Fills all input fields in a large form with the same value and submits it

Starting URL: http://suninjuly.github.io/huge_form.html

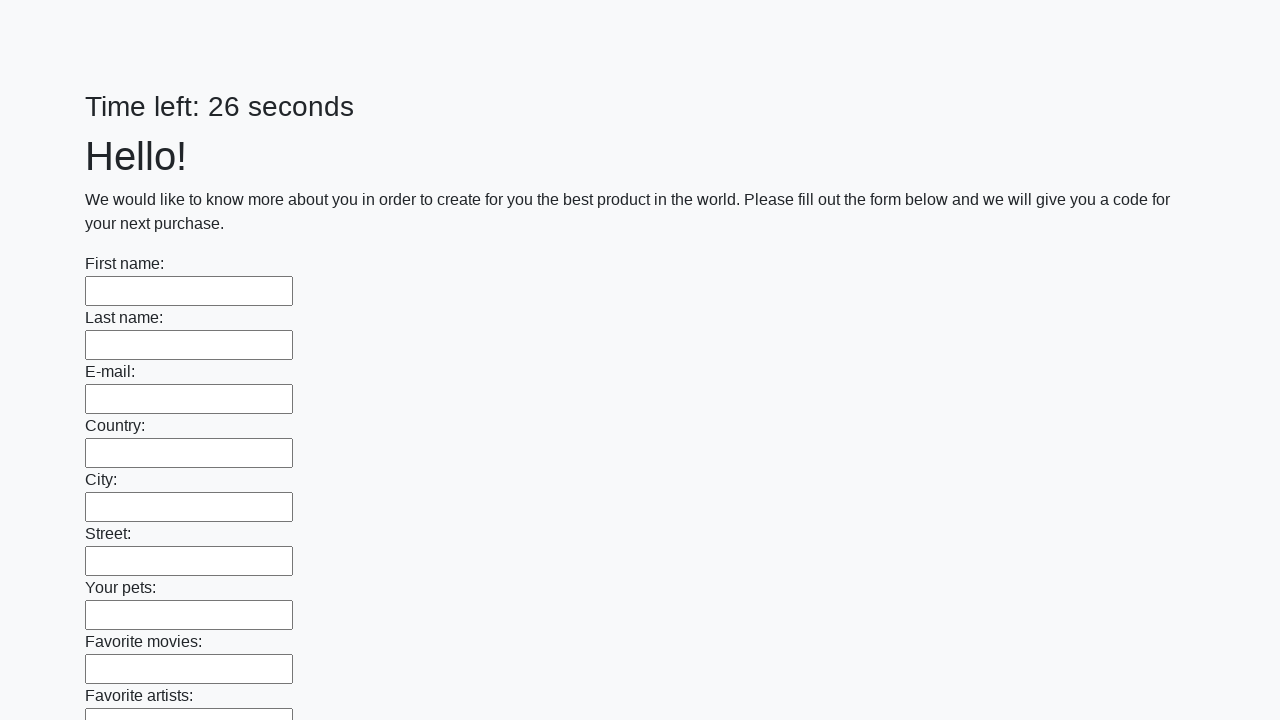

Navigated to huge form page
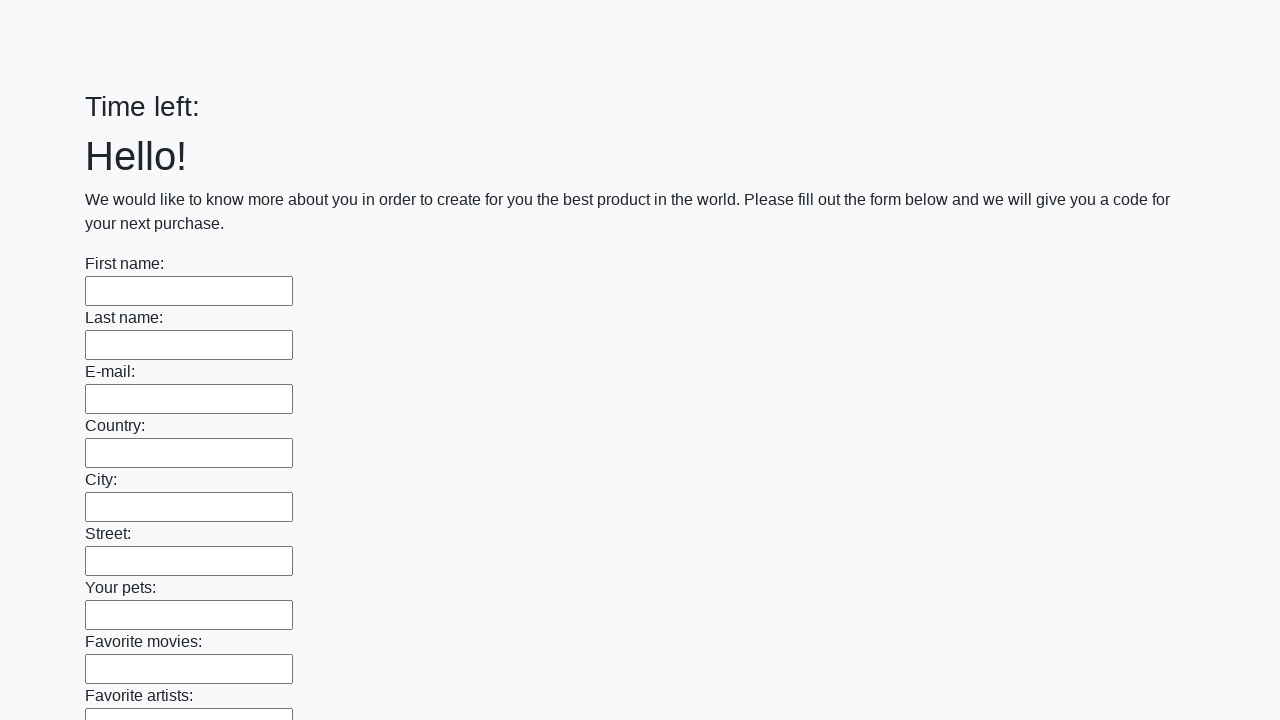

Located all input fields in the form
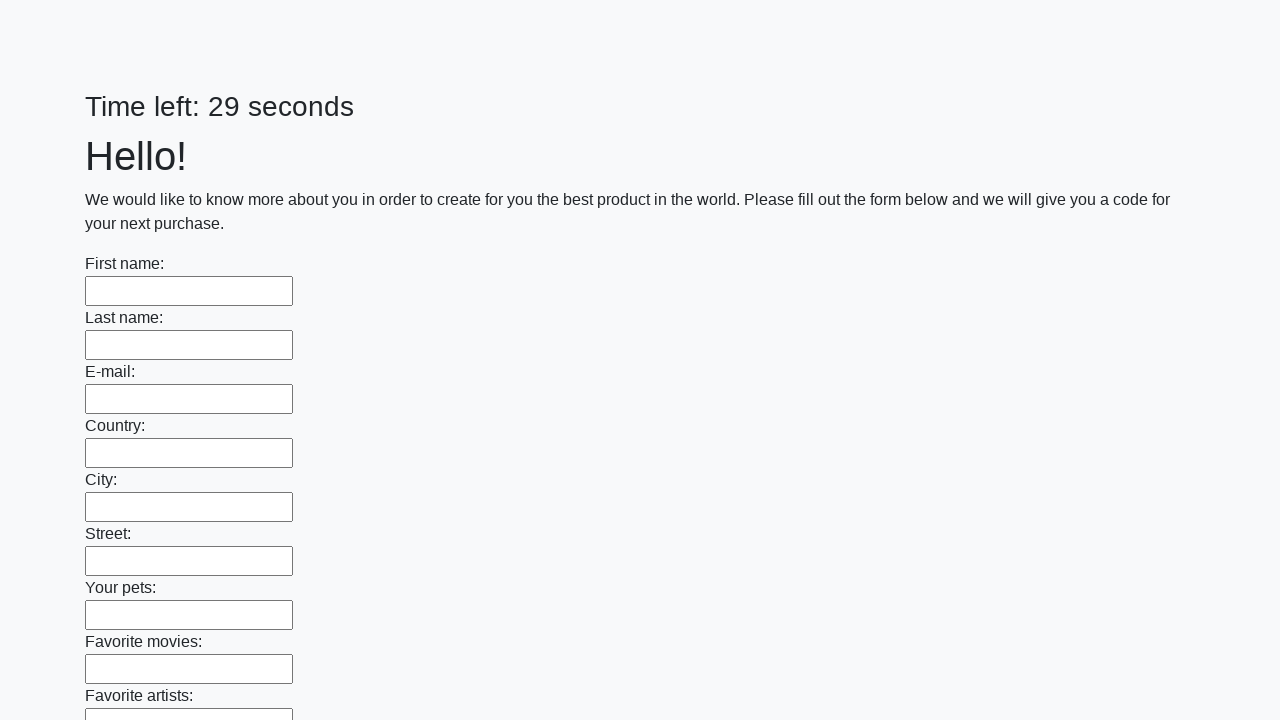

Filled input field with 'as' on input >> nth=0
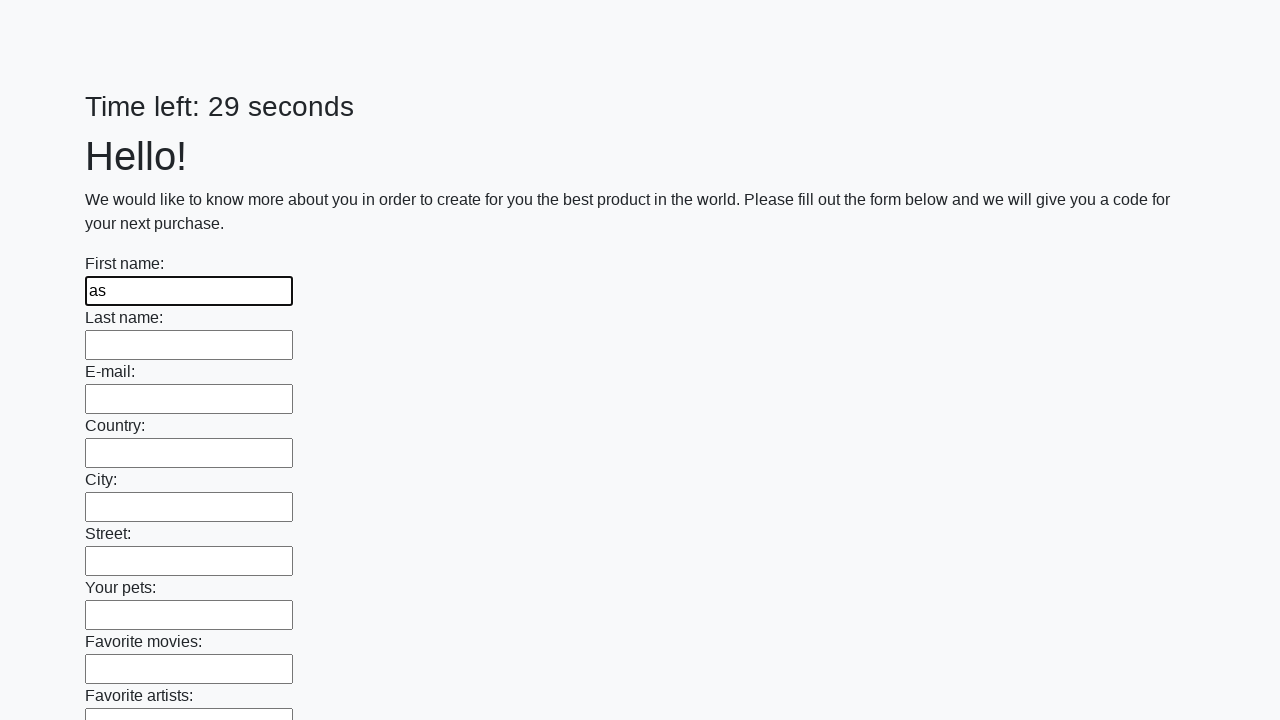

Filled input field with 'as' on input >> nth=1
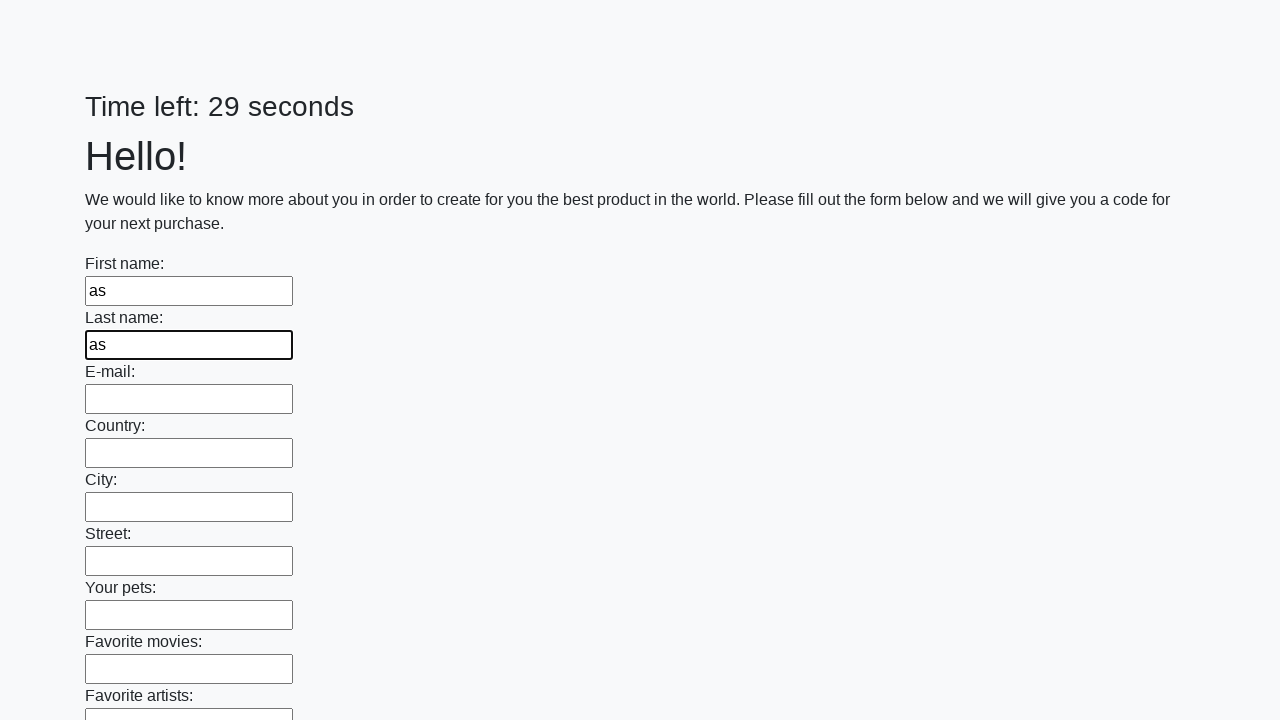

Filled input field with 'as' on input >> nth=2
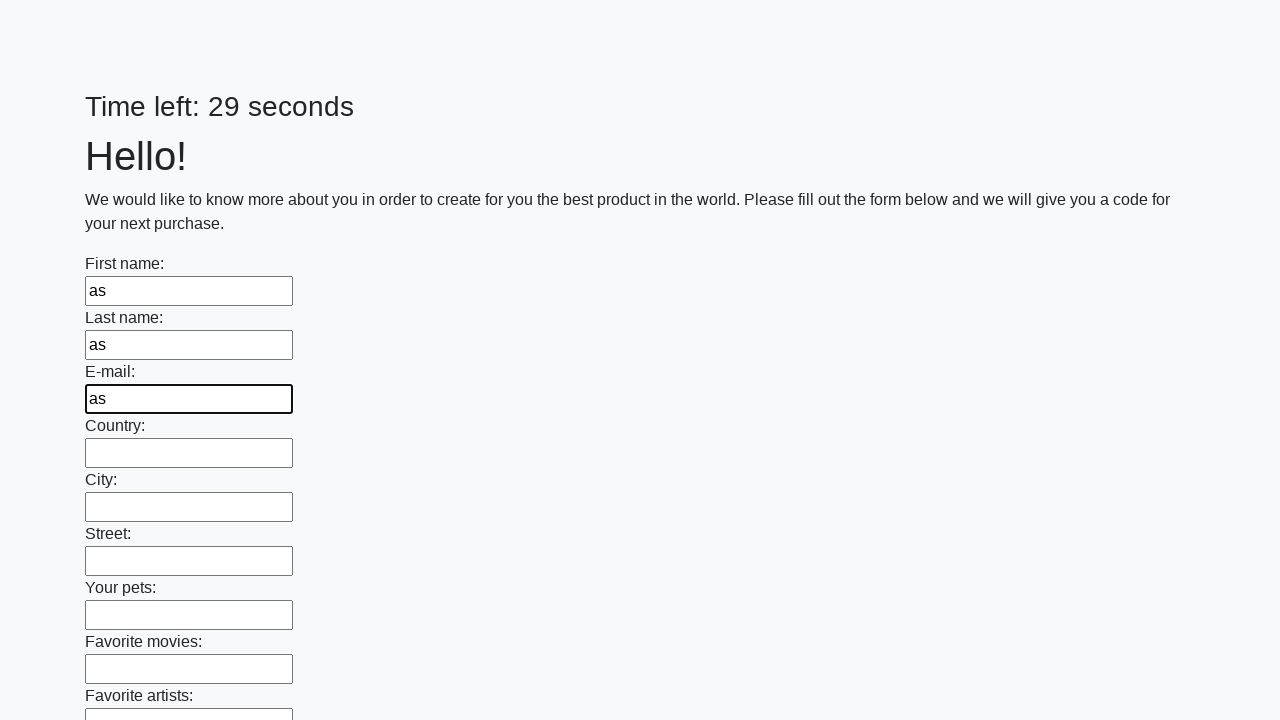

Filled input field with 'as' on input >> nth=3
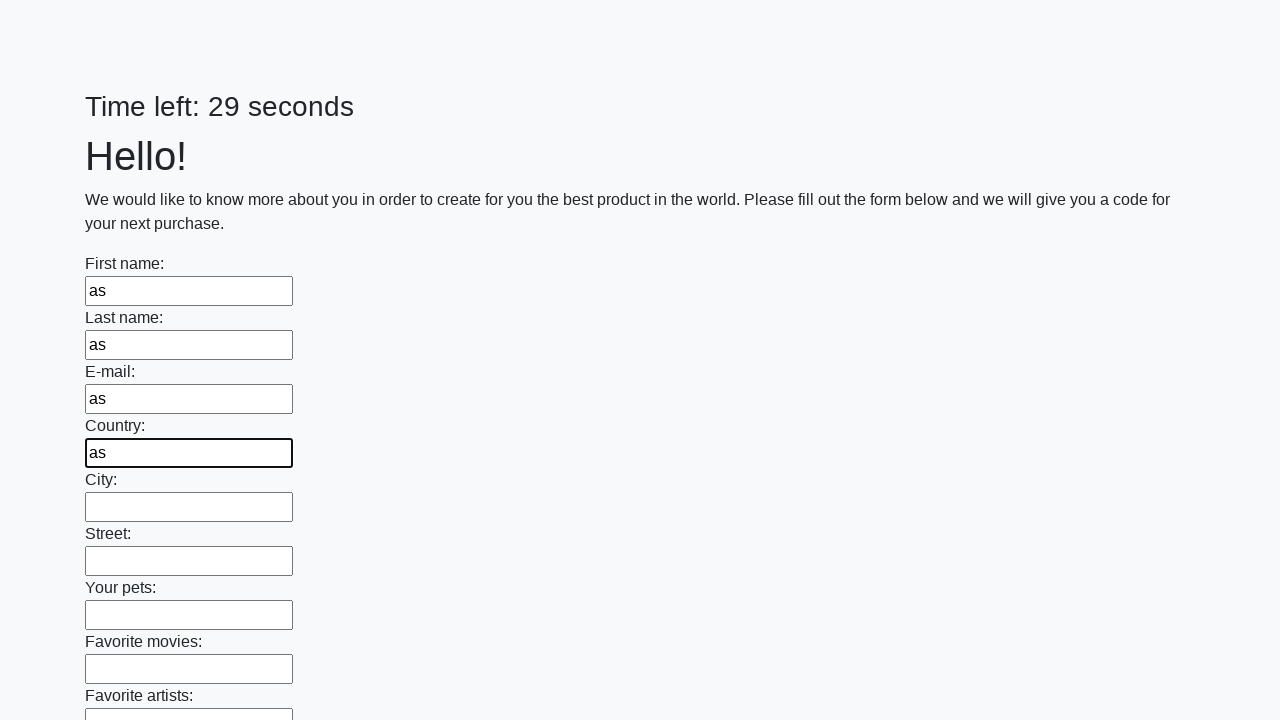

Filled input field with 'as' on input >> nth=4
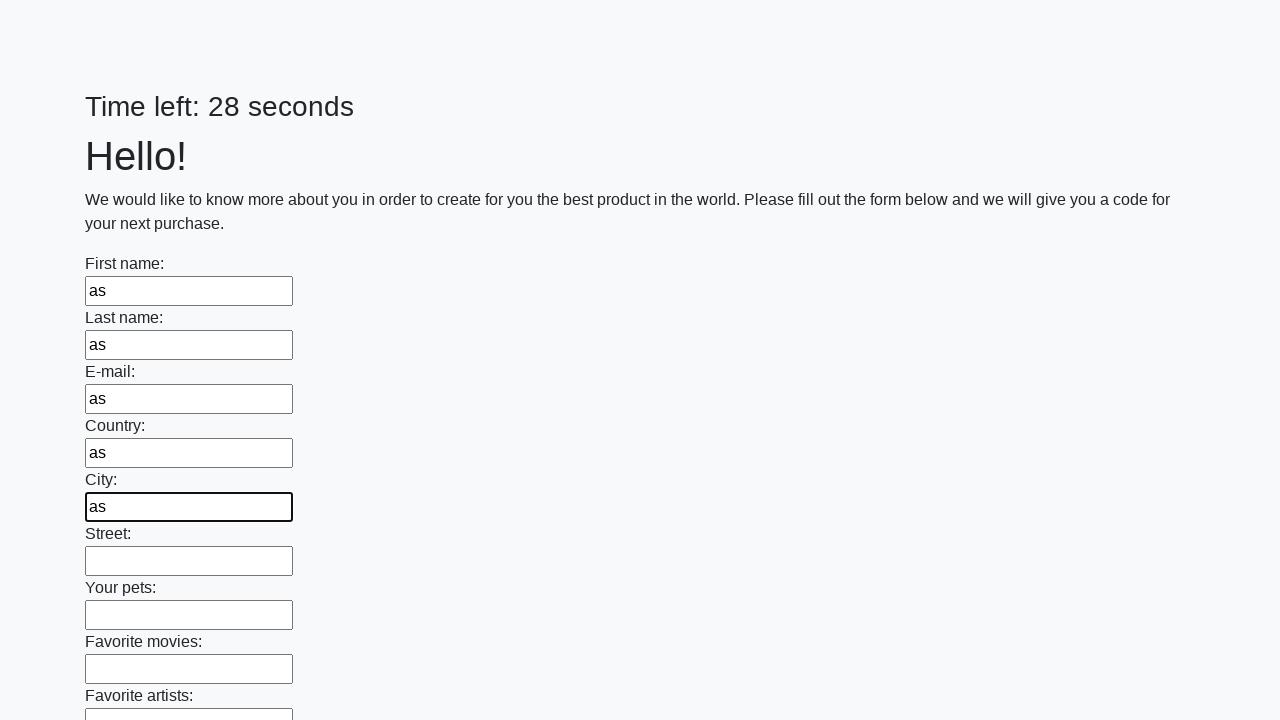

Filled input field with 'as' on input >> nth=5
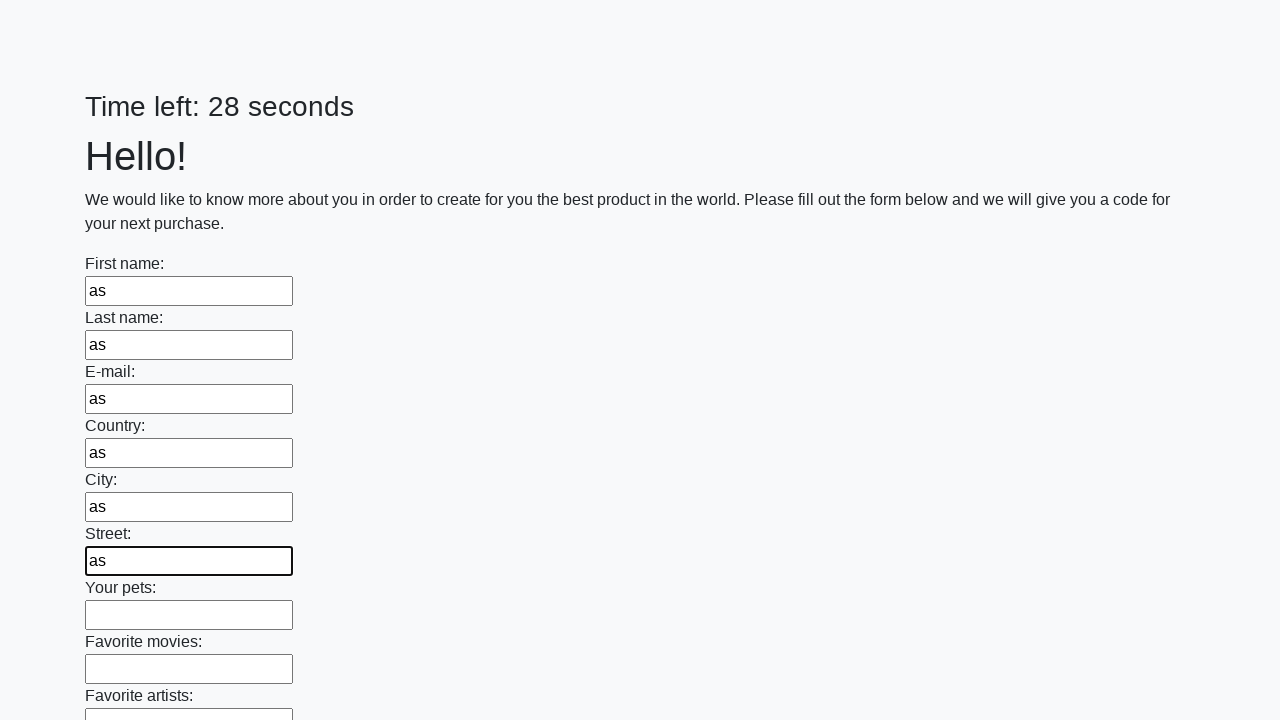

Filled input field with 'as' on input >> nth=6
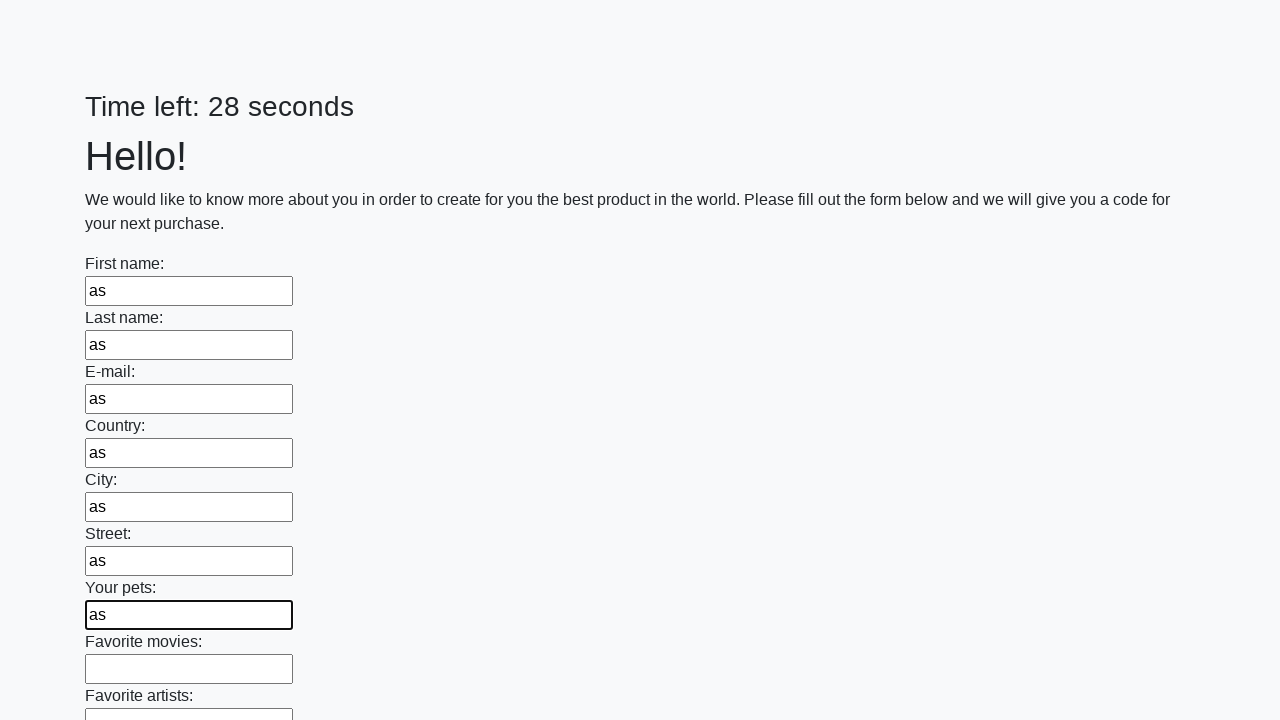

Filled input field with 'as' on input >> nth=7
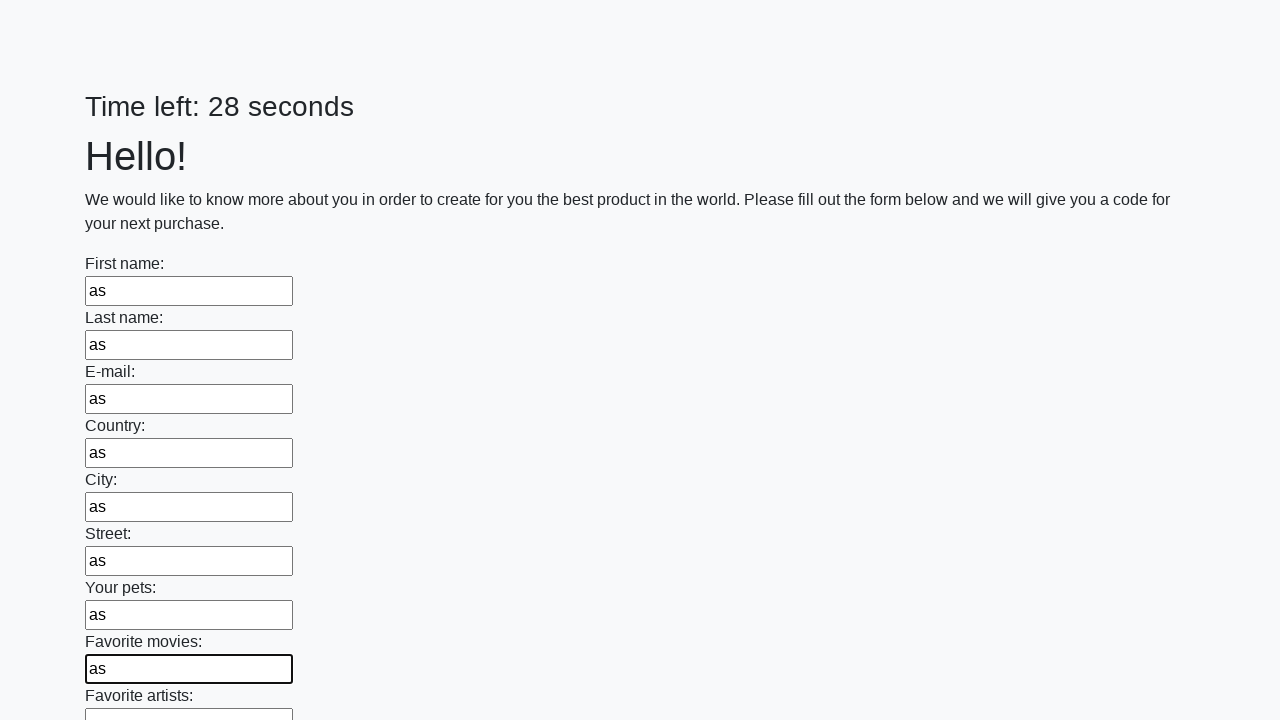

Filled input field with 'as' on input >> nth=8
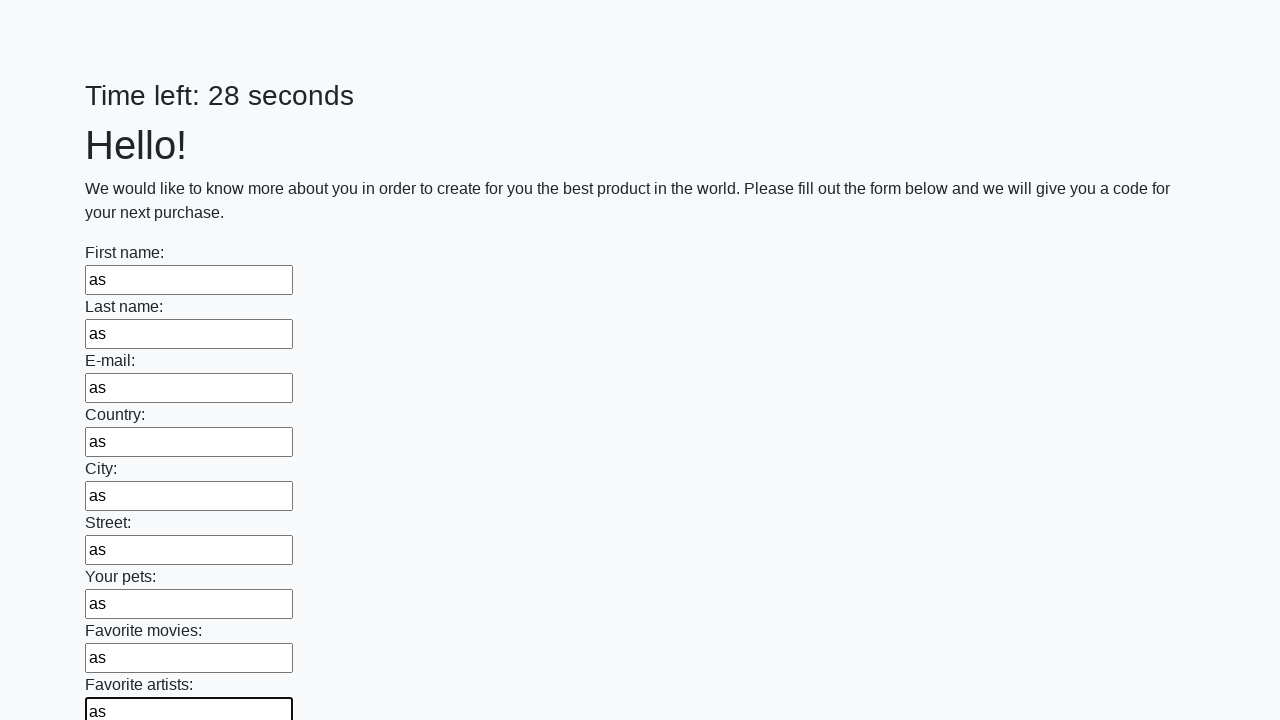

Filled input field with 'as' on input >> nth=9
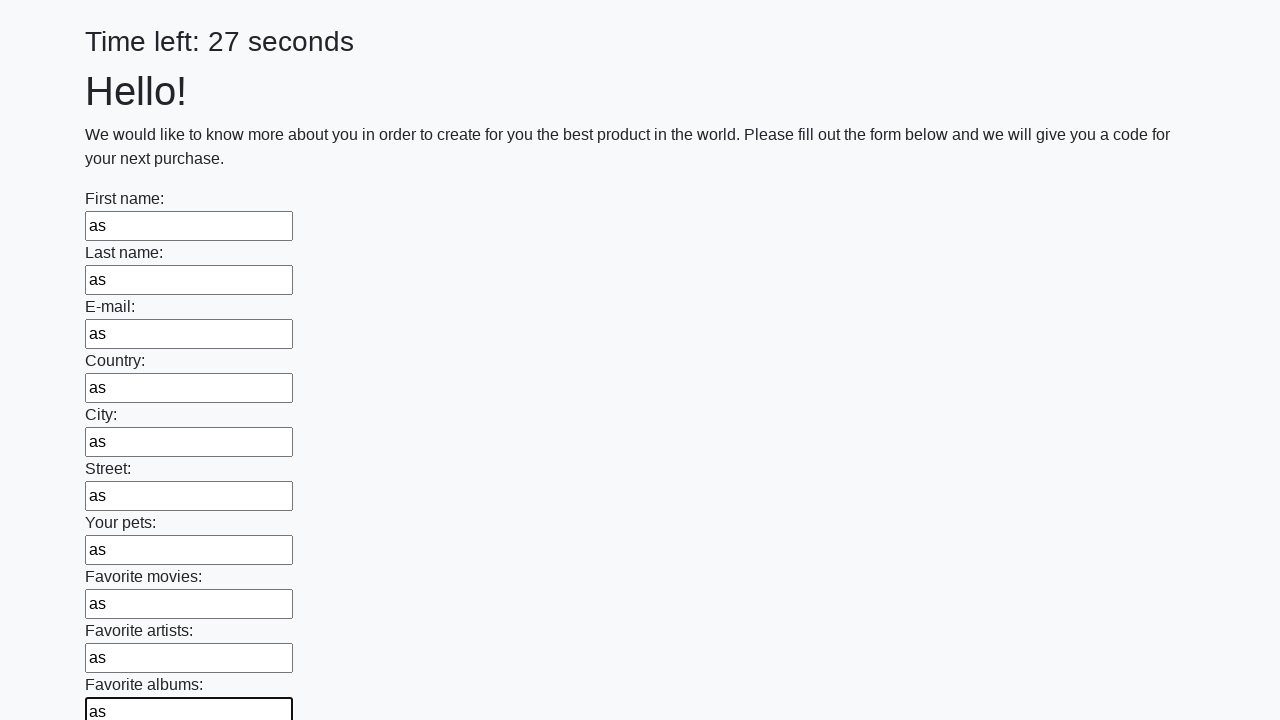

Filled input field with 'as' on input >> nth=10
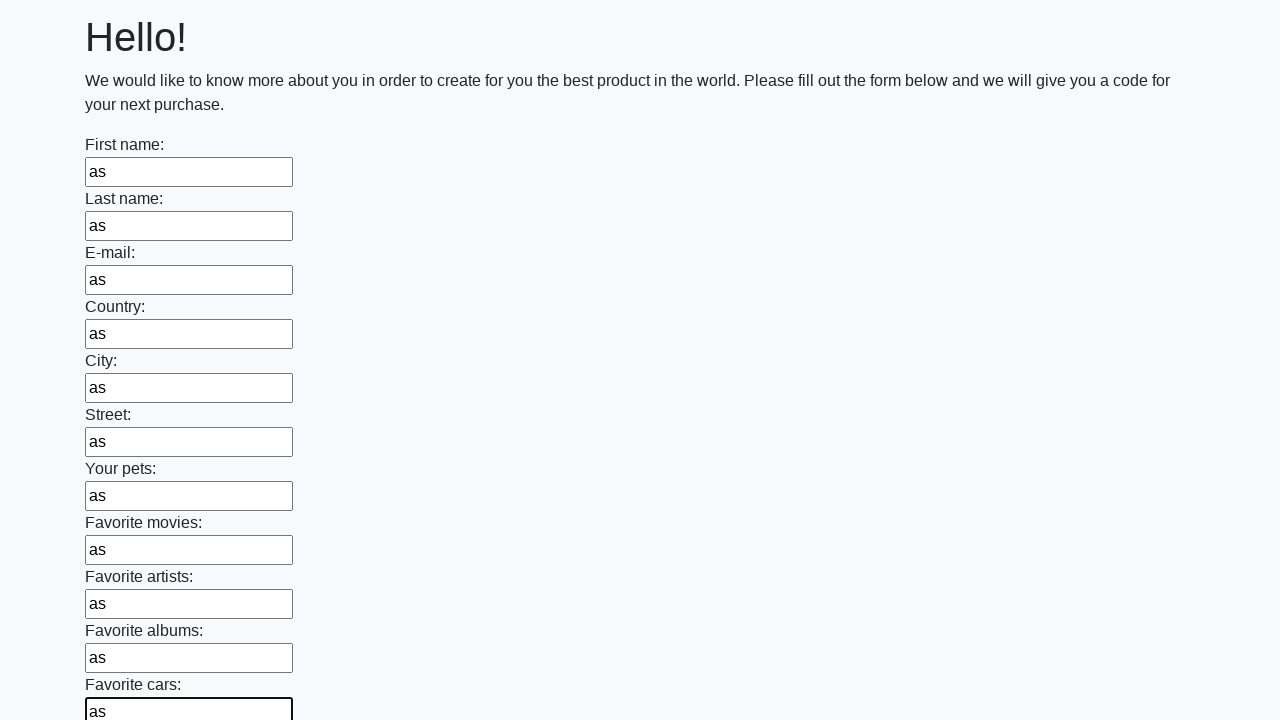

Filled input field with 'as' on input >> nth=11
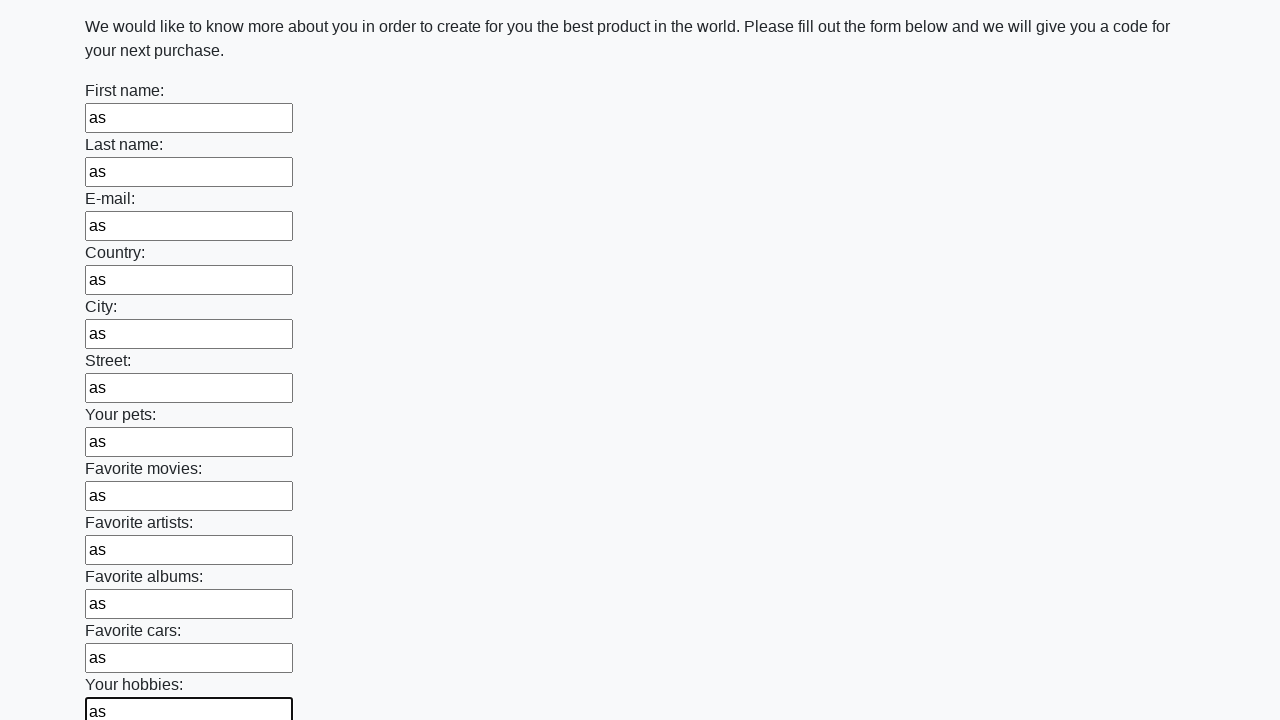

Filled input field with 'as' on input >> nth=12
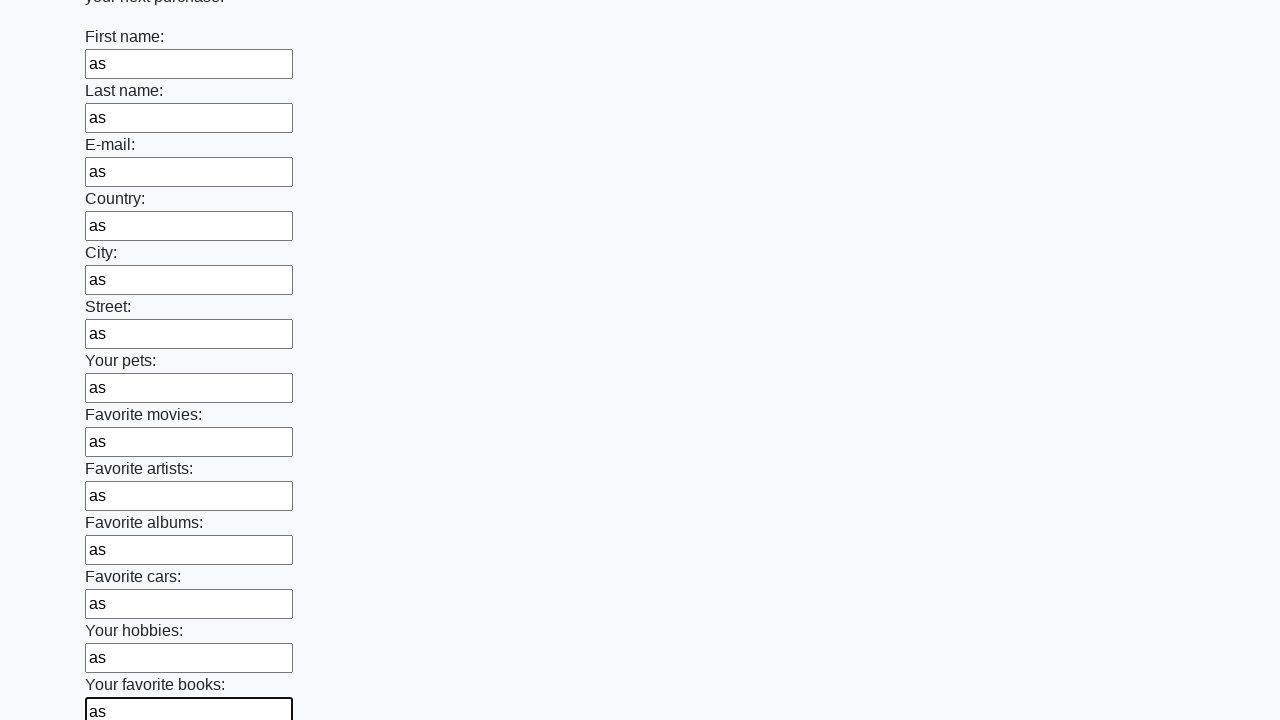

Filled input field with 'as' on input >> nth=13
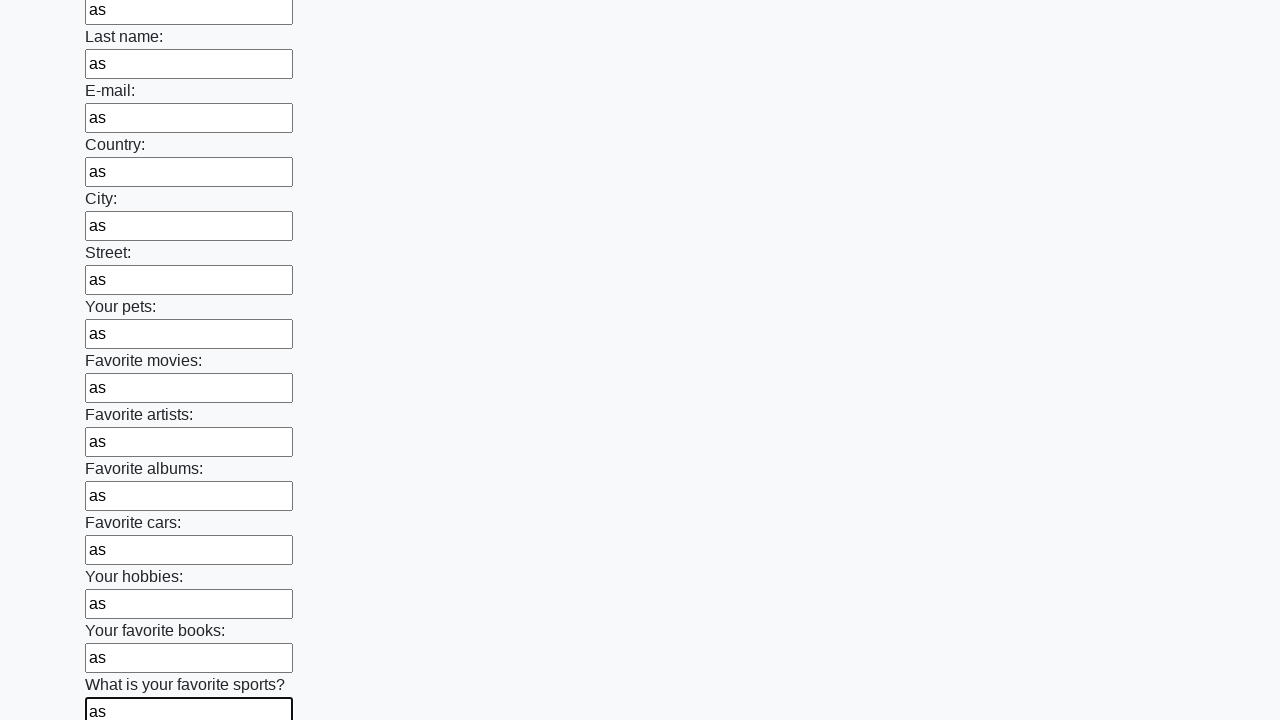

Filled input field with 'as' on input >> nth=14
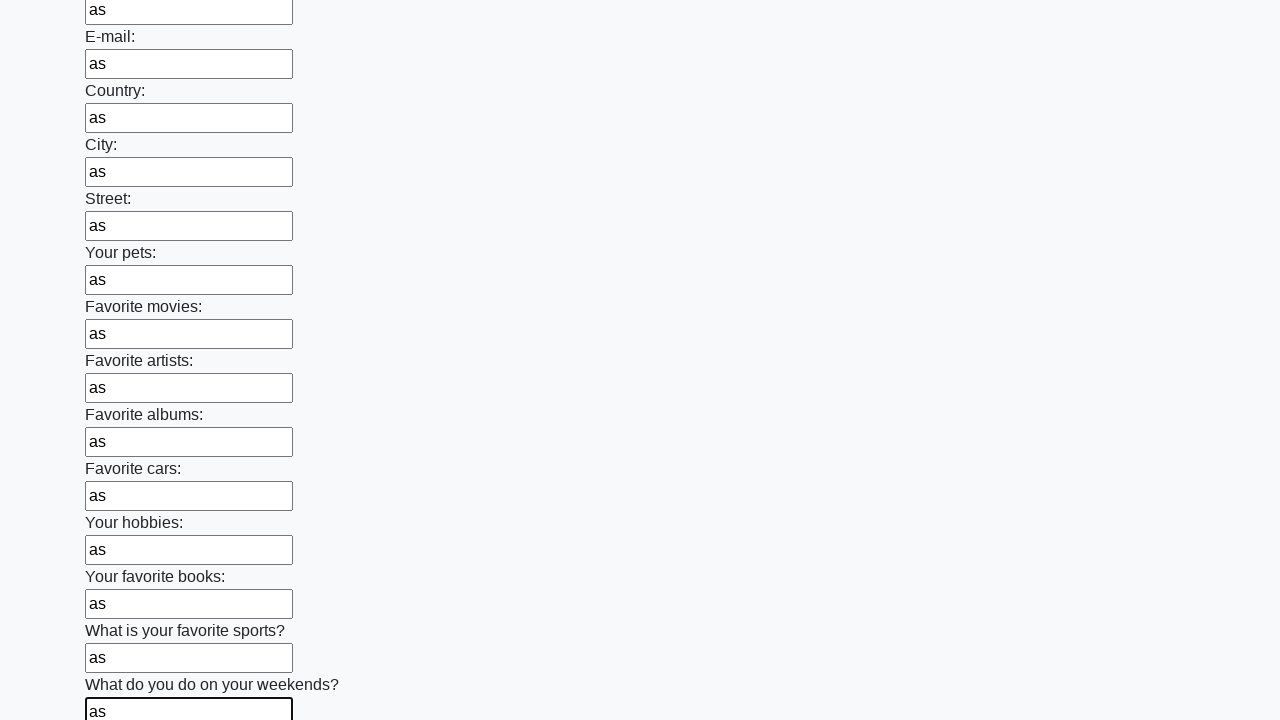

Filled input field with 'as' on input >> nth=15
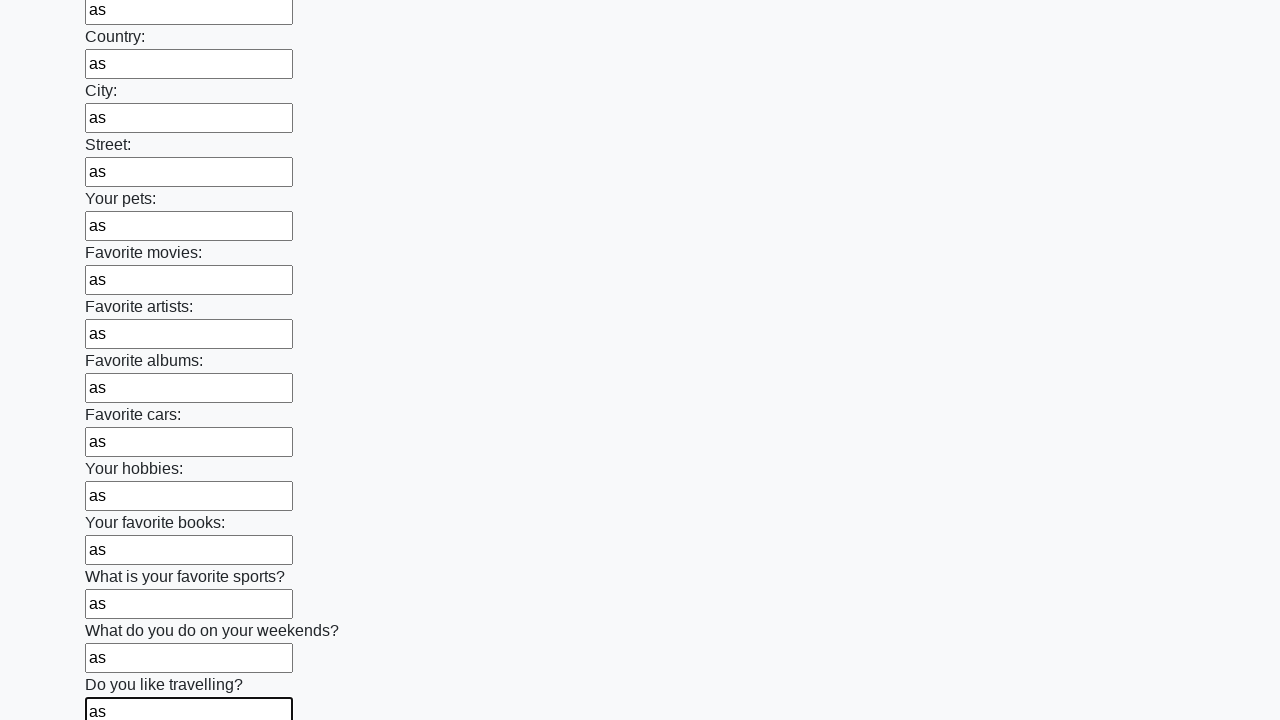

Filled input field with 'as' on input >> nth=16
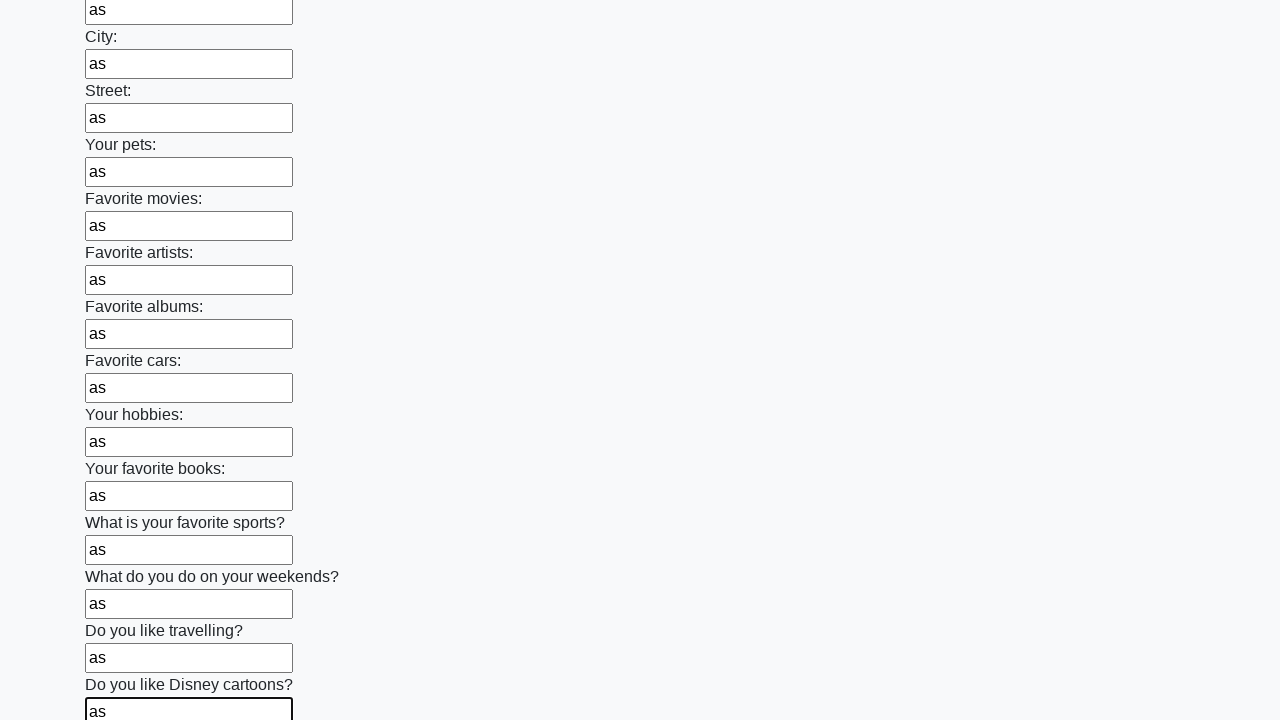

Filled input field with 'as' on input >> nth=17
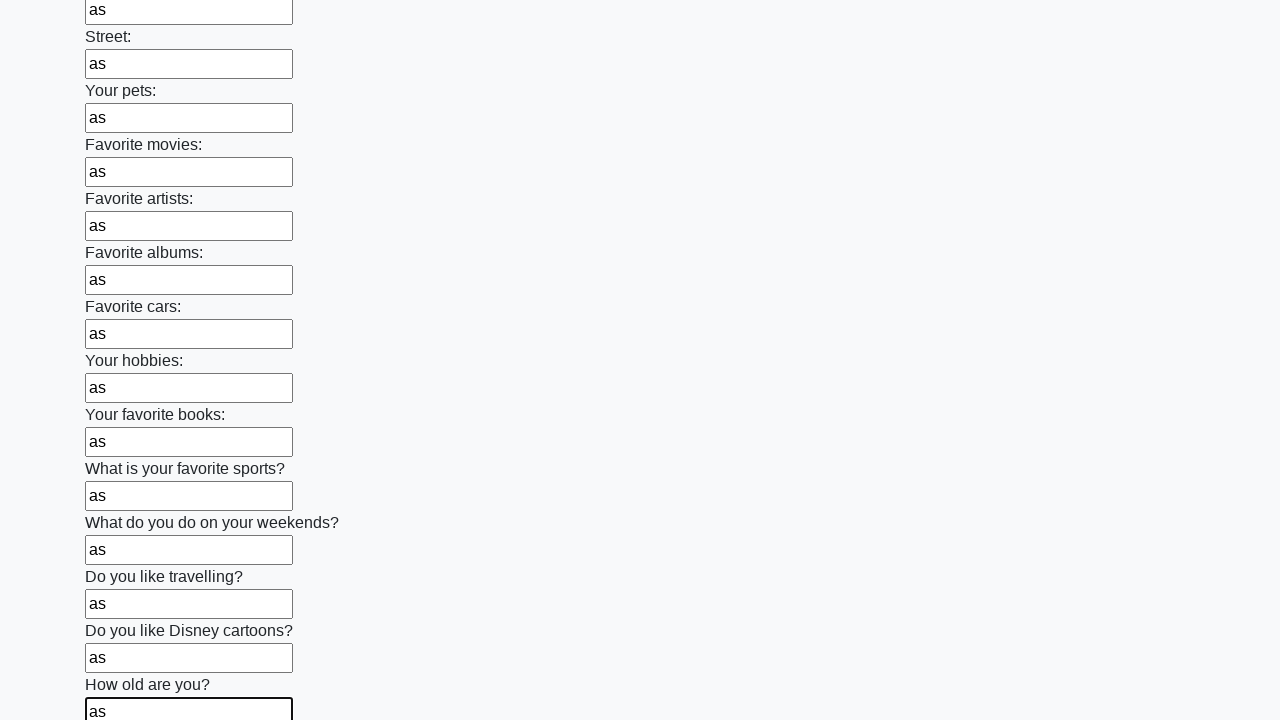

Filled input field with 'as' on input >> nth=18
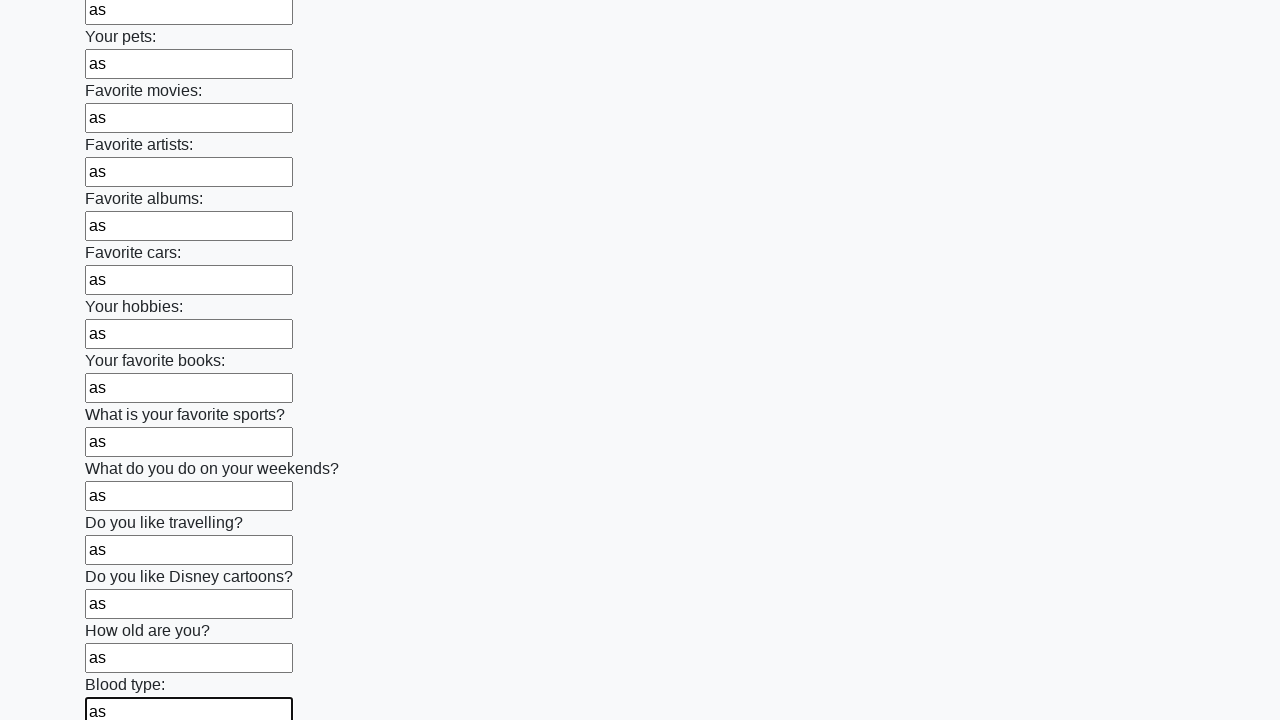

Filled input field with 'as' on input >> nth=19
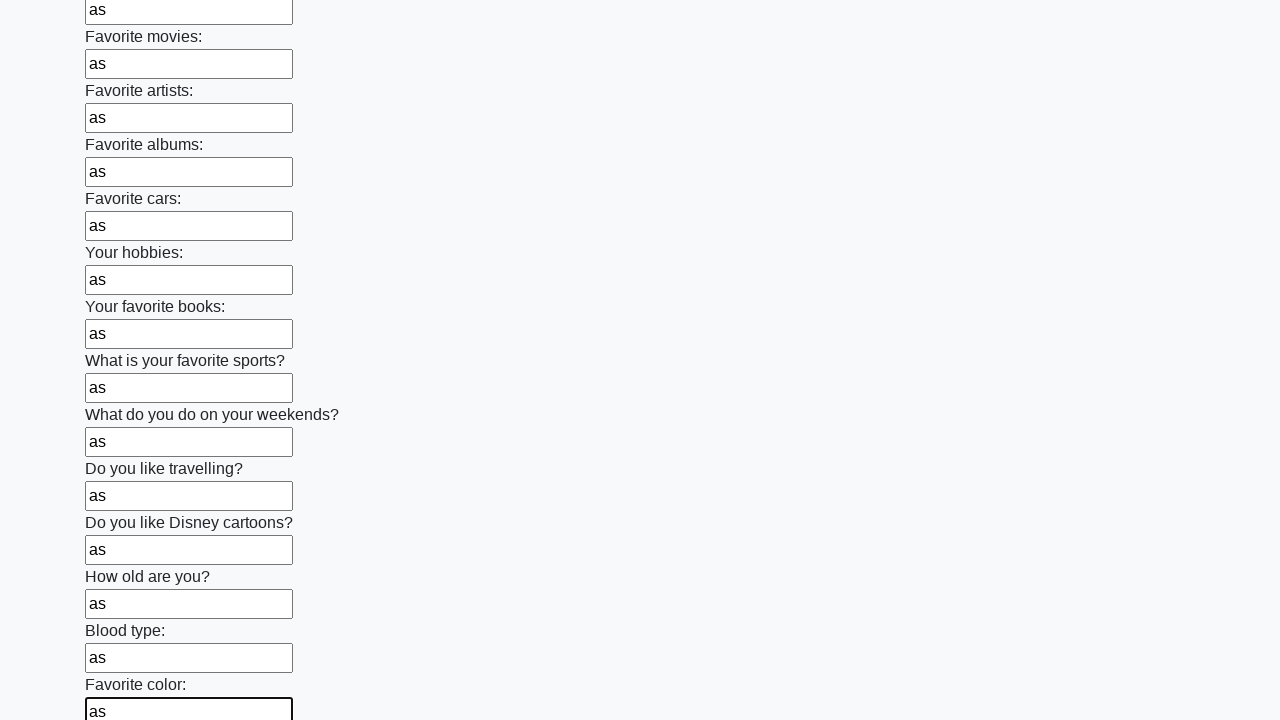

Filled input field with 'as' on input >> nth=20
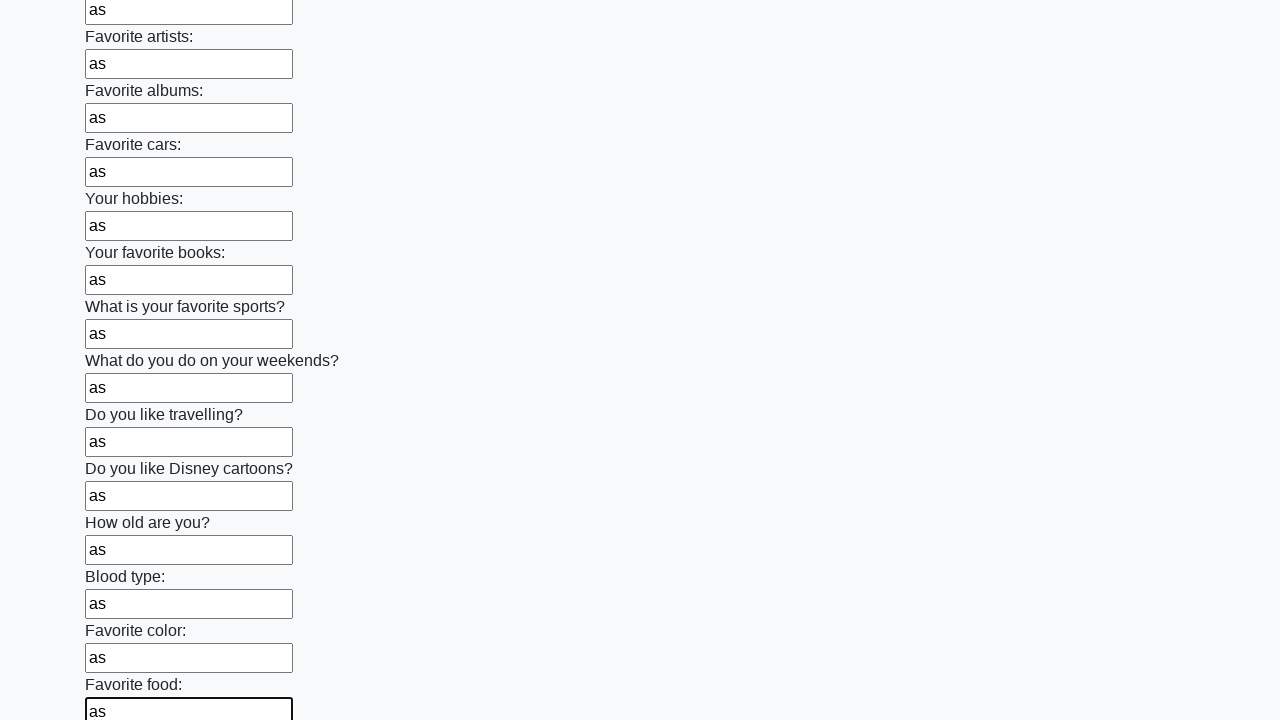

Filled input field with 'as' on input >> nth=21
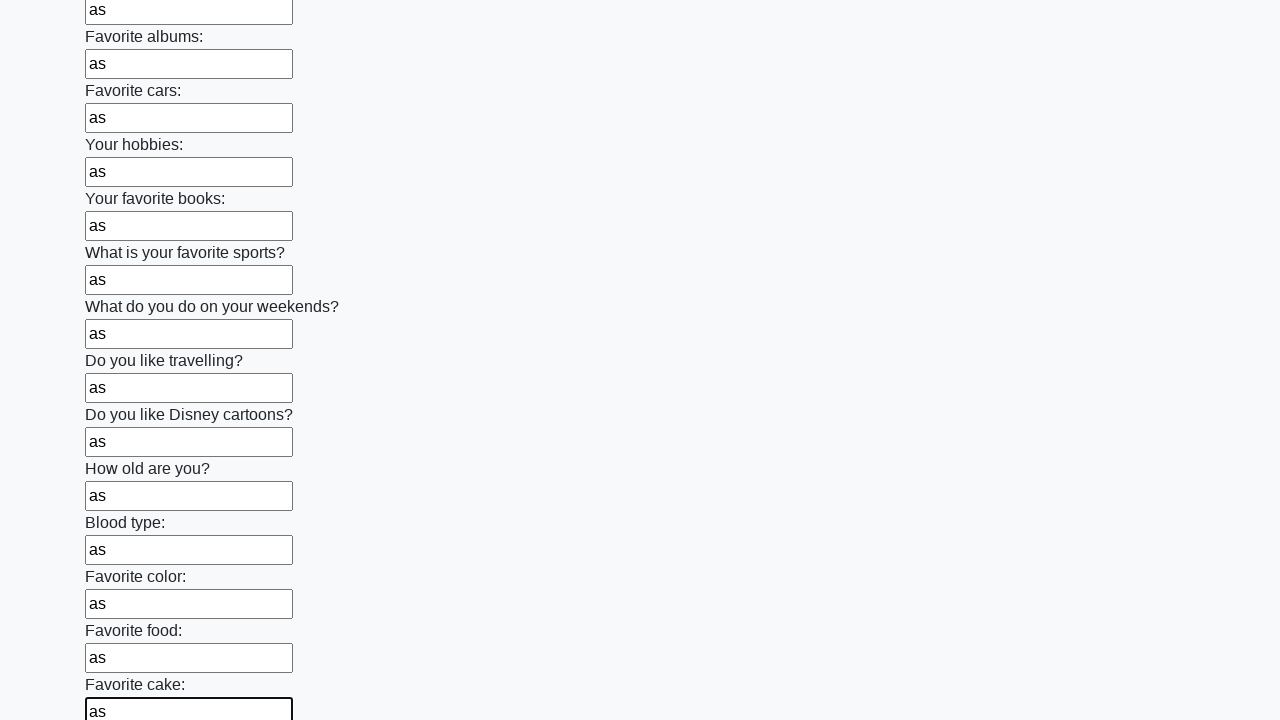

Filled input field with 'as' on input >> nth=22
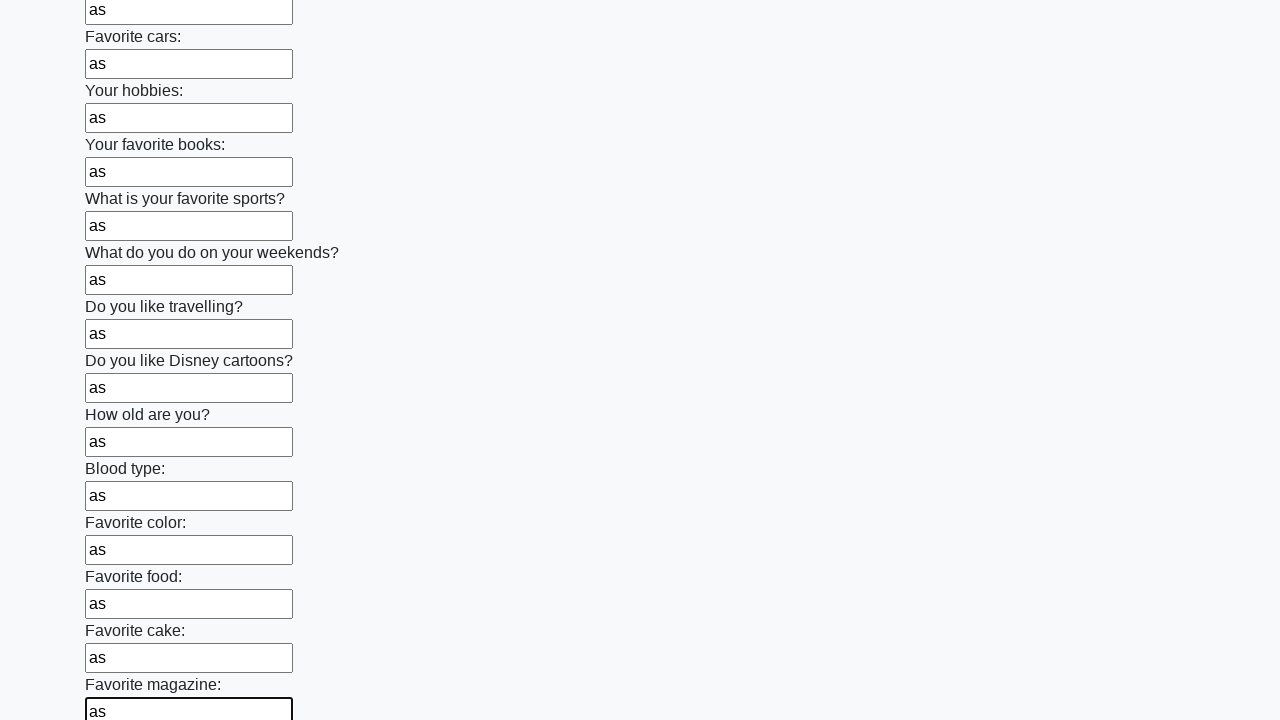

Filled input field with 'as' on input >> nth=23
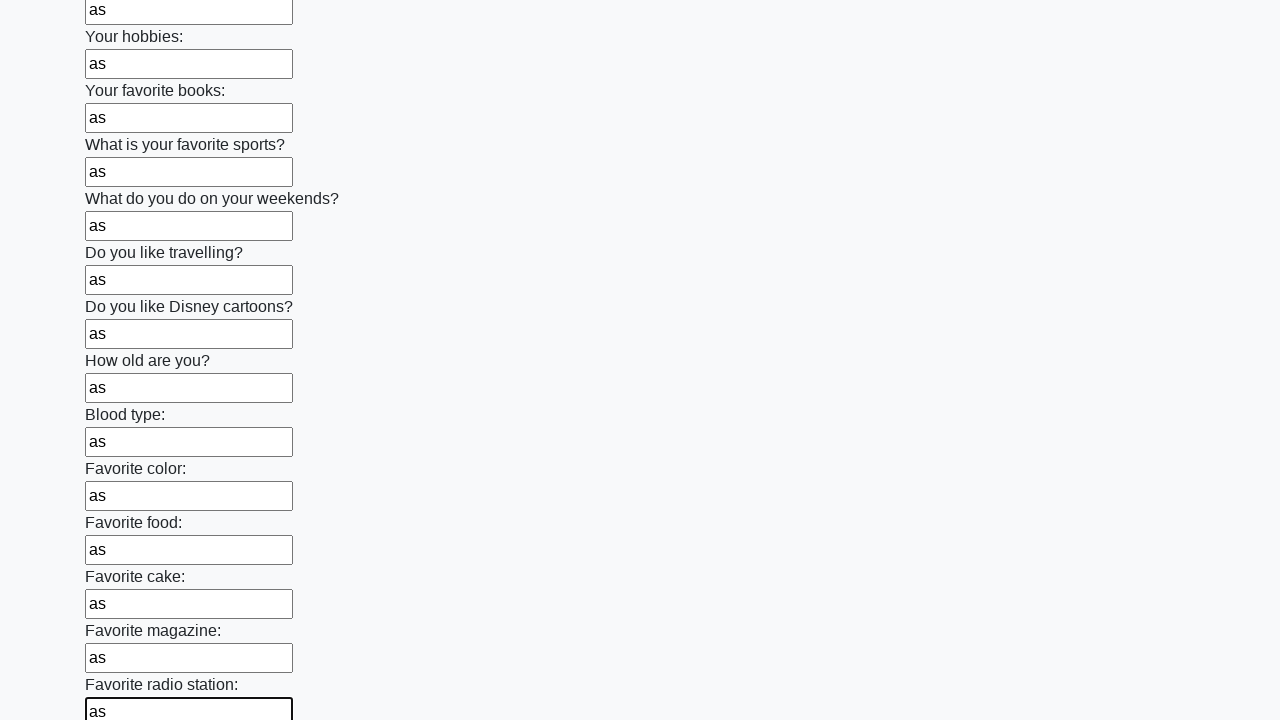

Filled input field with 'as' on input >> nth=24
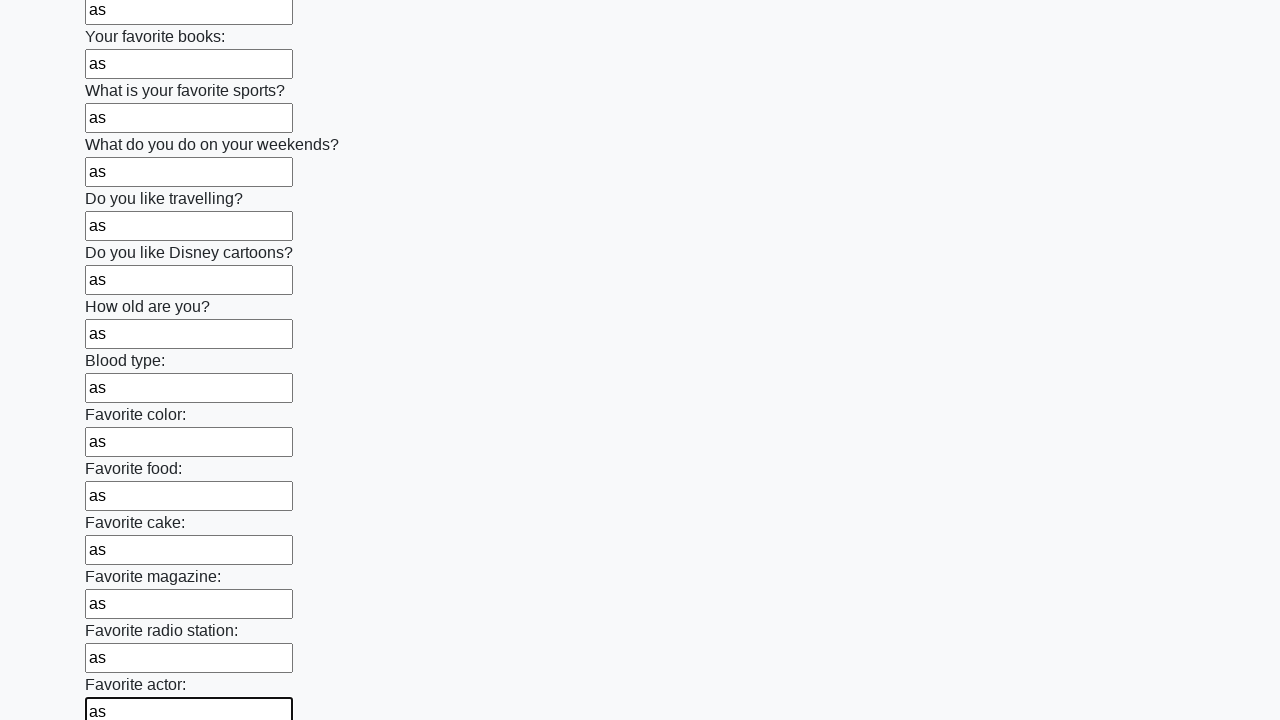

Filled input field with 'as' on input >> nth=25
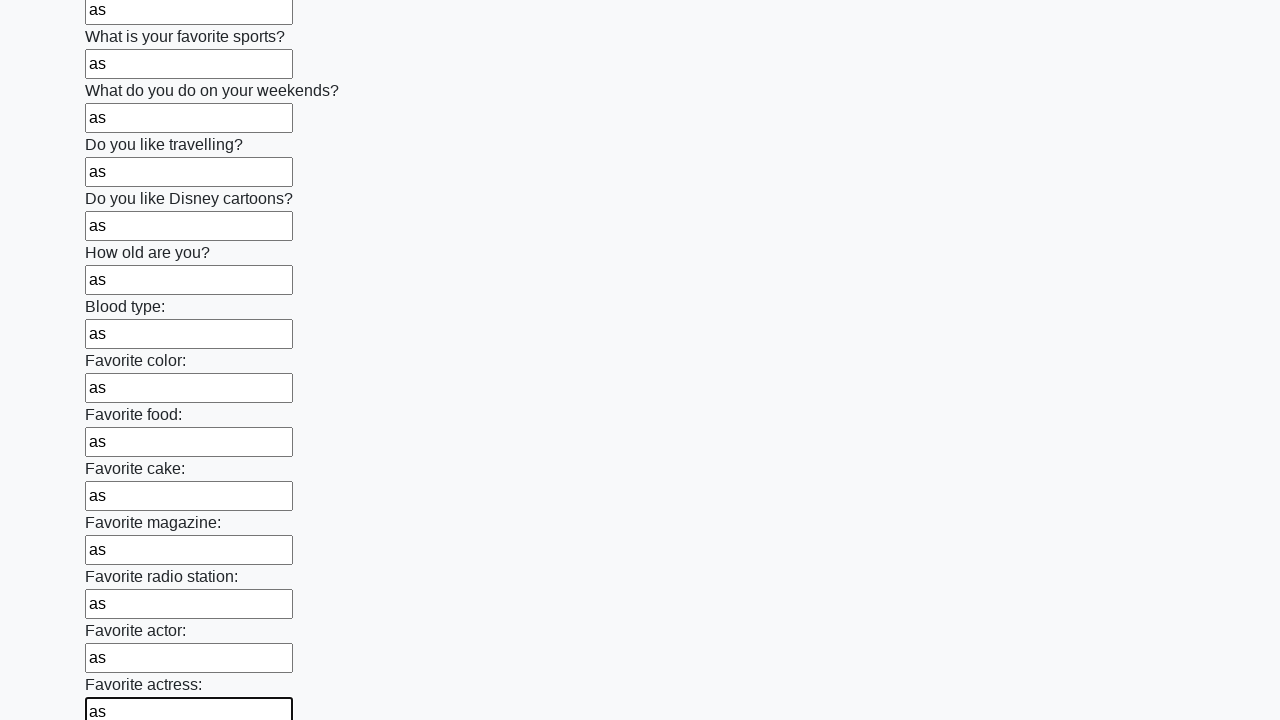

Filled input field with 'as' on input >> nth=26
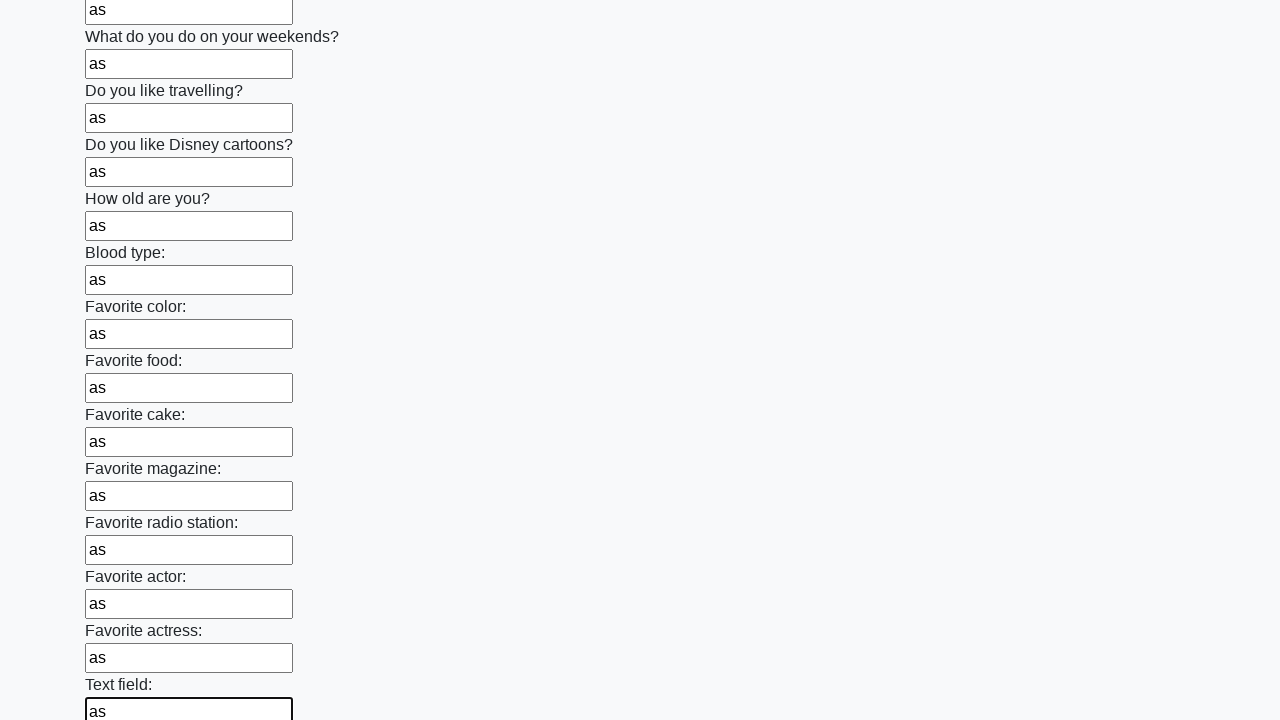

Filled input field with 'as' on input >> nth=27
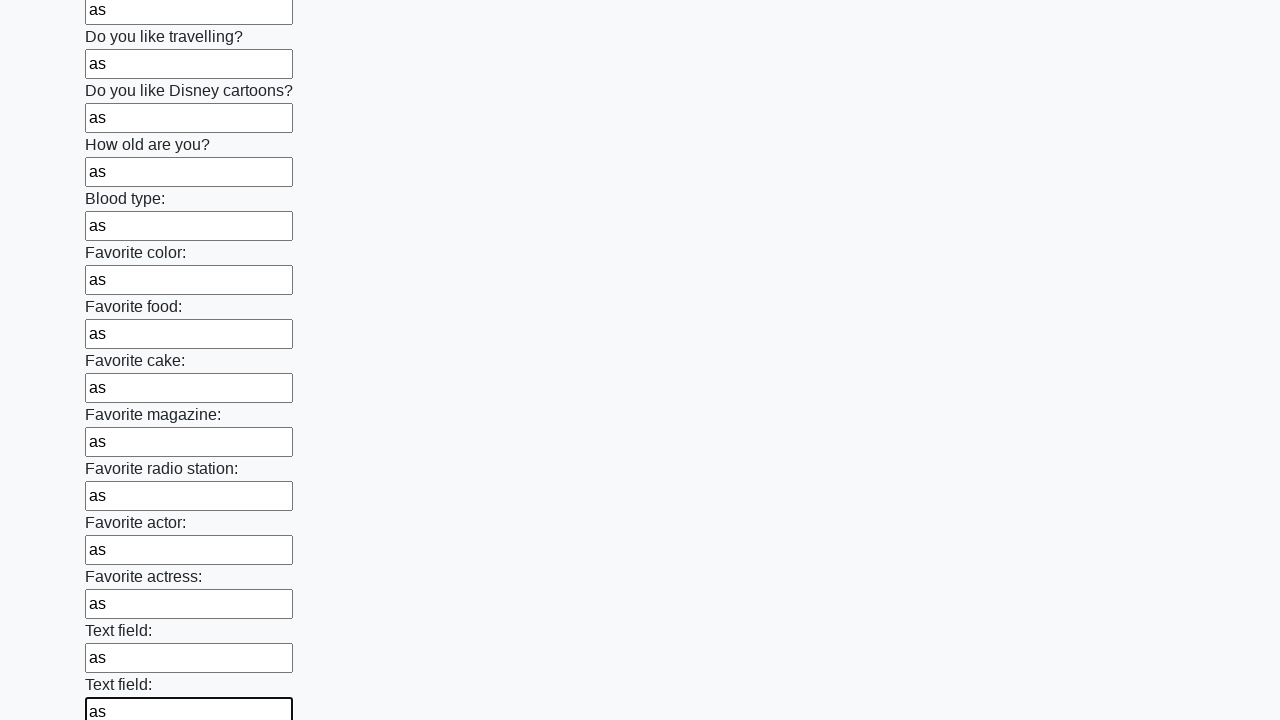

Filled input field with 'as' on input >> nth=28
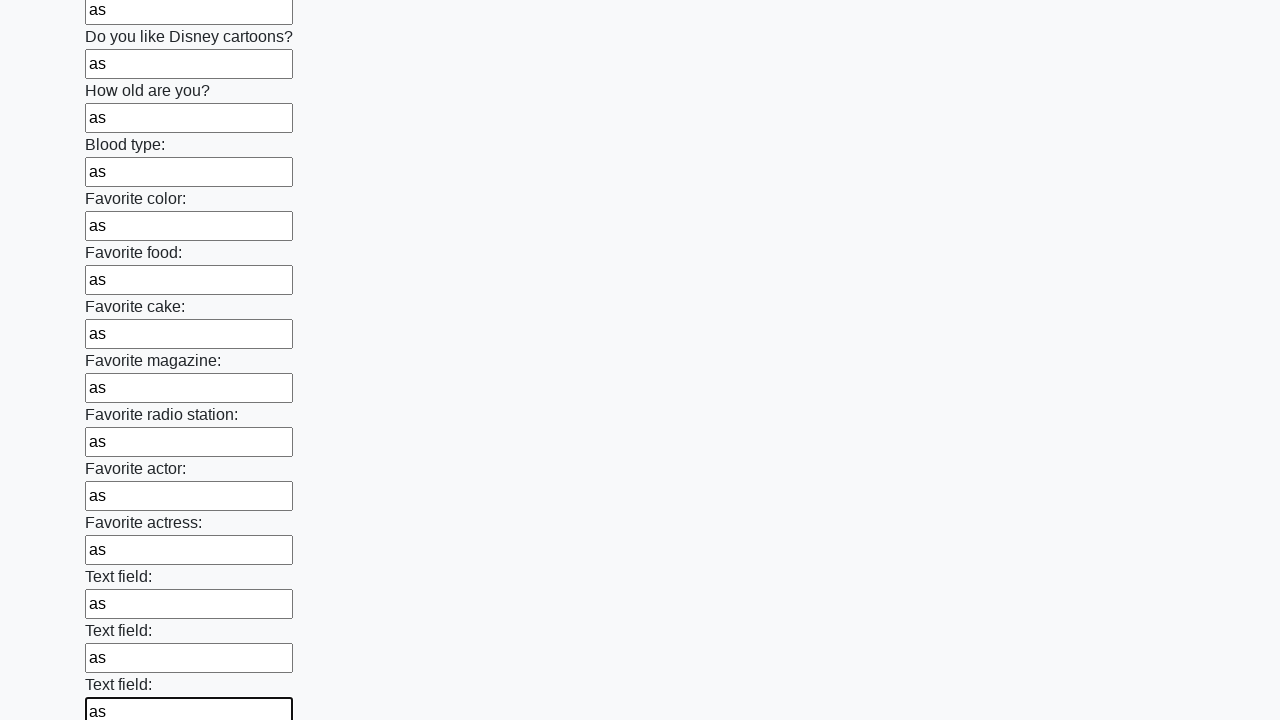

Filled input field with 'as' on input >> nth=29
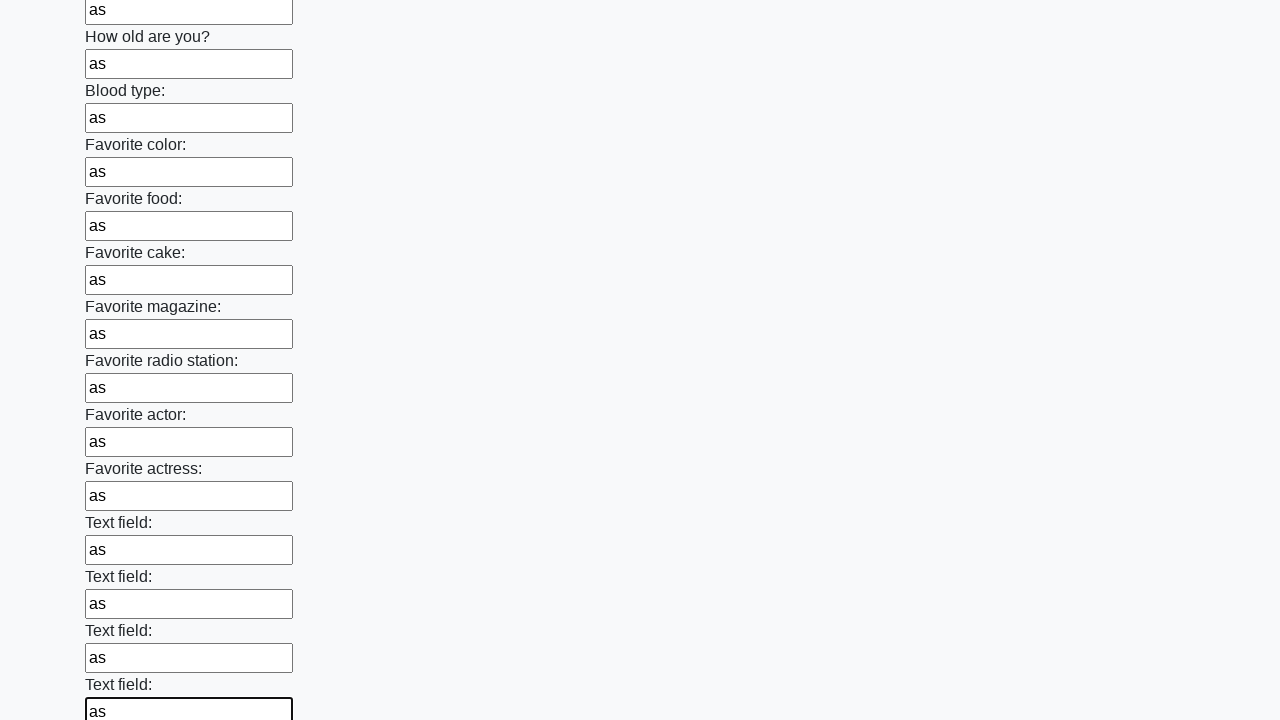

Filled input field with 'as' on input >> nth=30
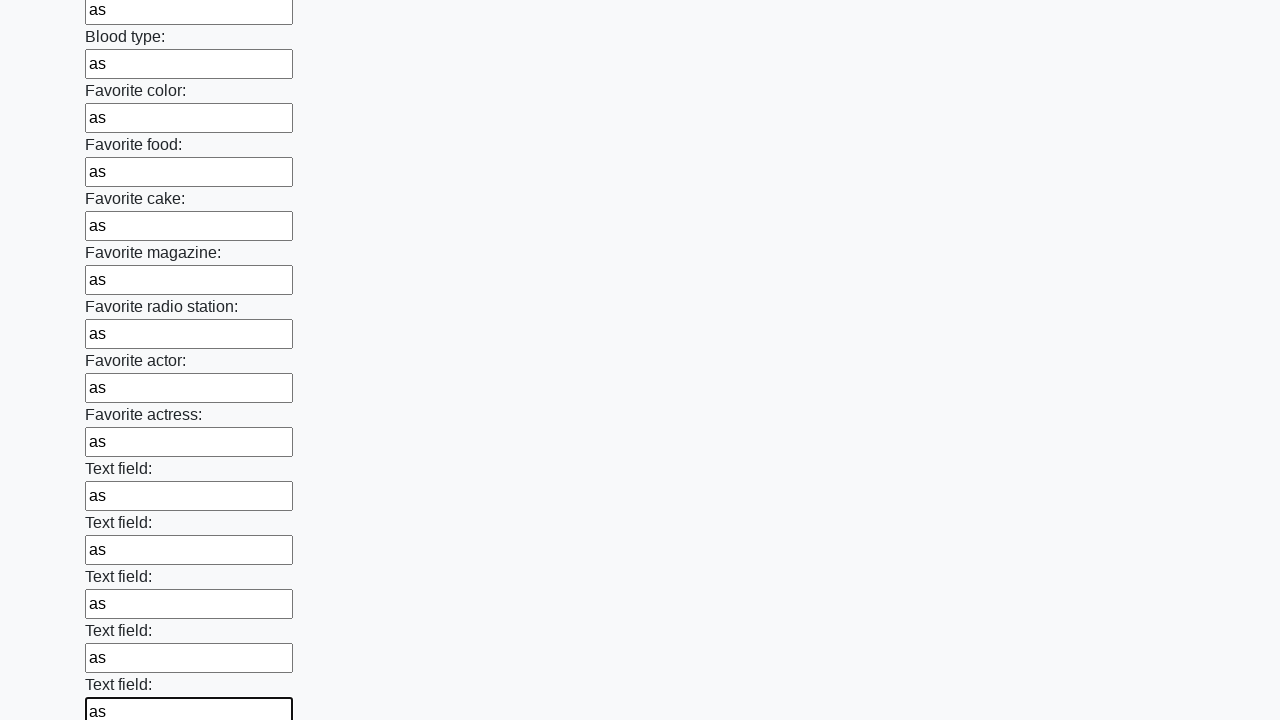

Filled input field with 'as' on input >> nth=31
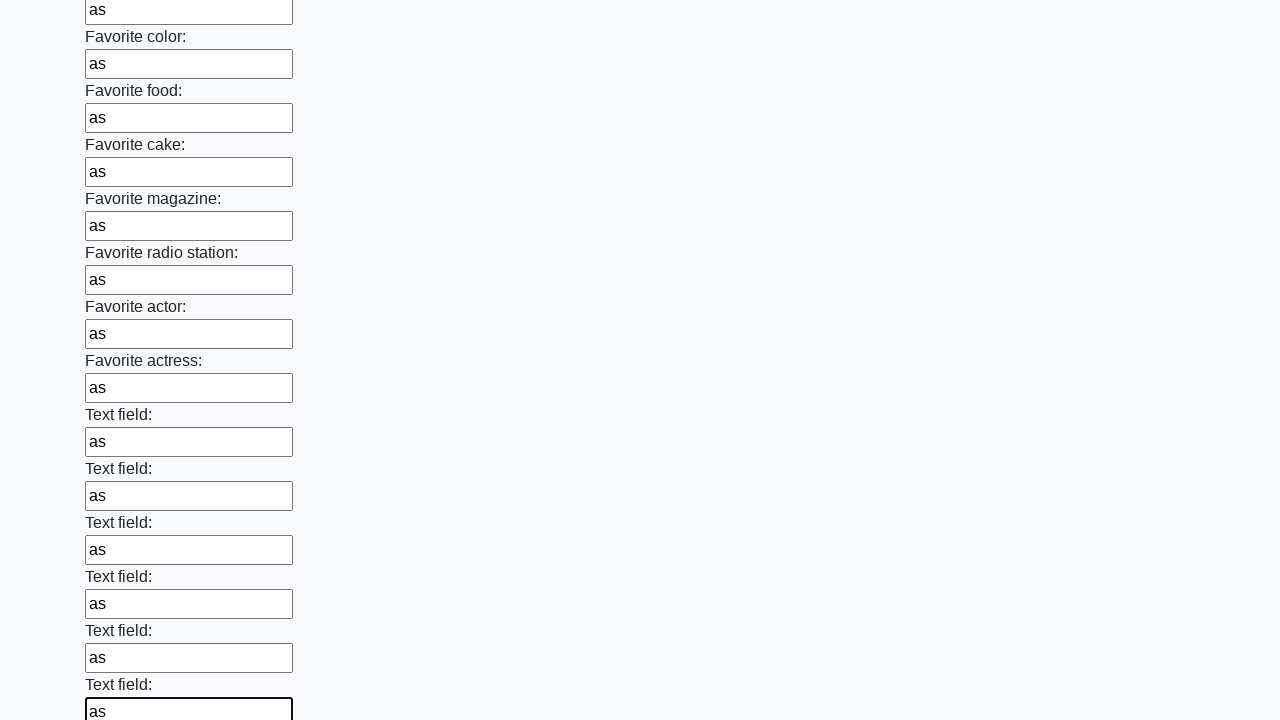

Filled input field with 'as' on input >> nth=32
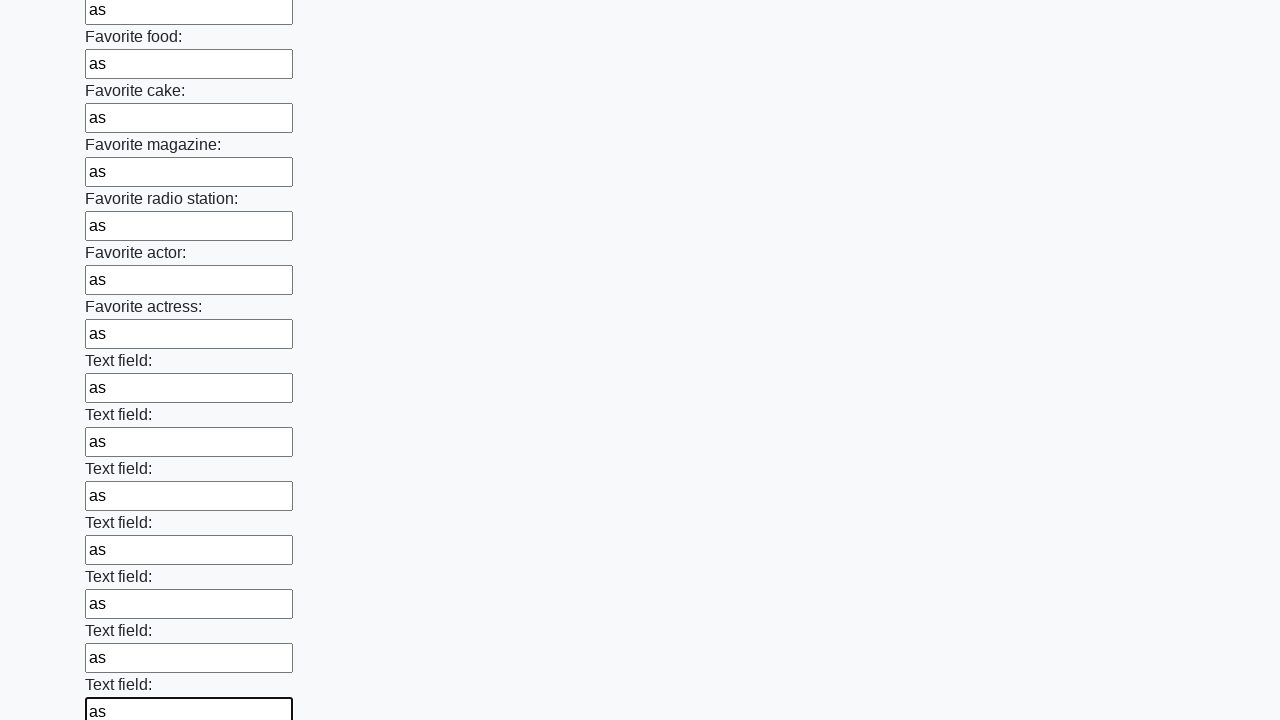

Filled input field with 'as' on input >> nth=33
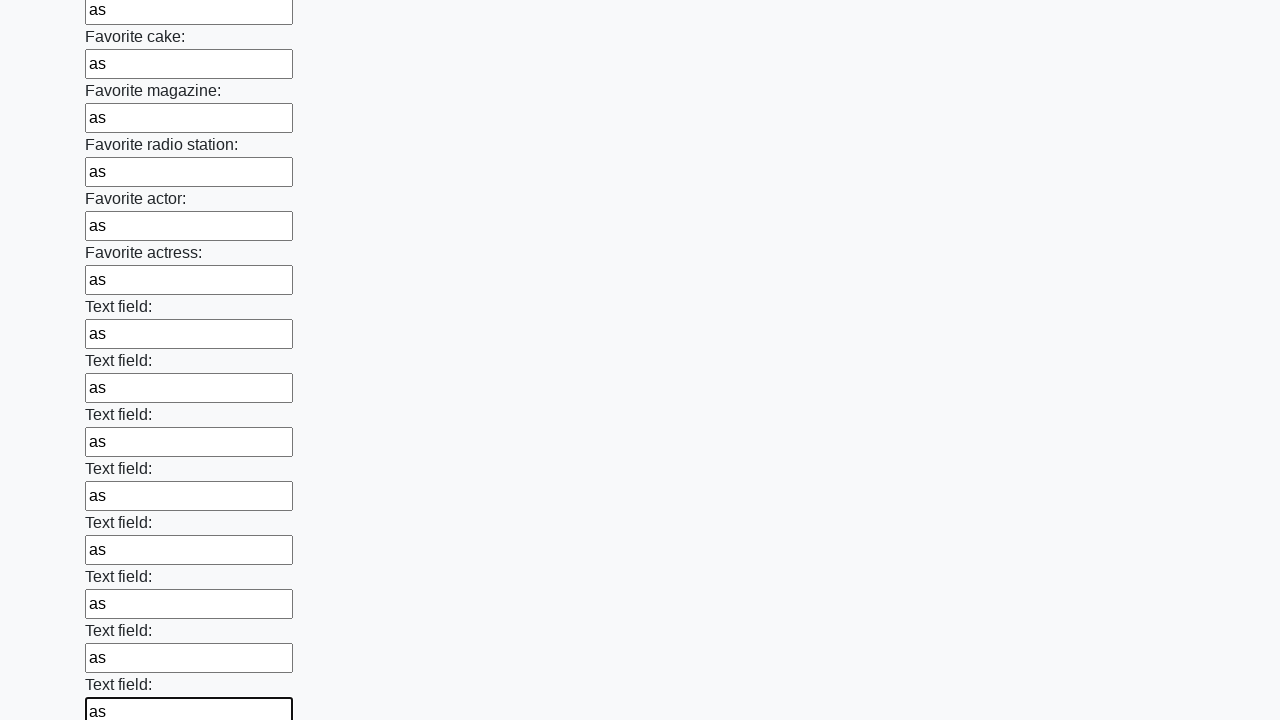

Filled input field with 'as' on input >> nth=34
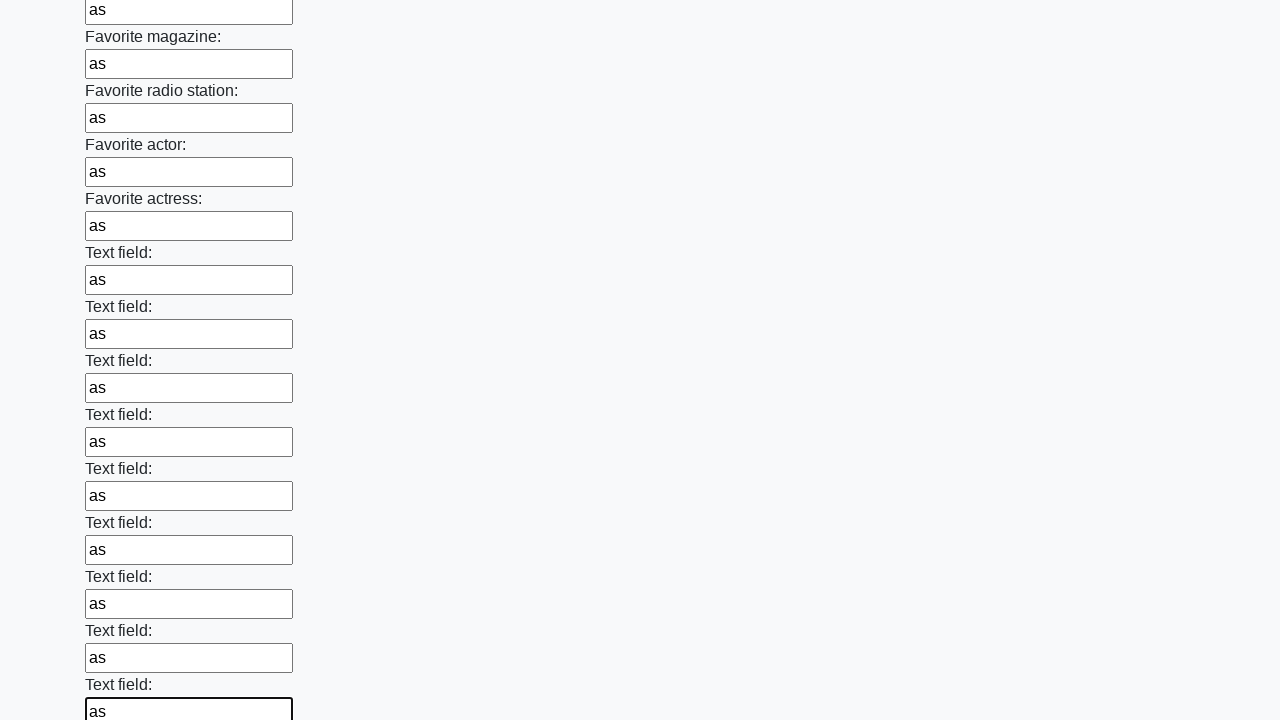

Filled input field with 'as' on input >> nth=35
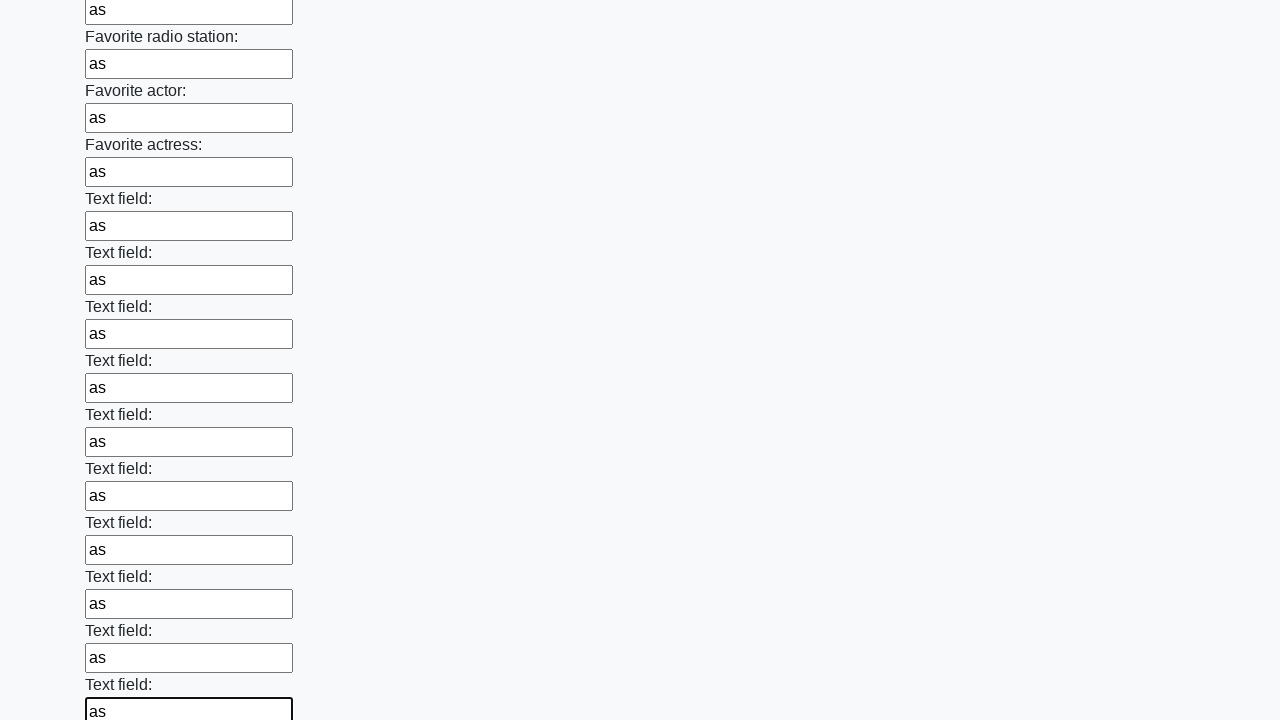

Filled input field with 'as' on input >> nth=36
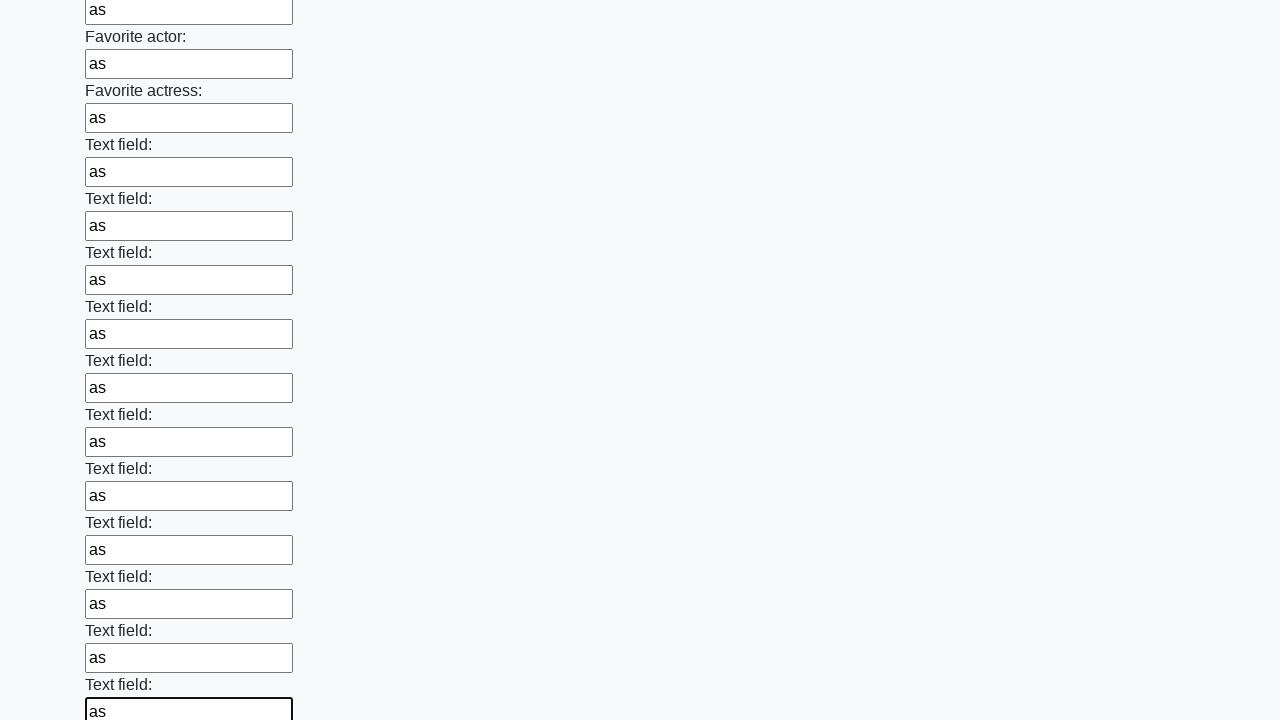

Filled input field with 'as' on input >> nth=37
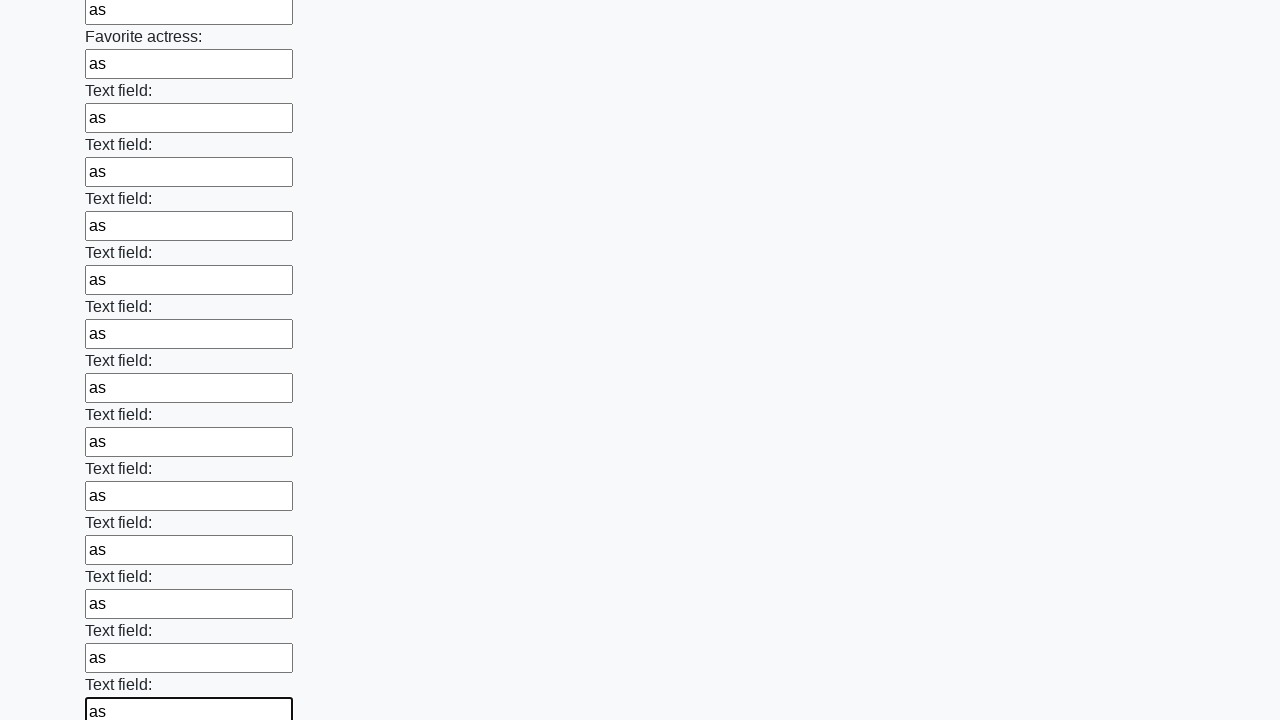

Filled input field with 'as' on input >> nth=38
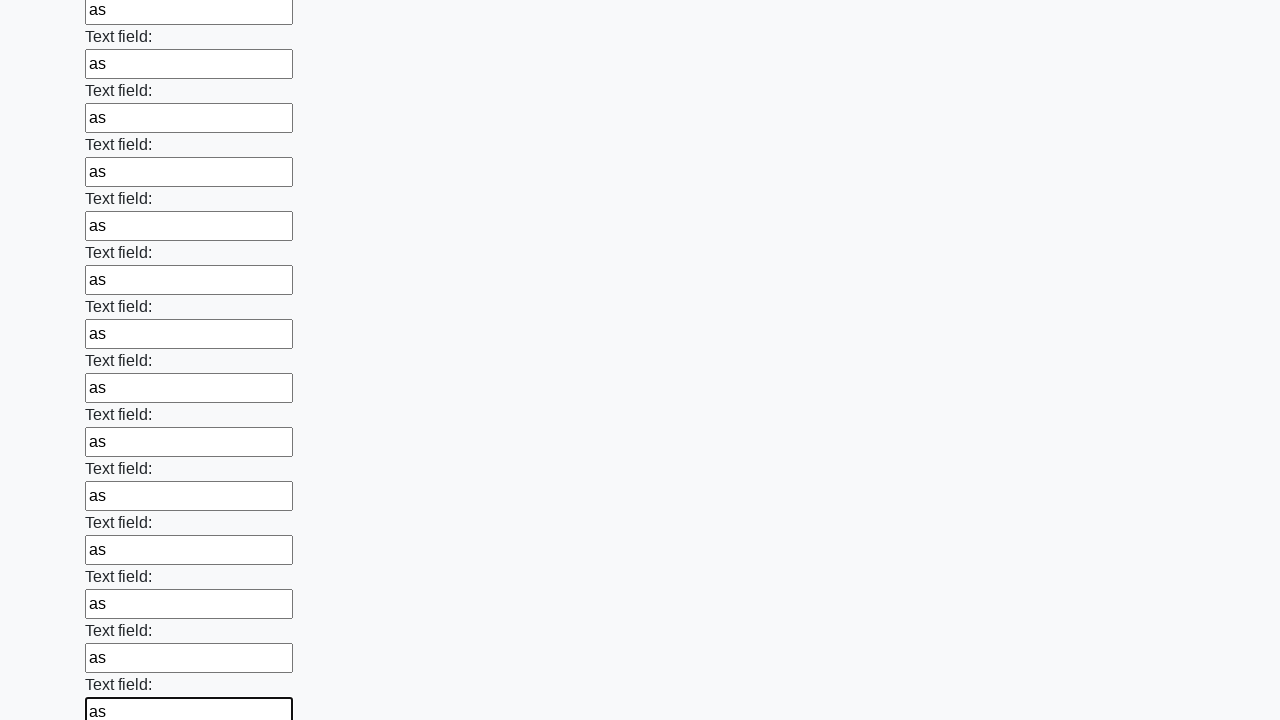

Filled input field with 'as' on input >> nth=39
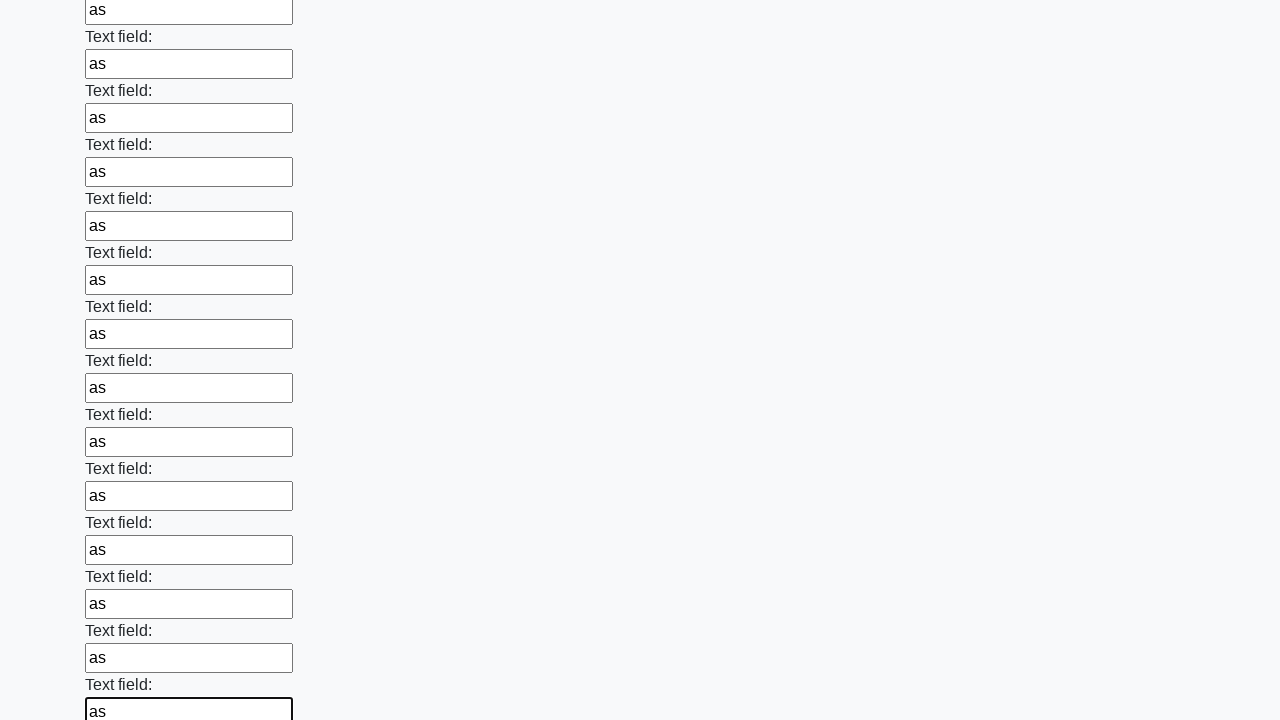

Filled input field with 'as' on input >> nth=40
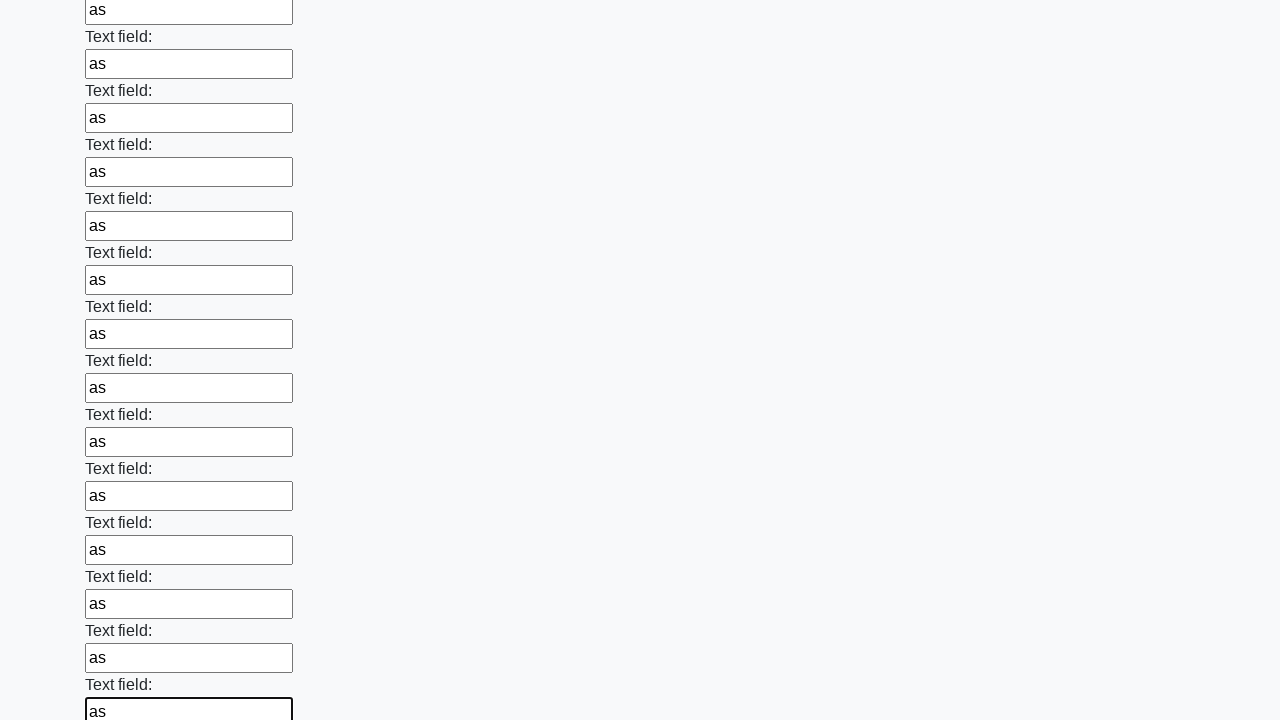

Filled input field with 'as' on input >> nth=41
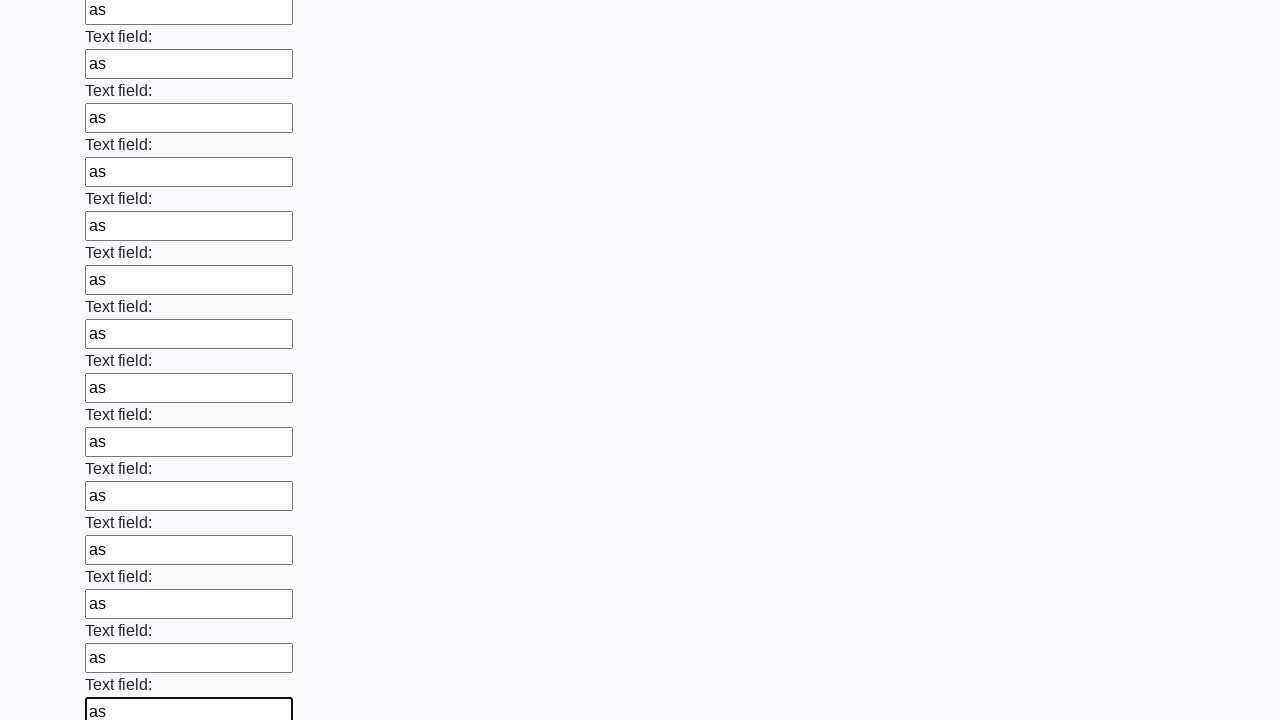

Filled input field with 'as' on input >> nth=42
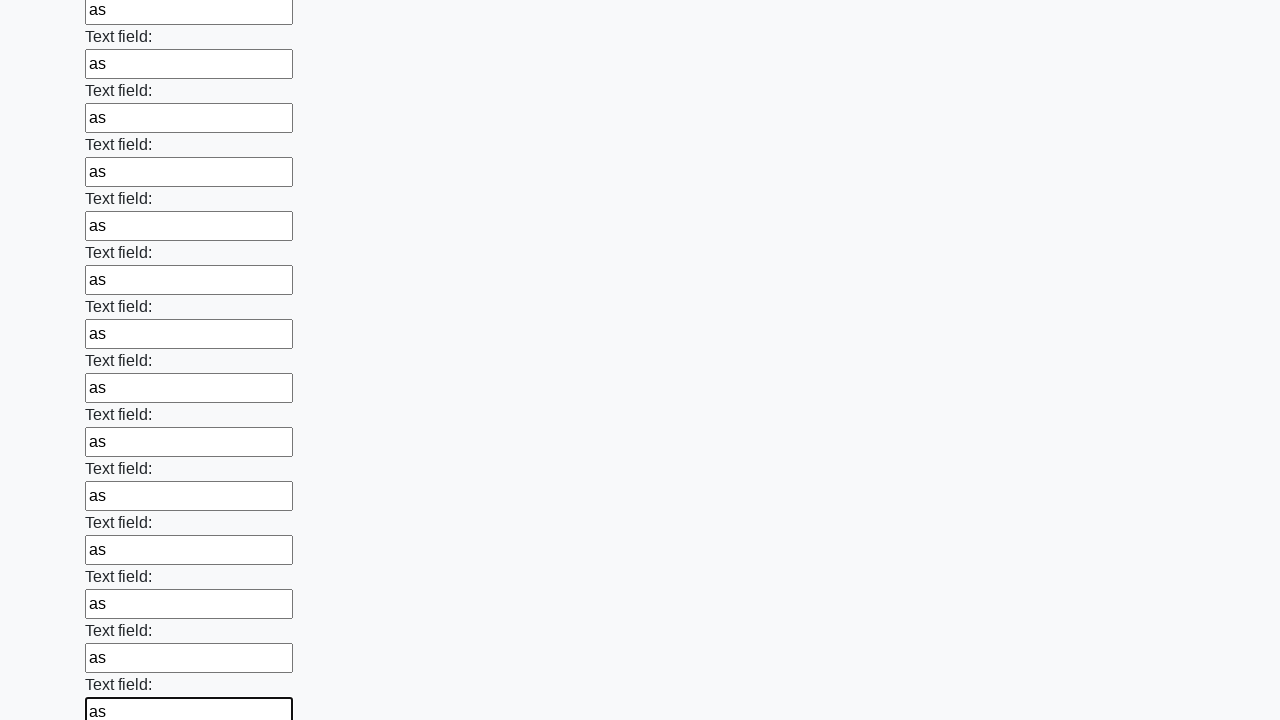

Filled input field with 'as' on input >> nth=43
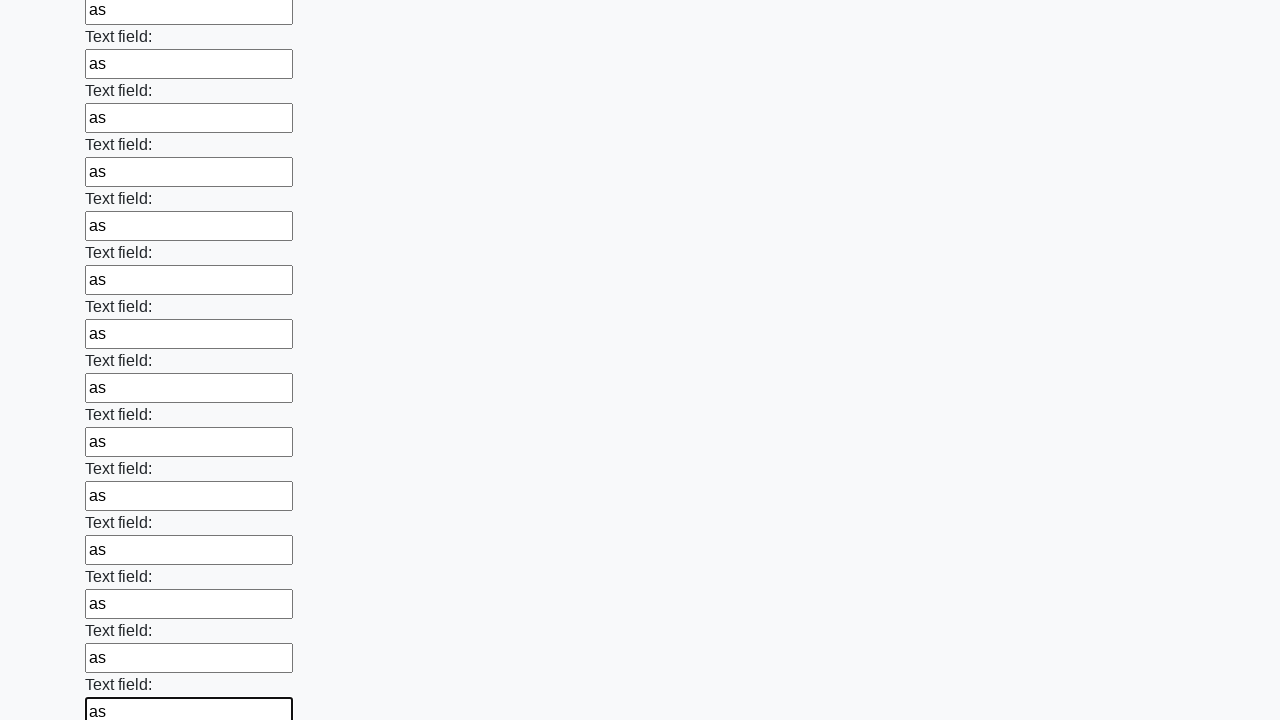

Filled input field with 'as' on input >> nth=44
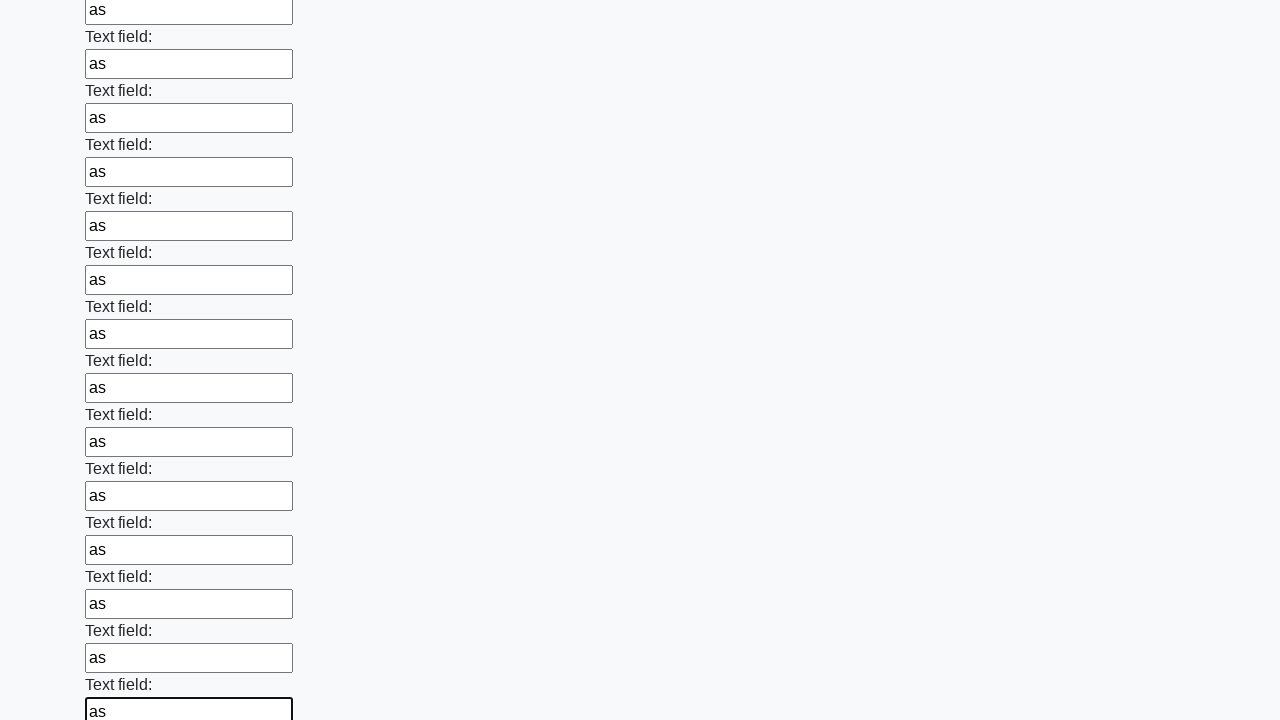

Filled input field with 'as' on input >> nth=45
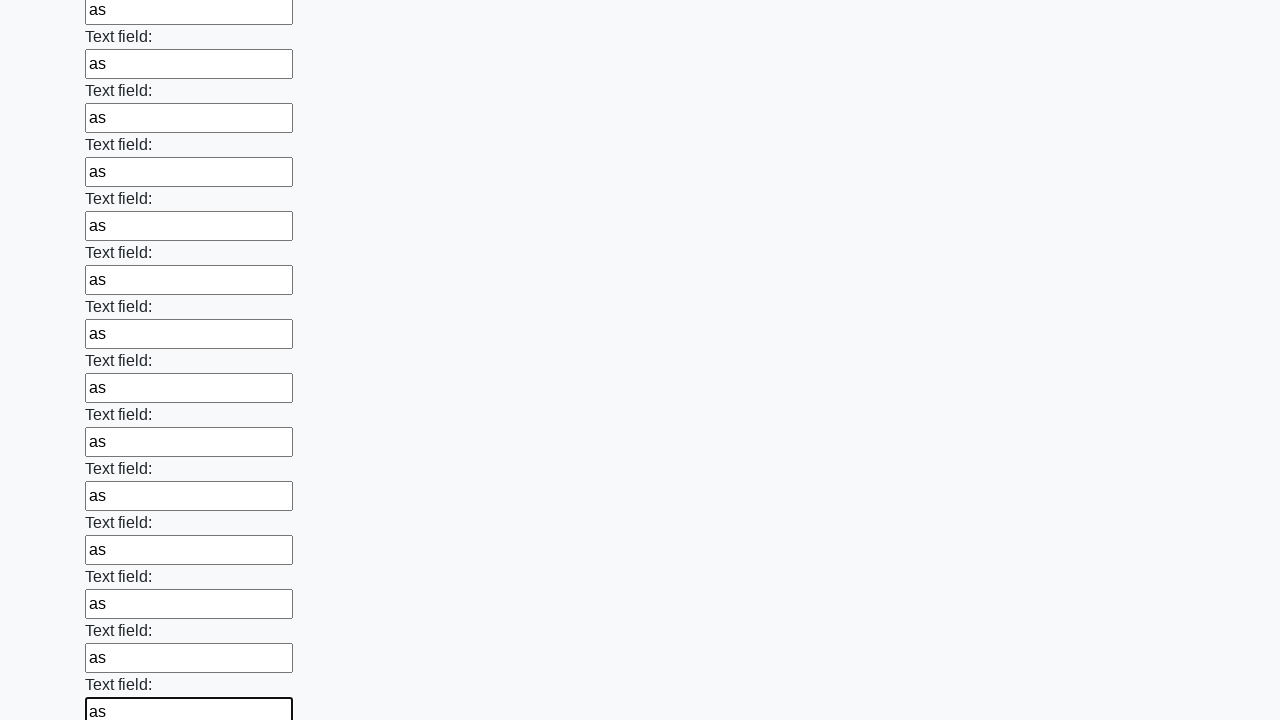

Filled input field with 'as' on input >> nth=46
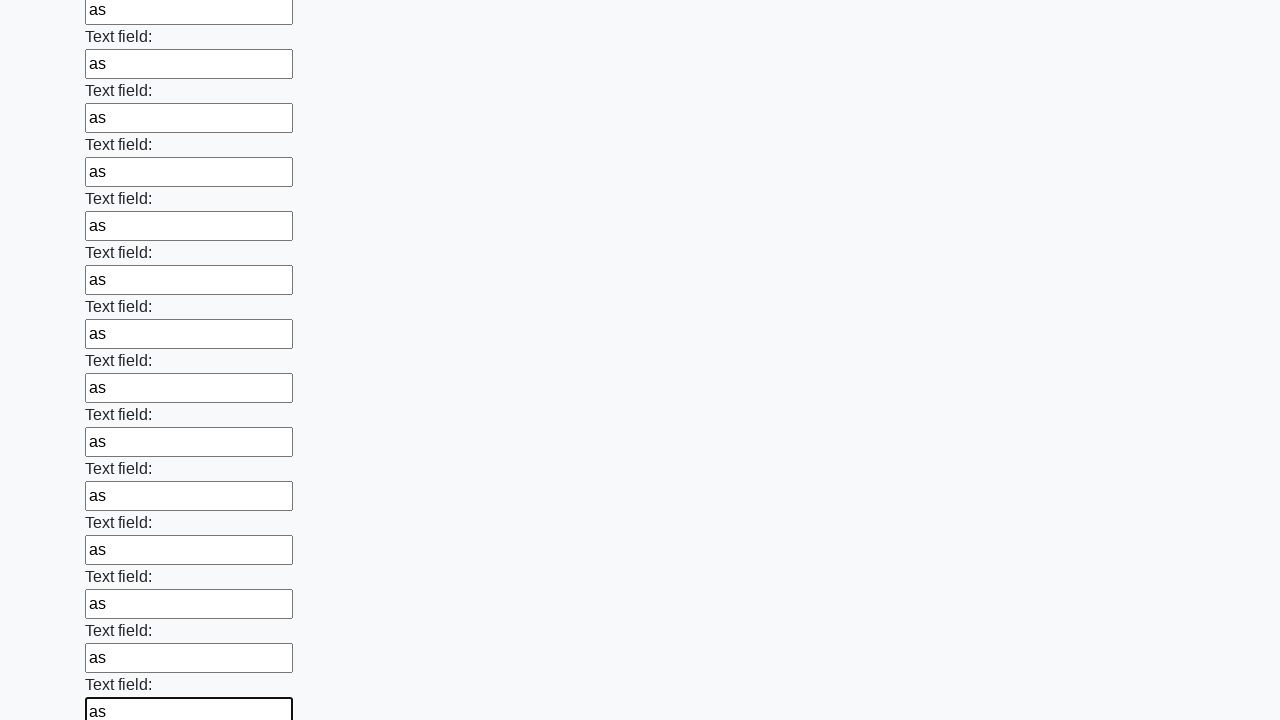

Filled input field with 'as' on input >> nth=47
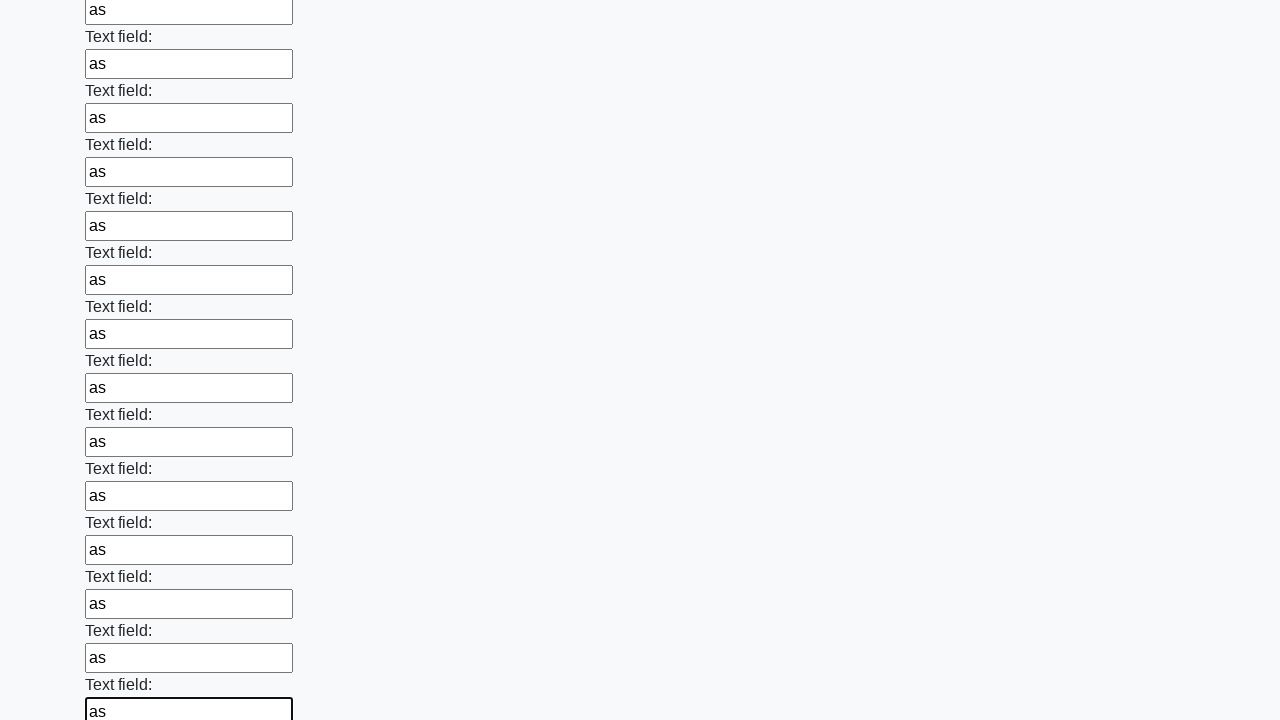

Filled input field with 'as' on input >> nth=48
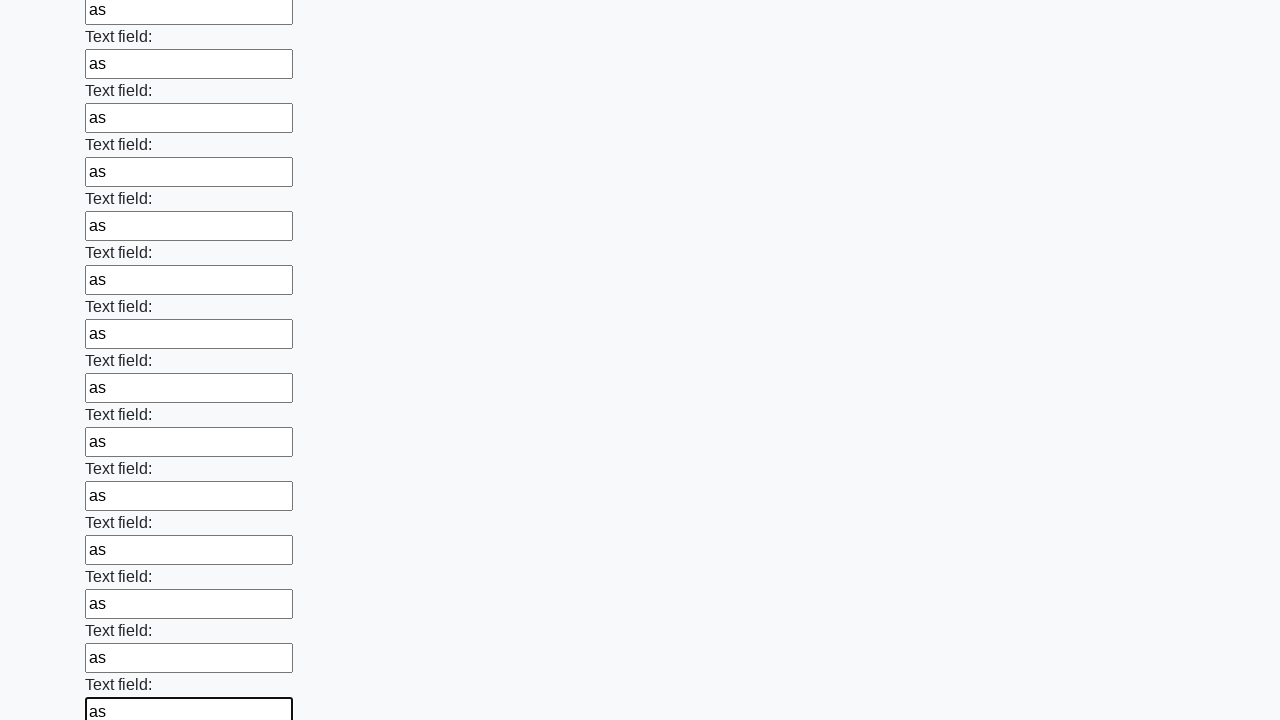

Filled input field with 'as' on input >> nth=49
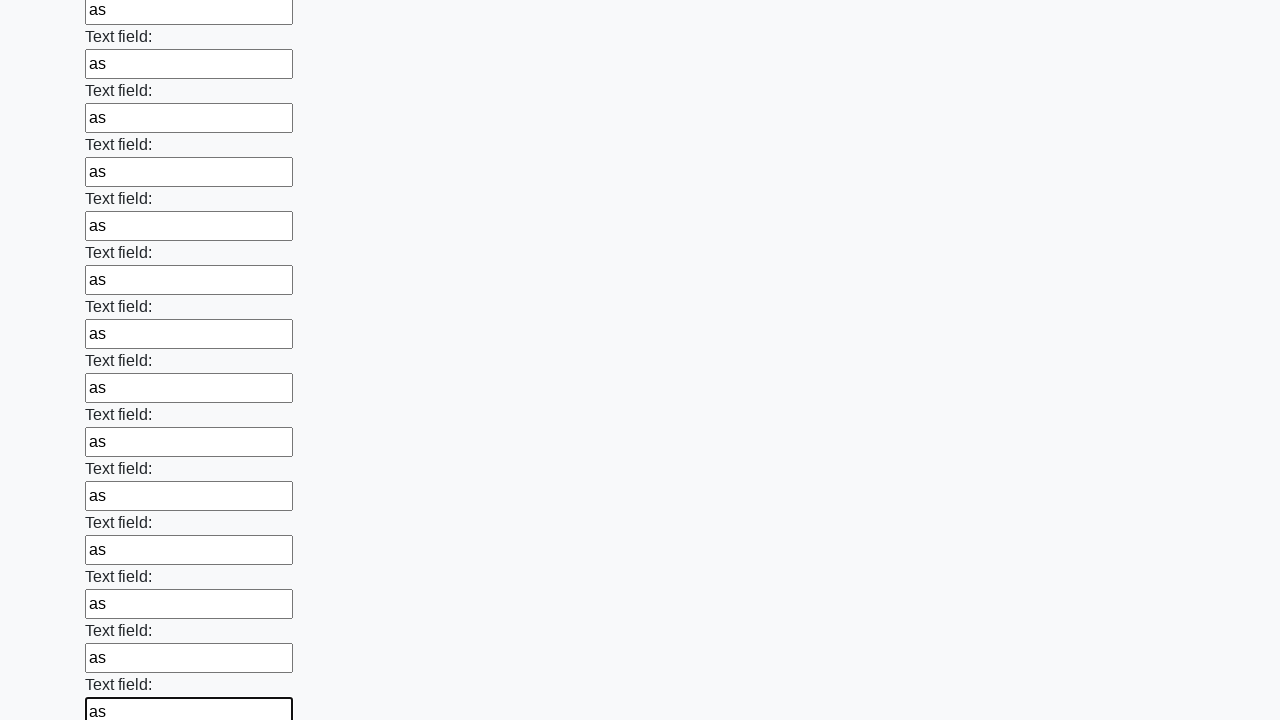

Filled input field with 'as' on input >> nth=50
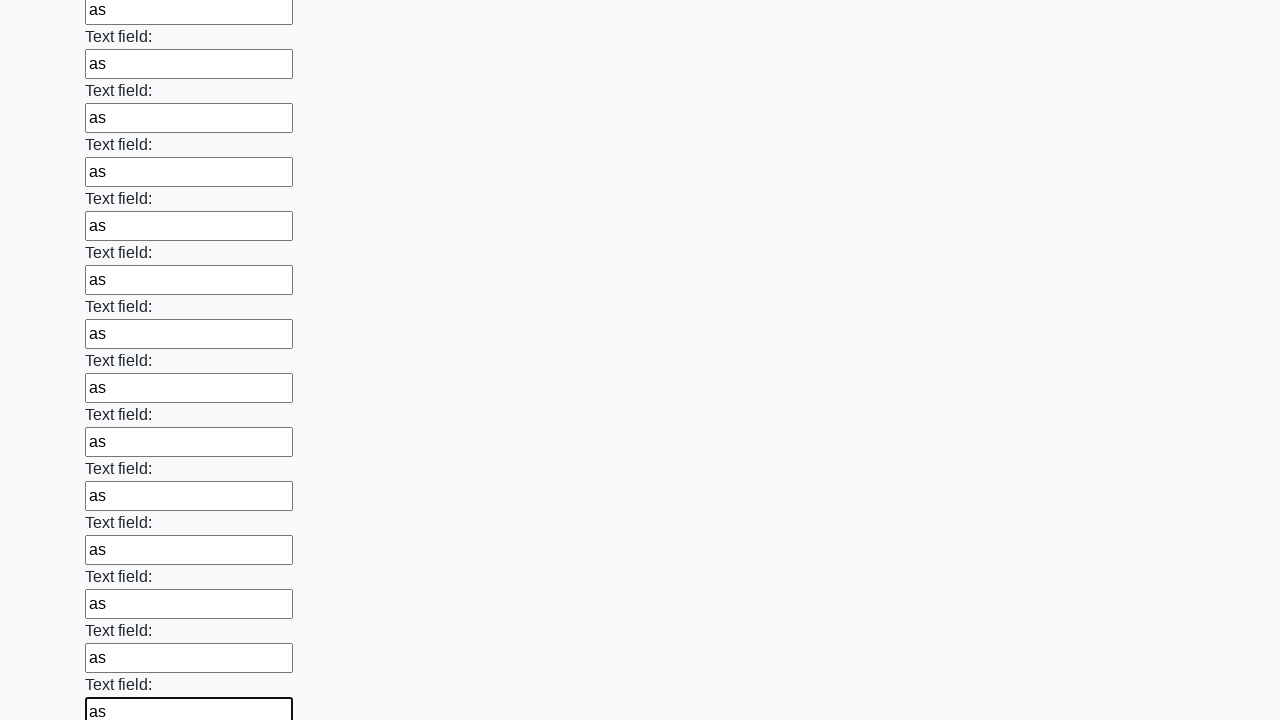

Filled input field with 'as' on input >> nth=51
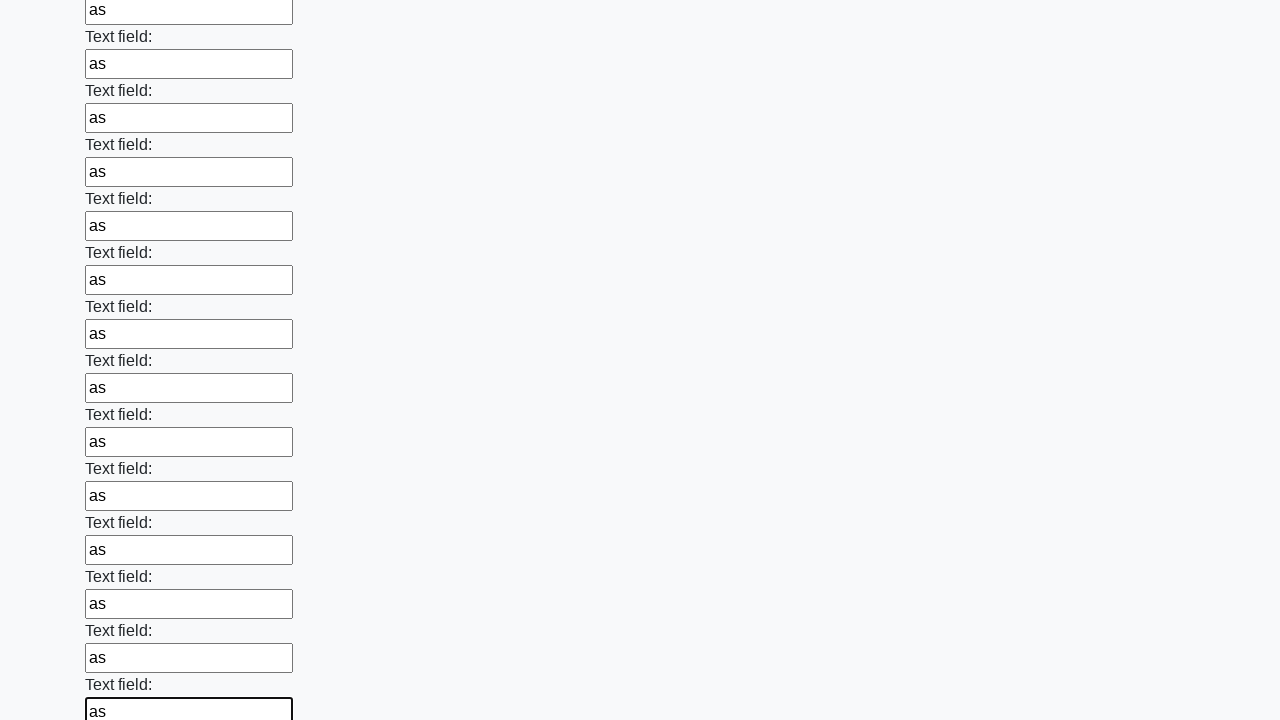

Filled input field with 'as' on input >> nth=52
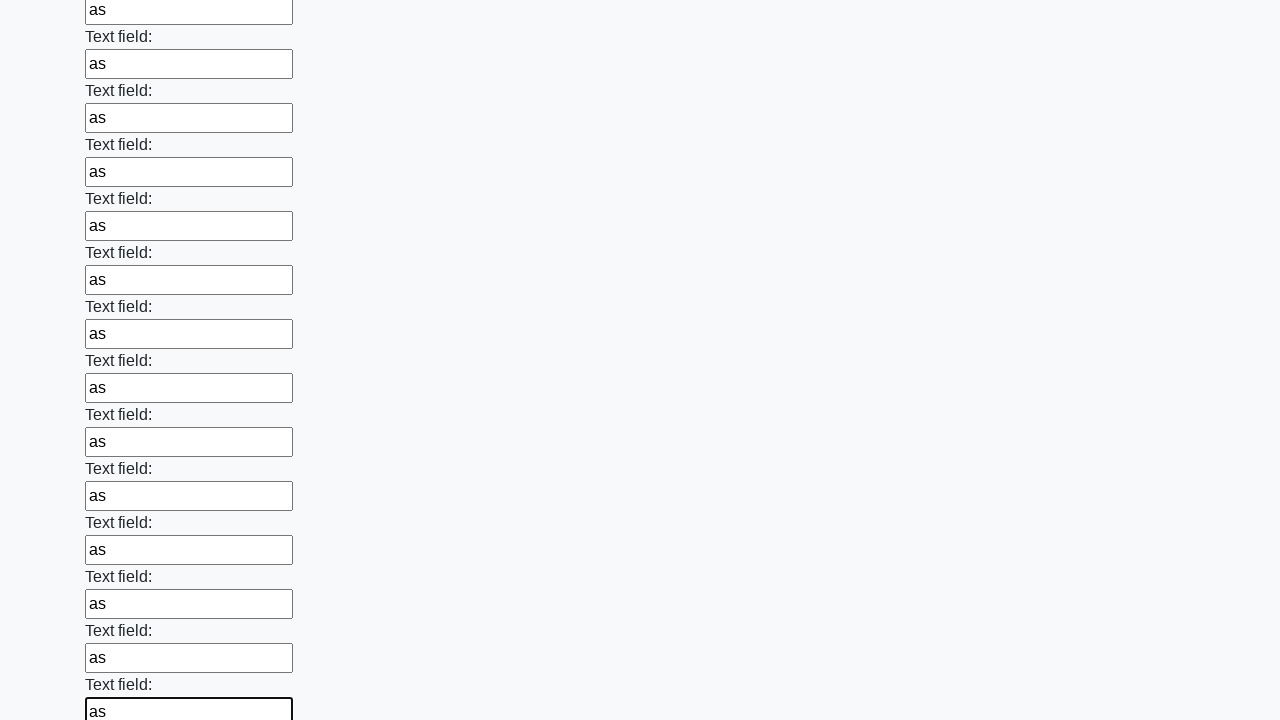

Filled input field with 'as' on input >> nth=53
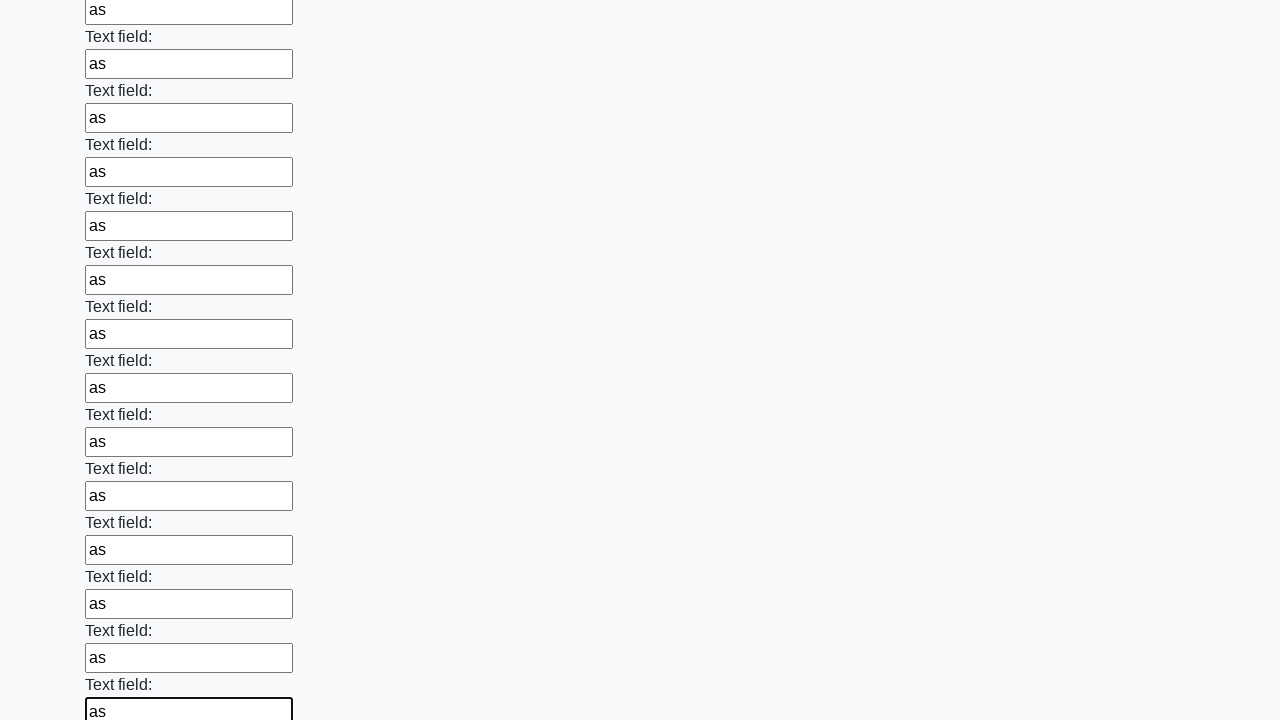

Filled input field with 'as' on input >> nth=54
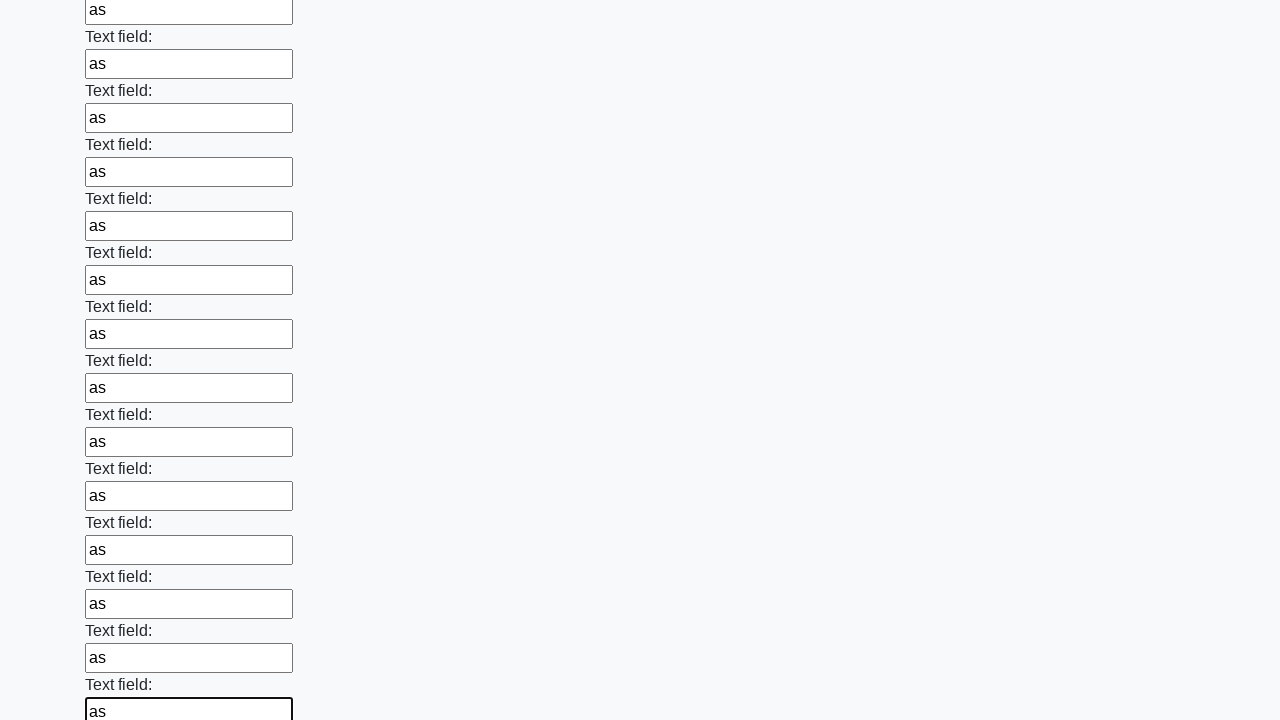

Filled input field with 'as' on input >> nth=55
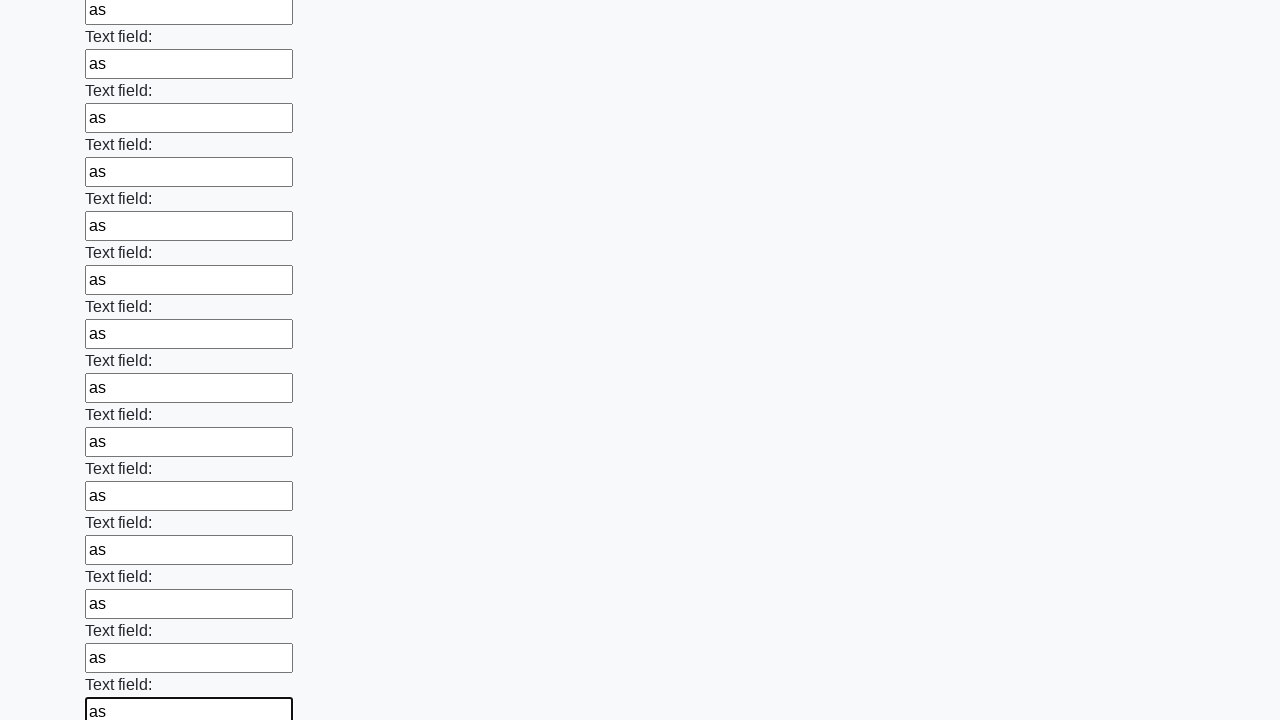

Filled input field with 'as' on input >> nth=56
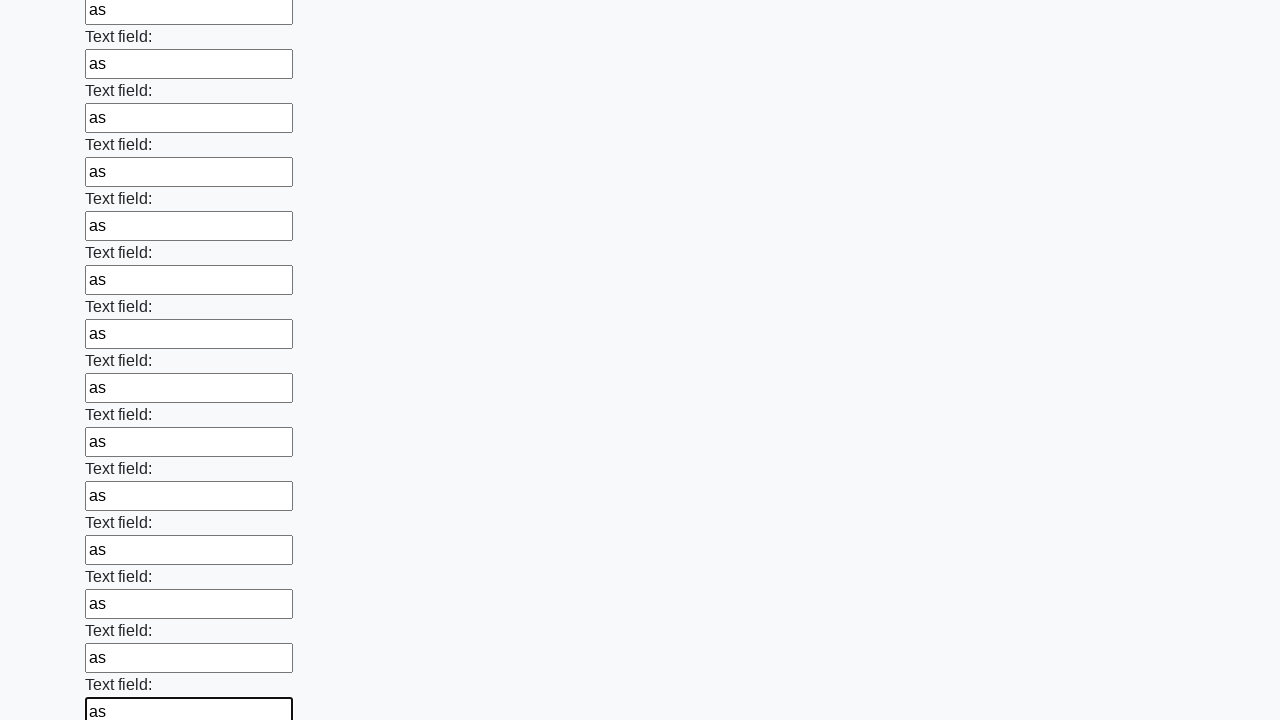

Filled input field with 'as' on input >> nth=57
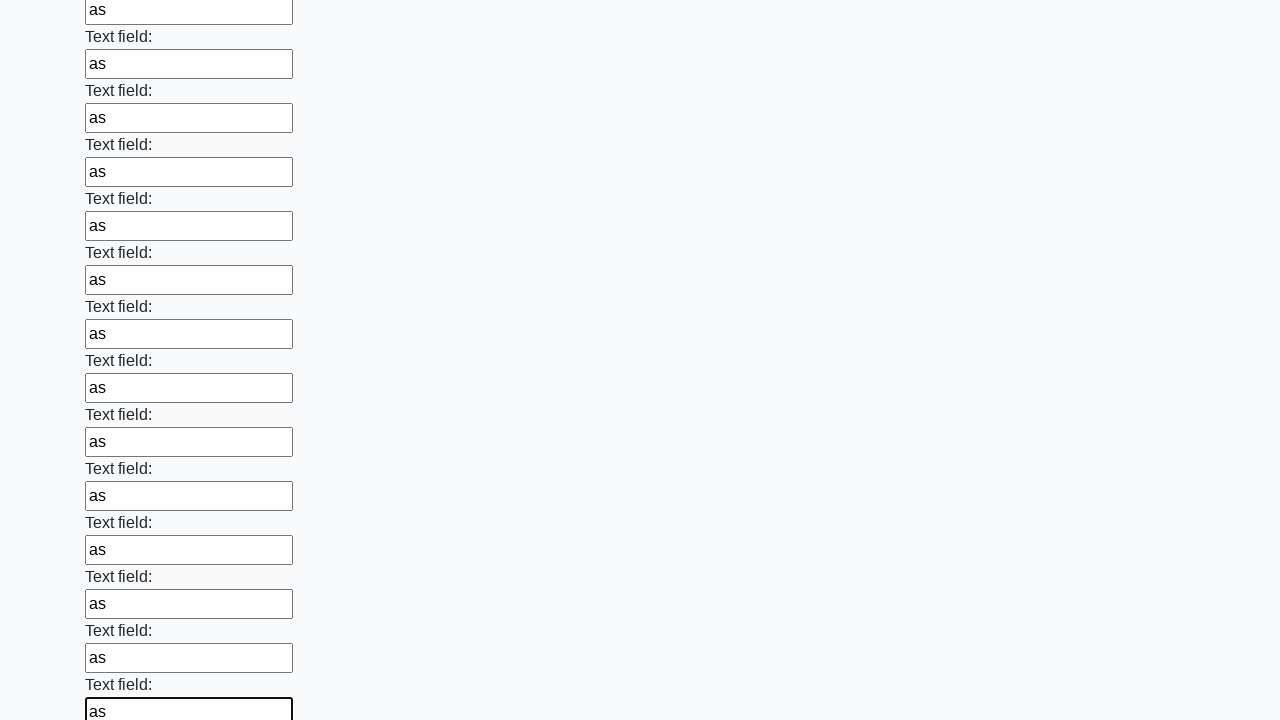

Filled input field with 'as' on input >> nth=58
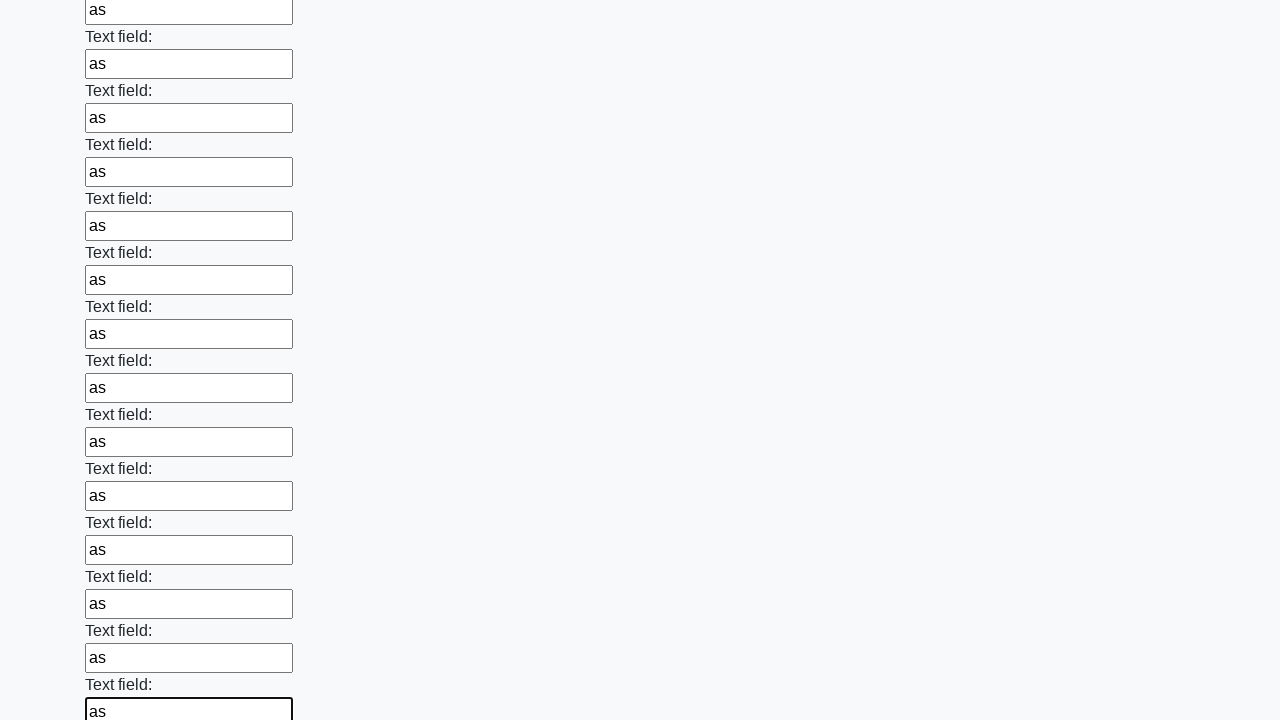

Filled input field with 'as' on input >> nth=59
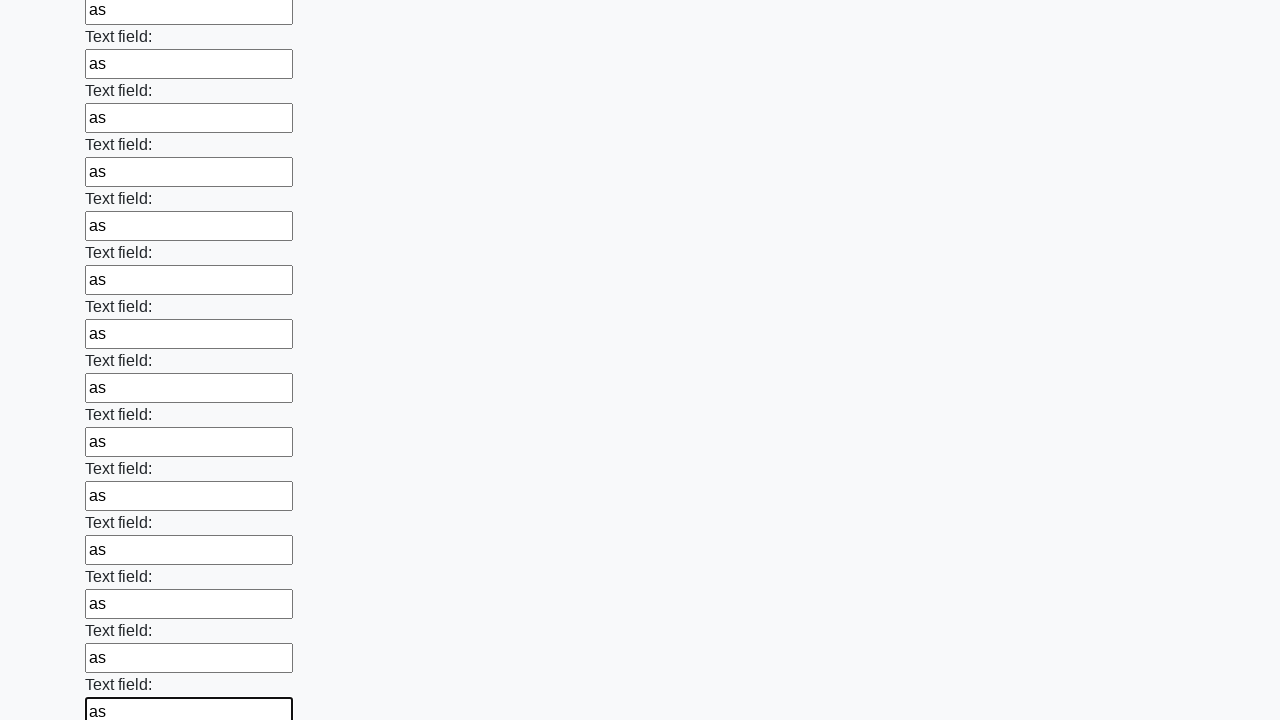

Filled input field with 'as' on input >> nth=60
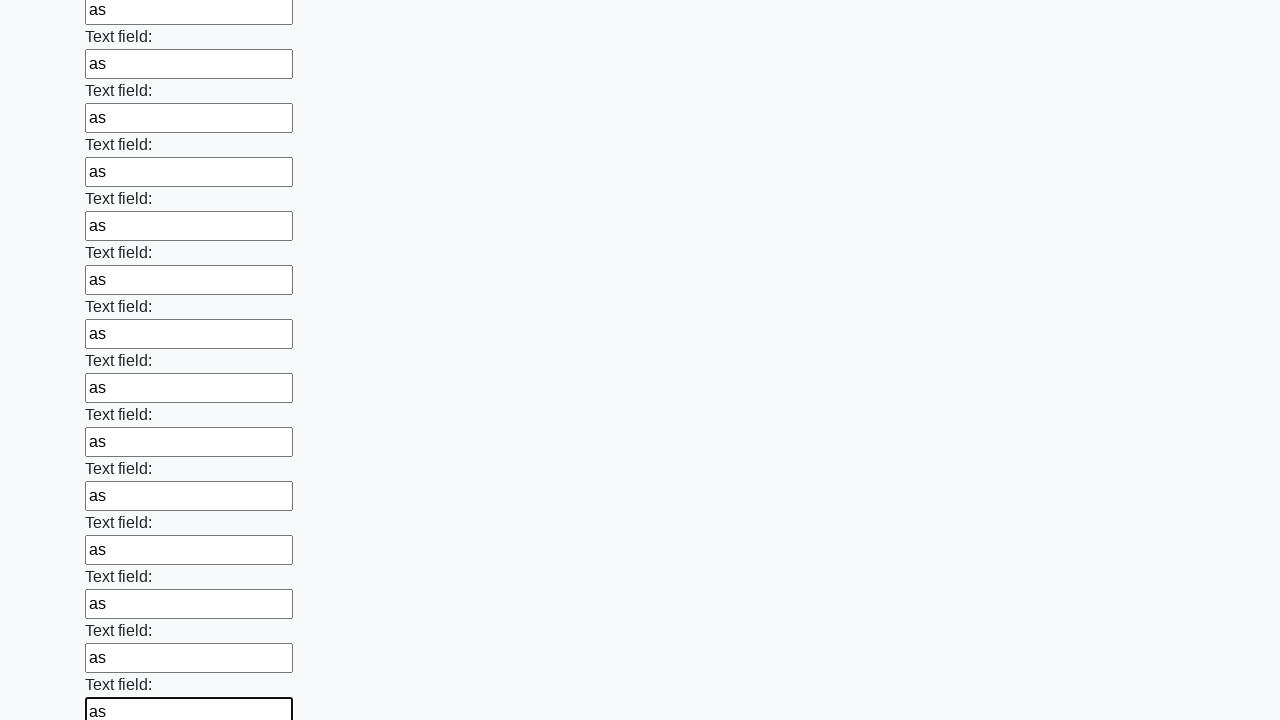

Filled input field with 'as' on input >> nth=61
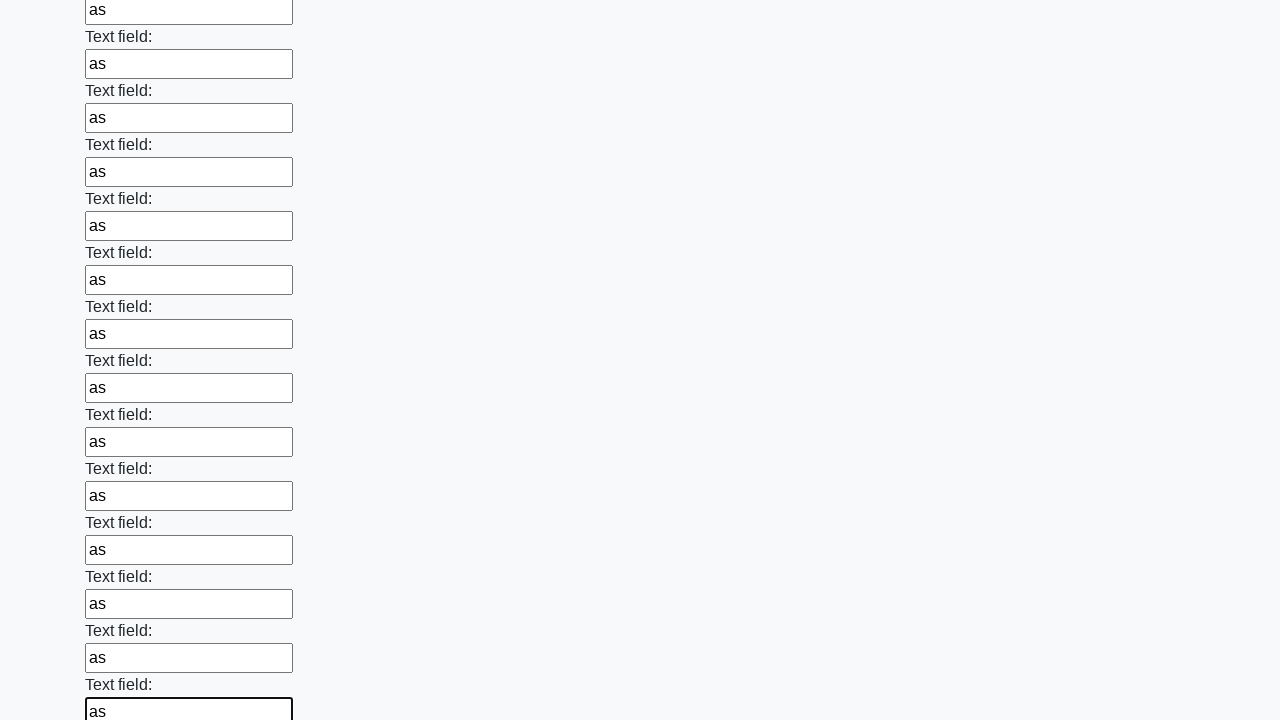

Filled input field with 'as' on input >> nth=62
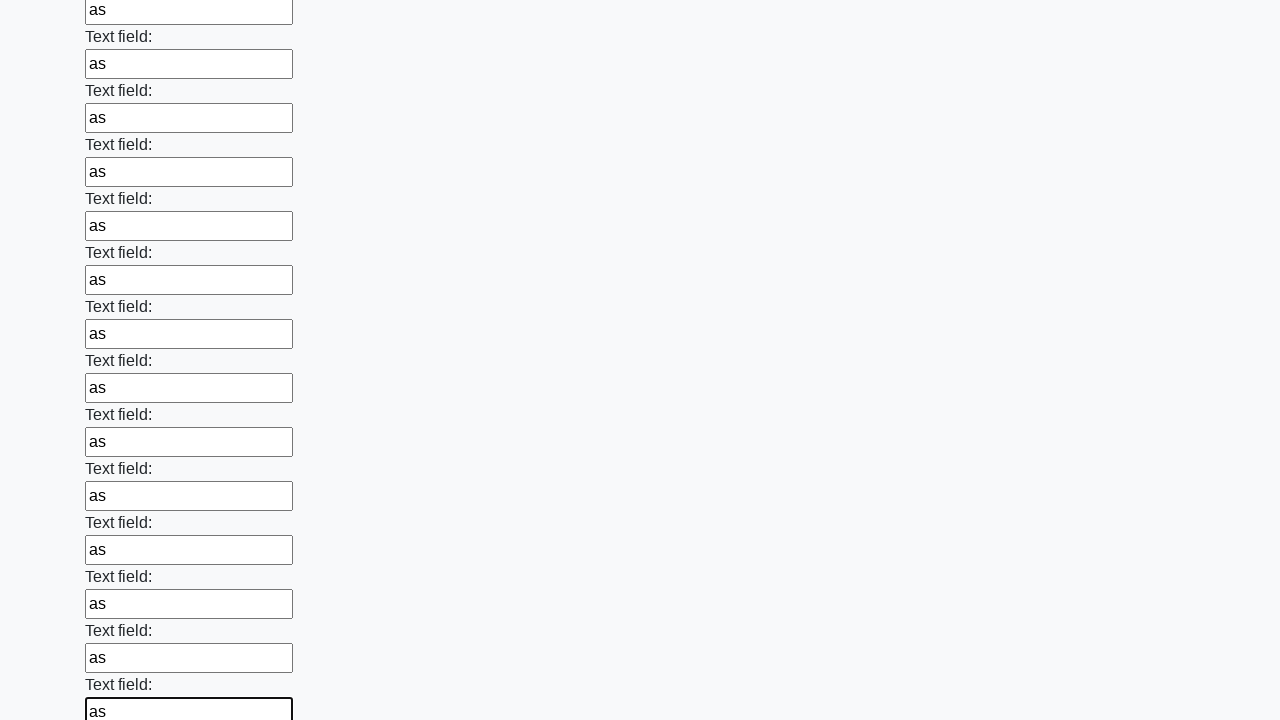

Filled input field with 'as' on input >> nth=63
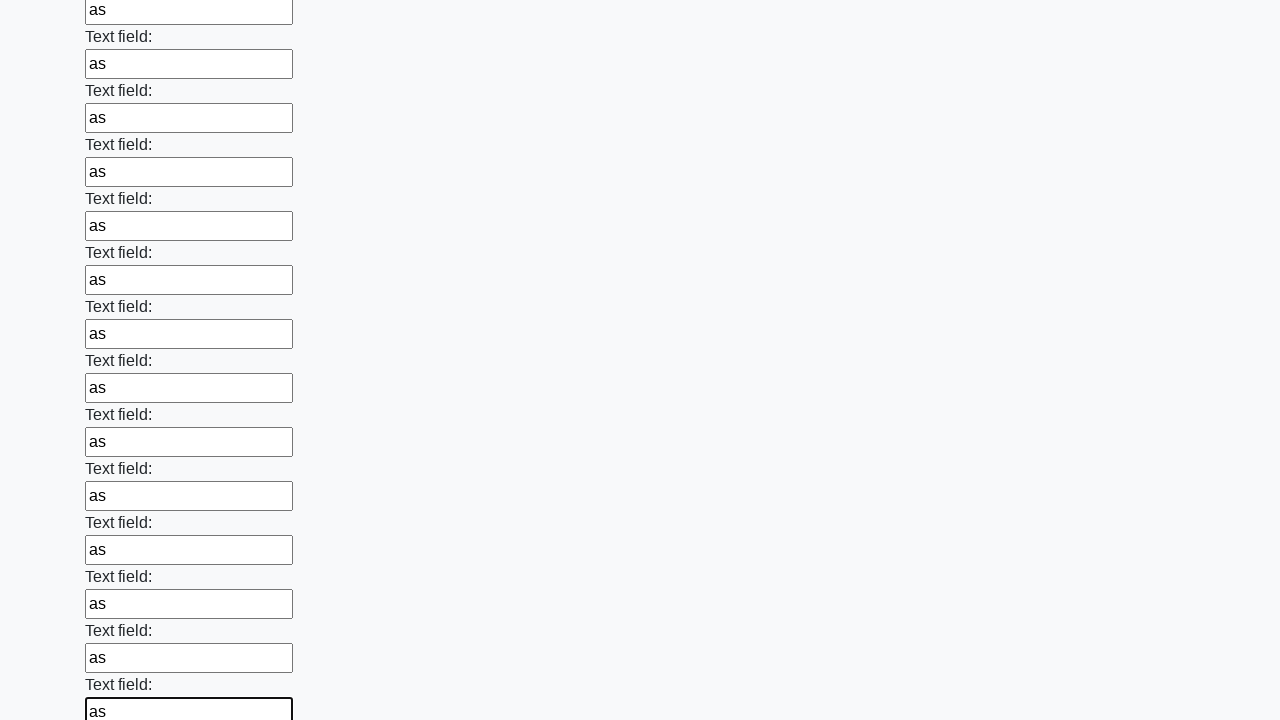

Filled input field with 'as' on input >> nth=64
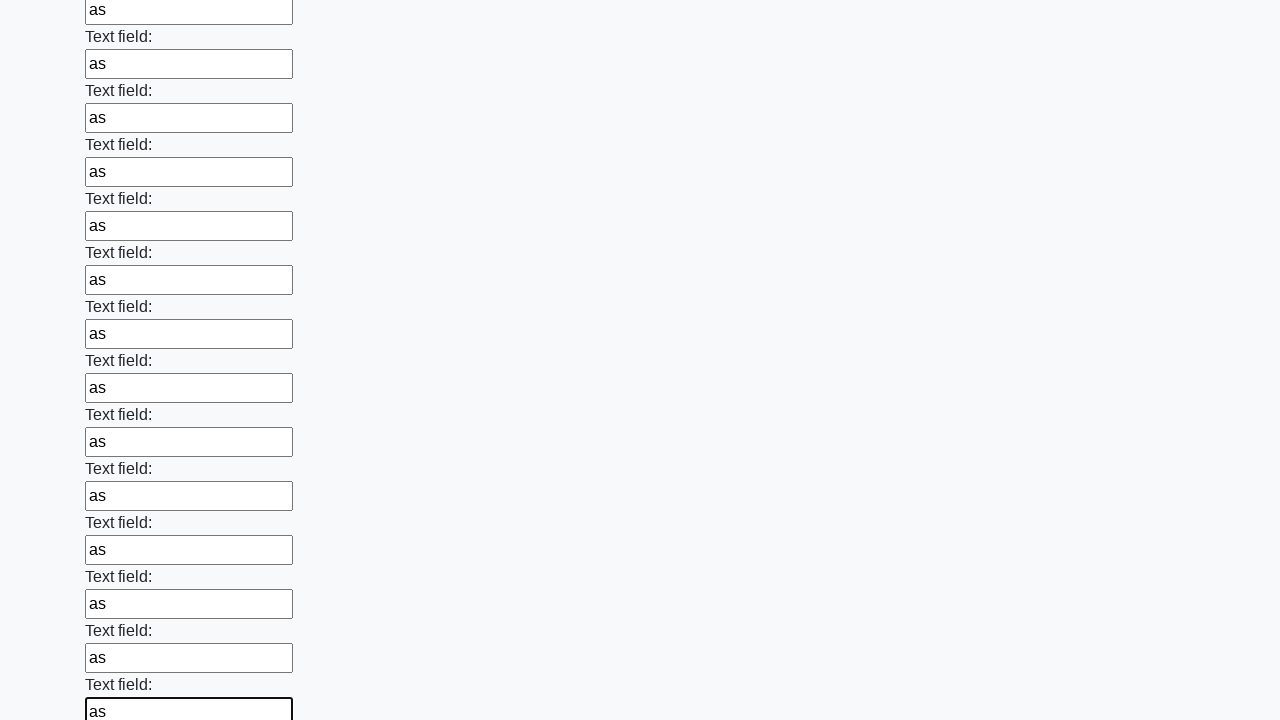

Filled input field with 'as' on input >> nth=65
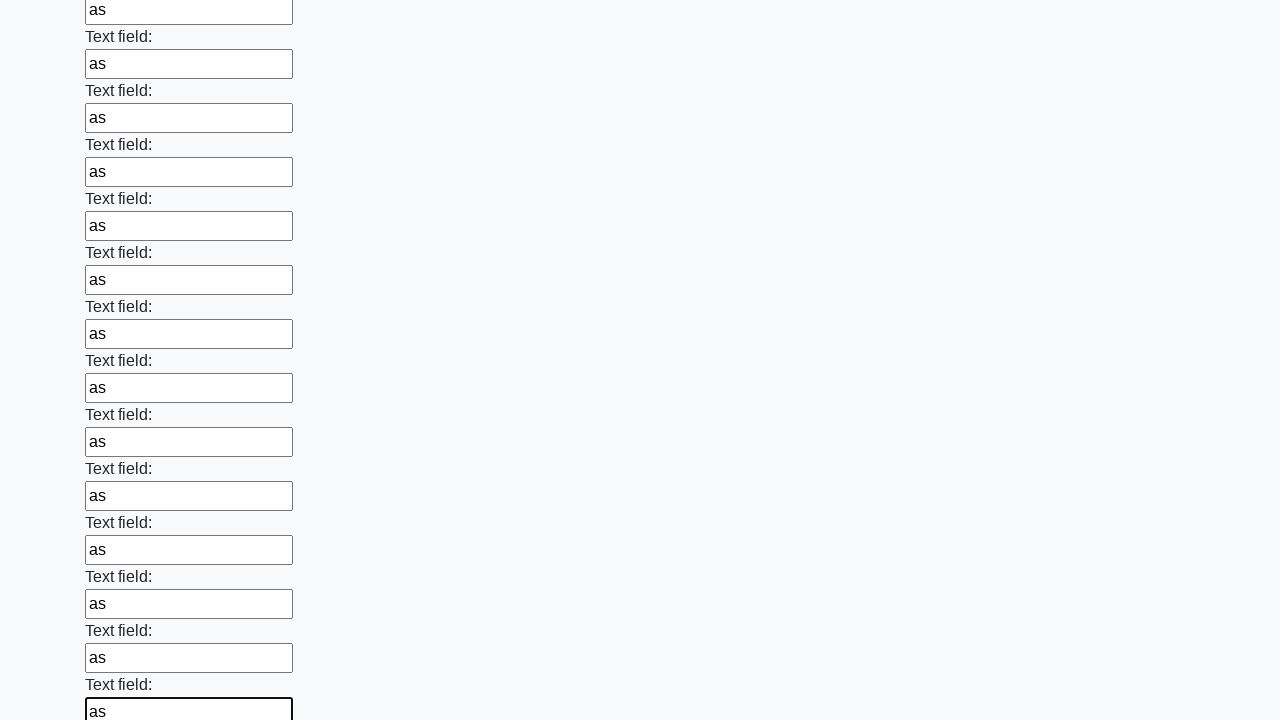

Filled input field with 'as' on input >> nth=66
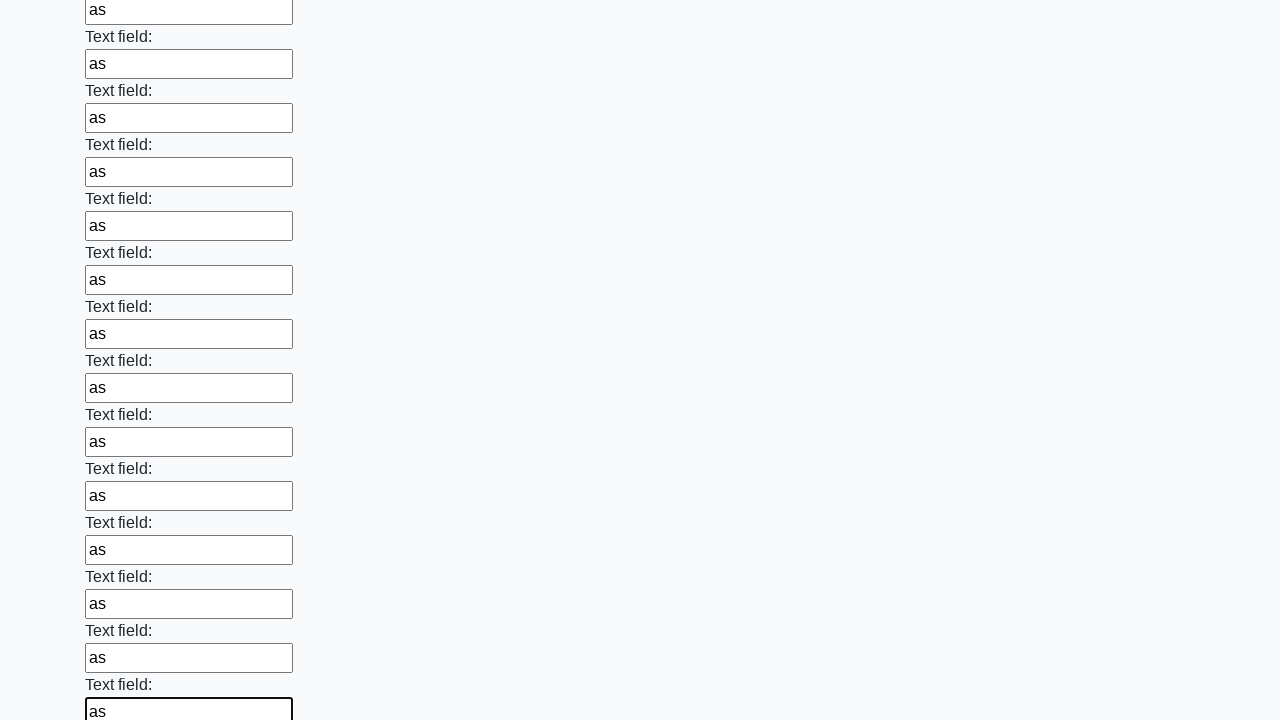

Filled input field with 'as' on input >> nth=67
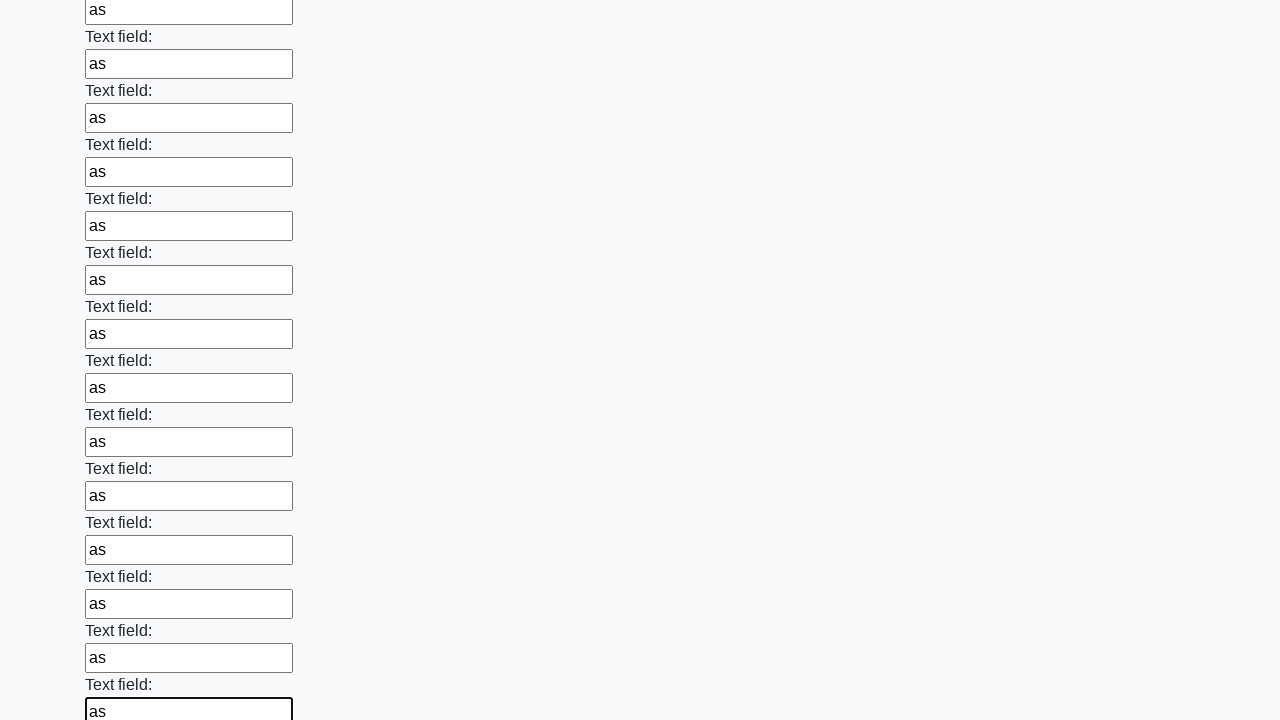

Filled input field with 'as' on input >> nth=68
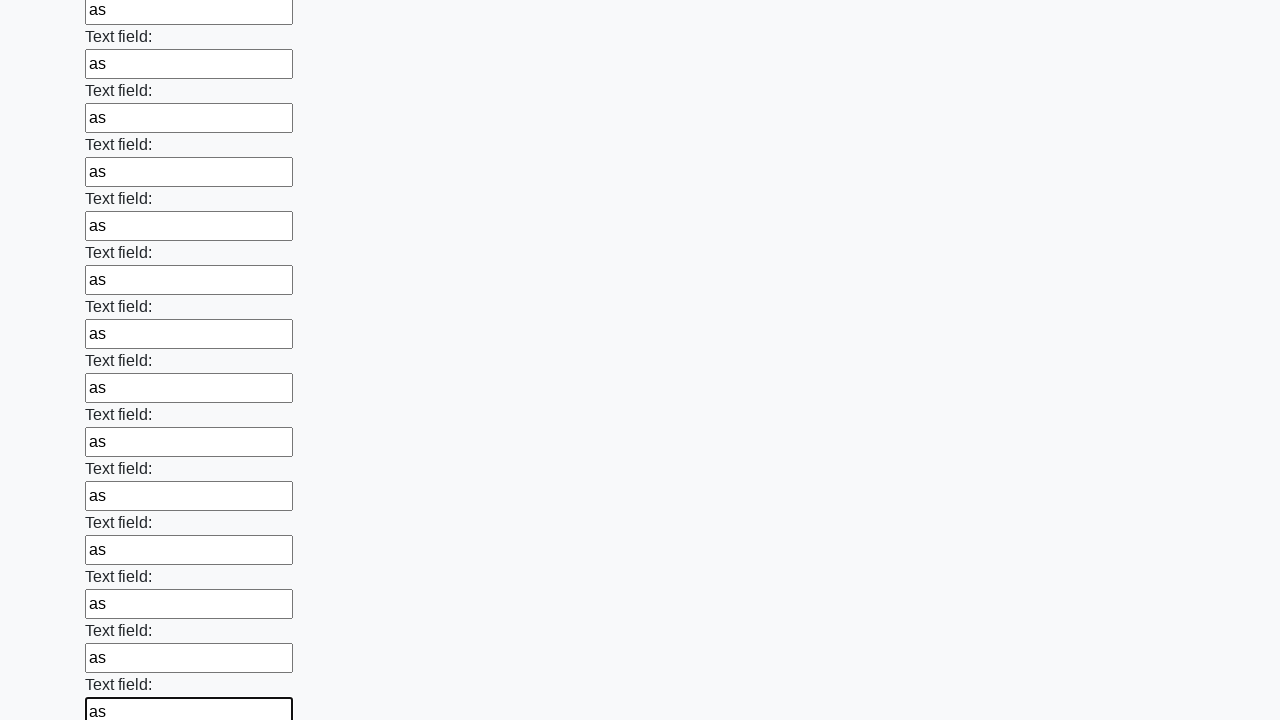

Filled input field with 'as' on input >> nth=69
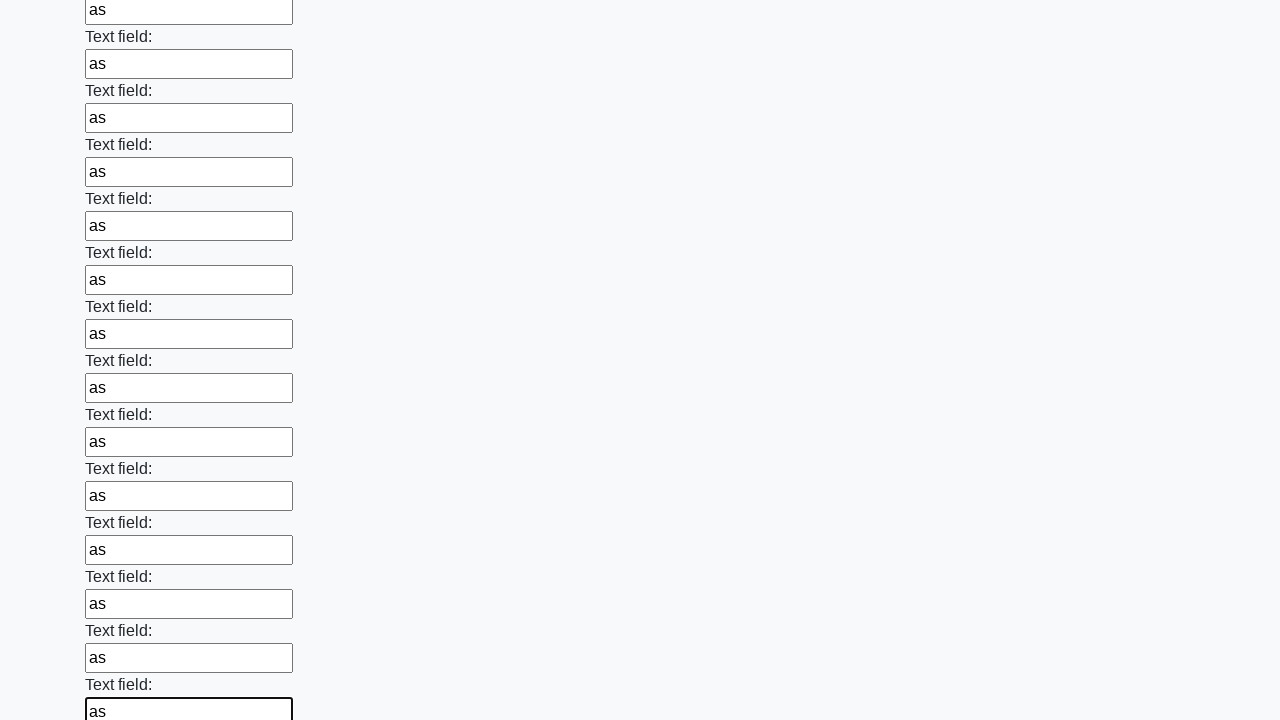

Filled input field with 'as' on input >> nth=70
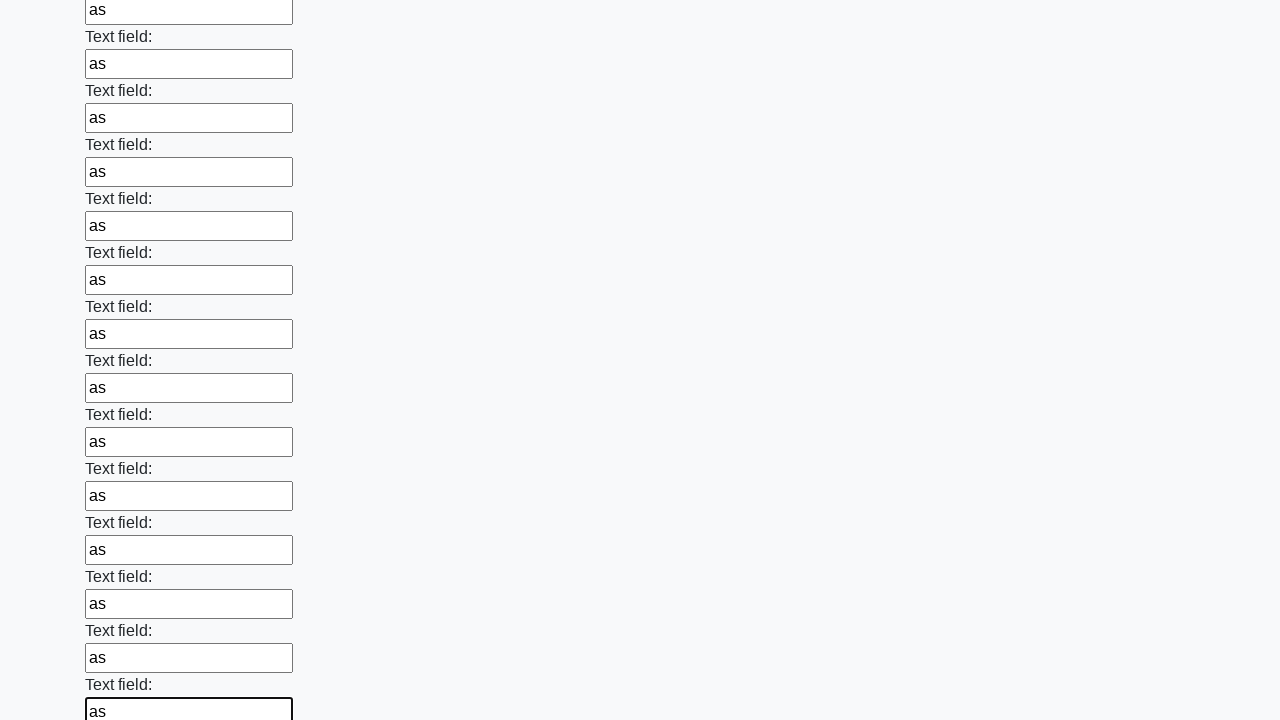

Filled input field with 'as' on input >> nth=71
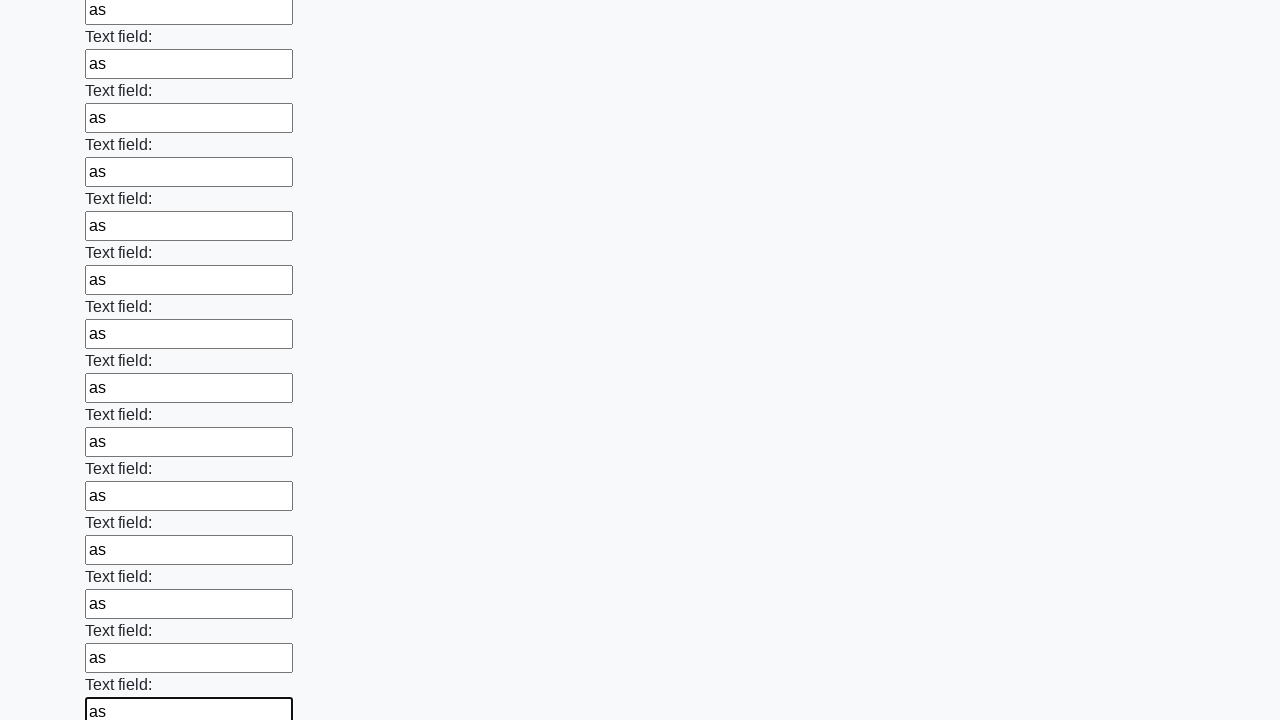

Filled input field with 'as' on input >> nth=72
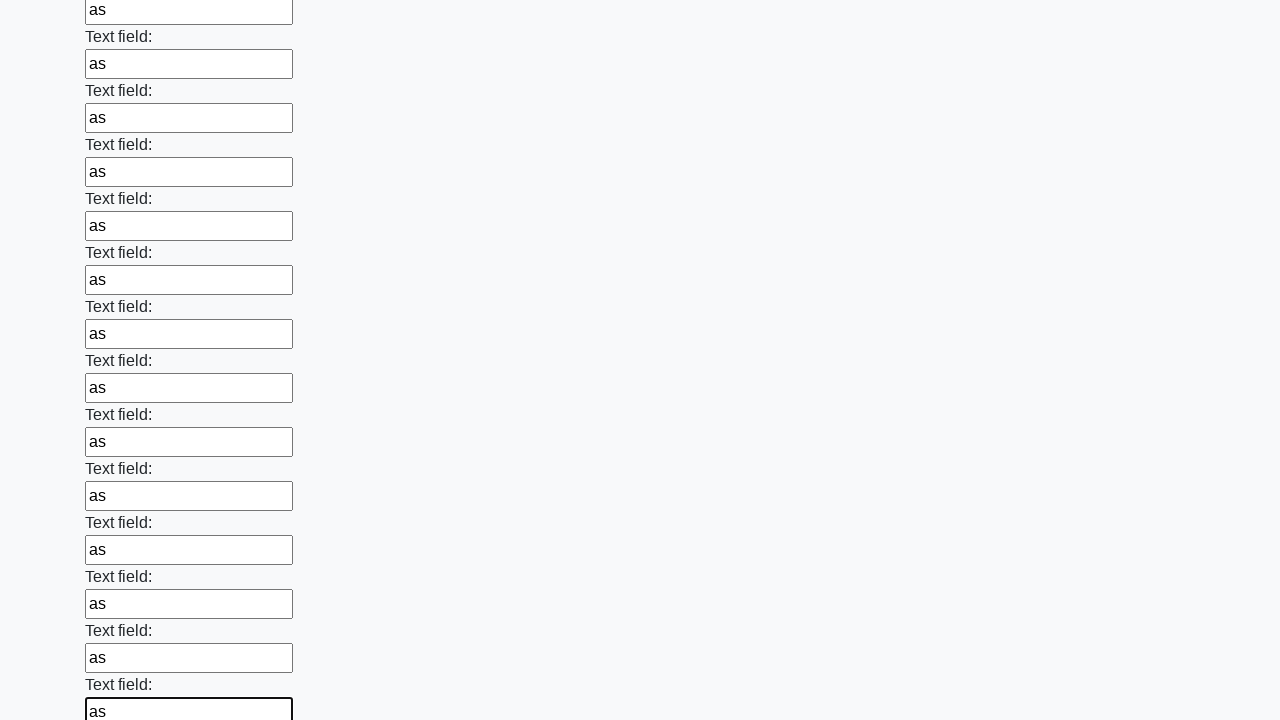

Filled input field with 'as' on input >> nth=73
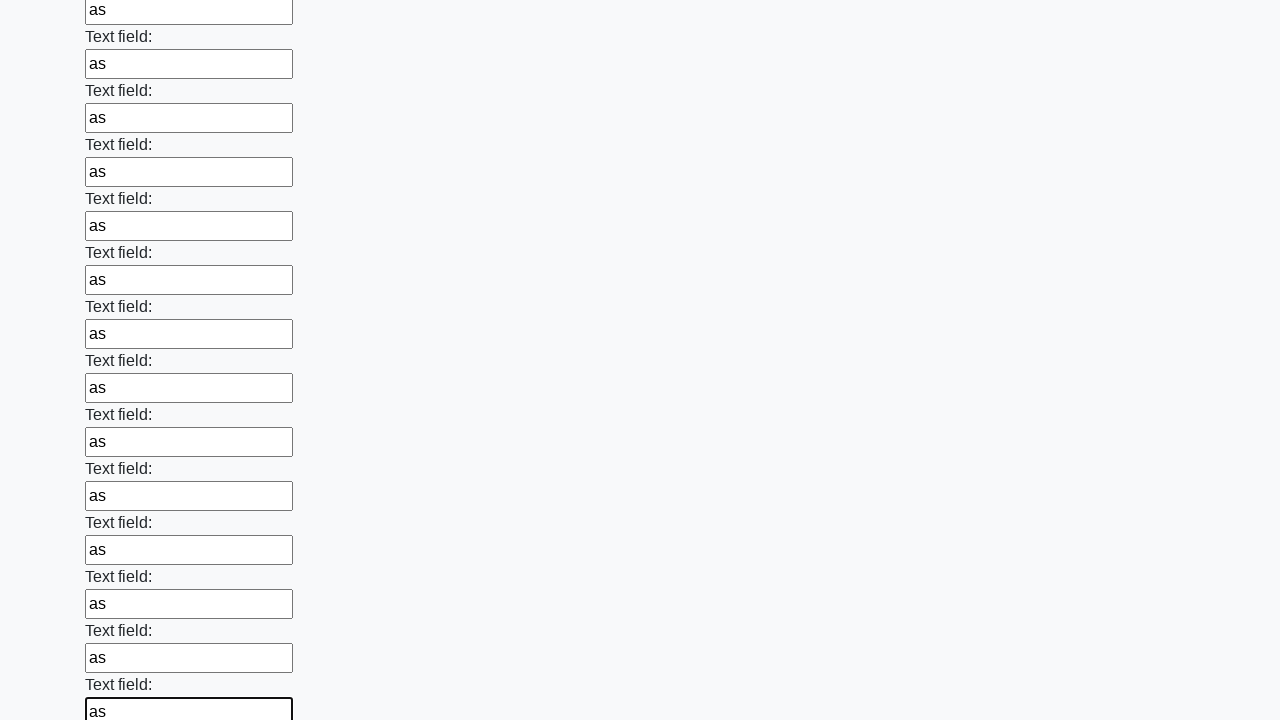

Filled input field with 'as' on input >> nth=74
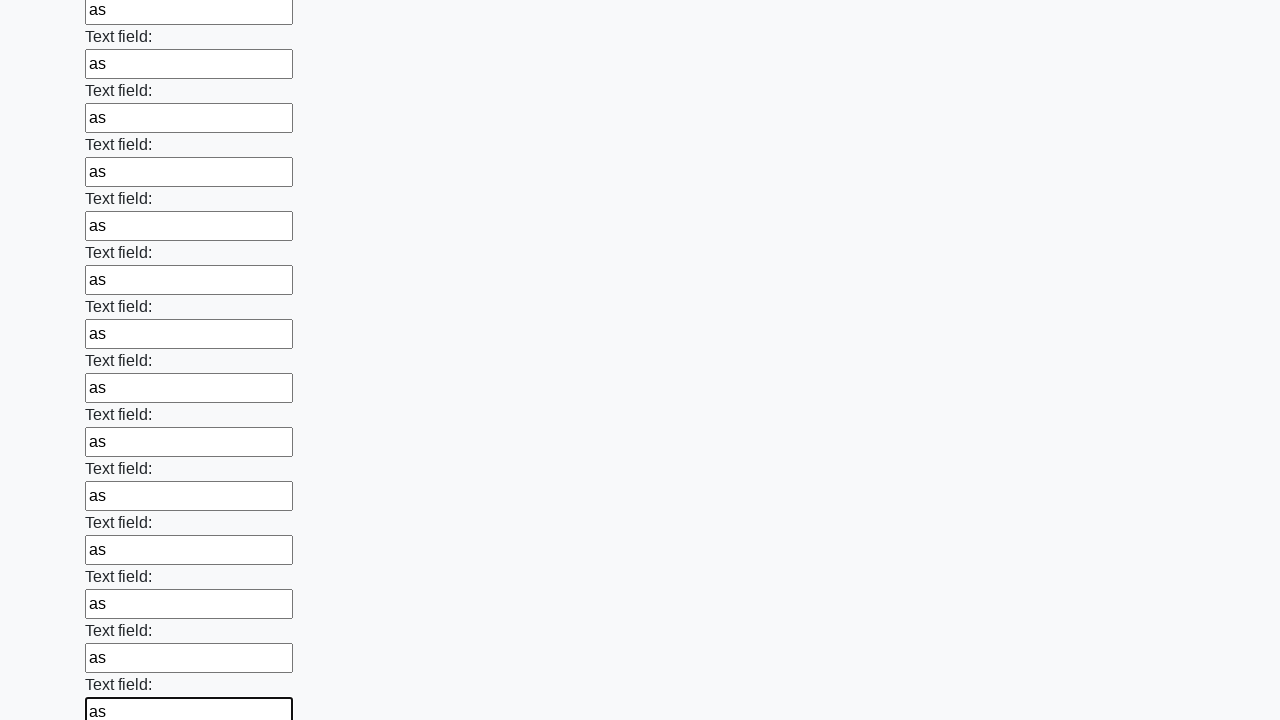

Filled input field with 'as' on input >> nth=75
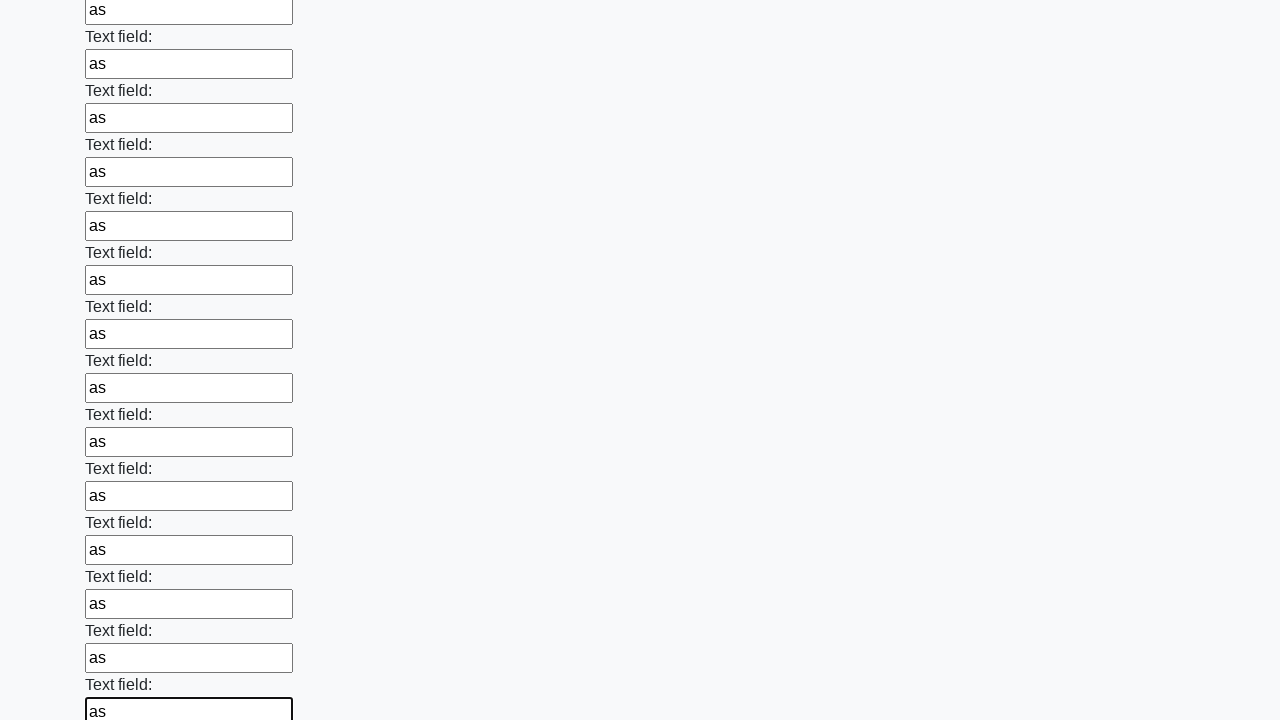

Filled input field with 'as' on input >> nth=76
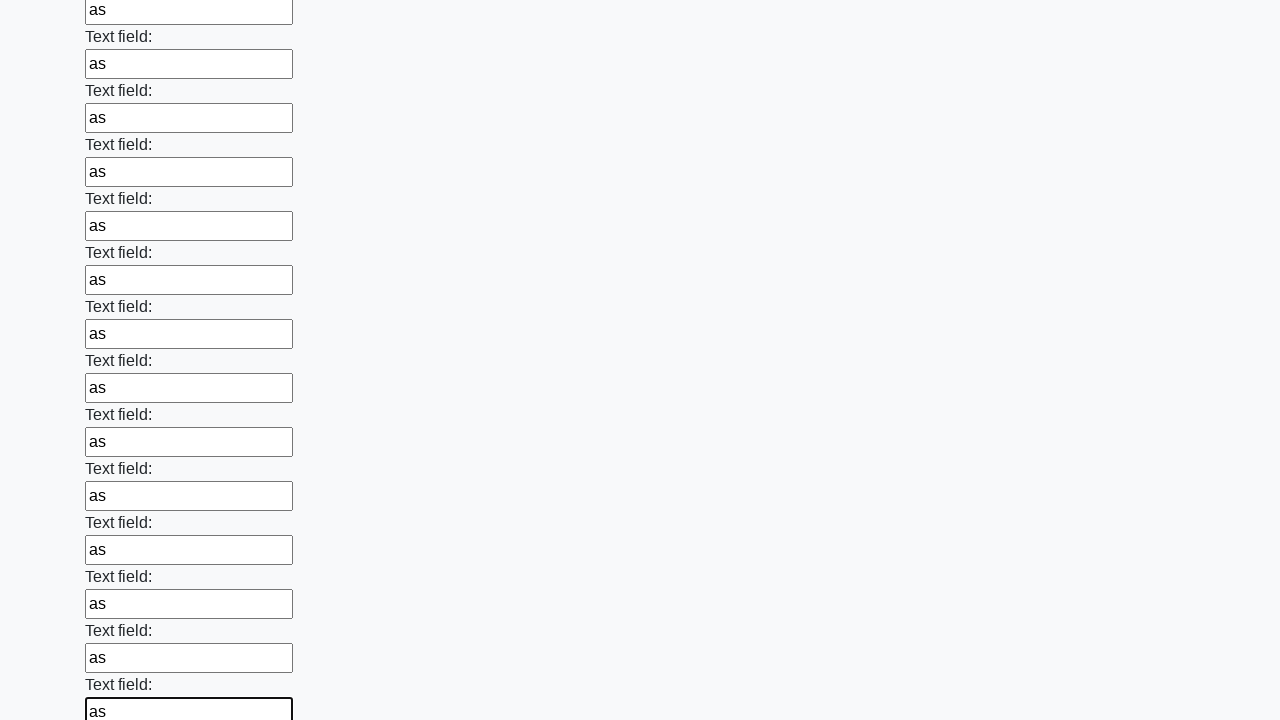

Filled input field with 'as' on input >> nth=77
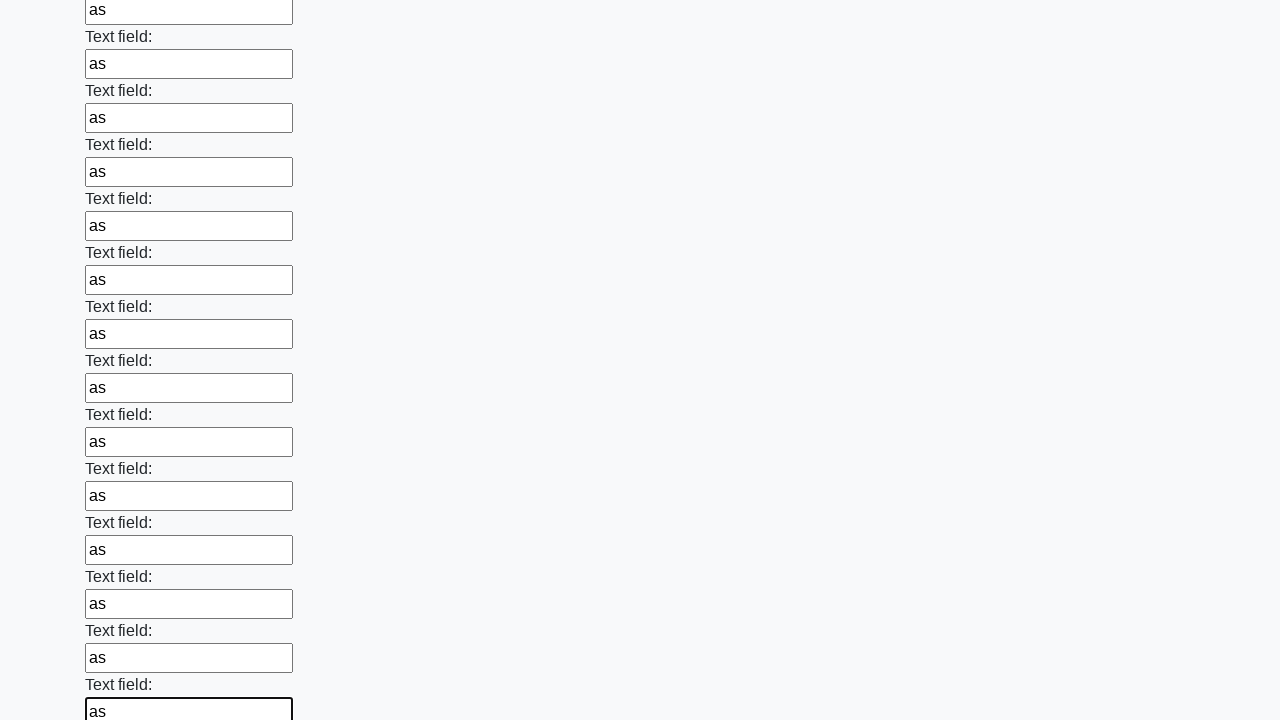

Filled input field with 'as' on input >> nth=78
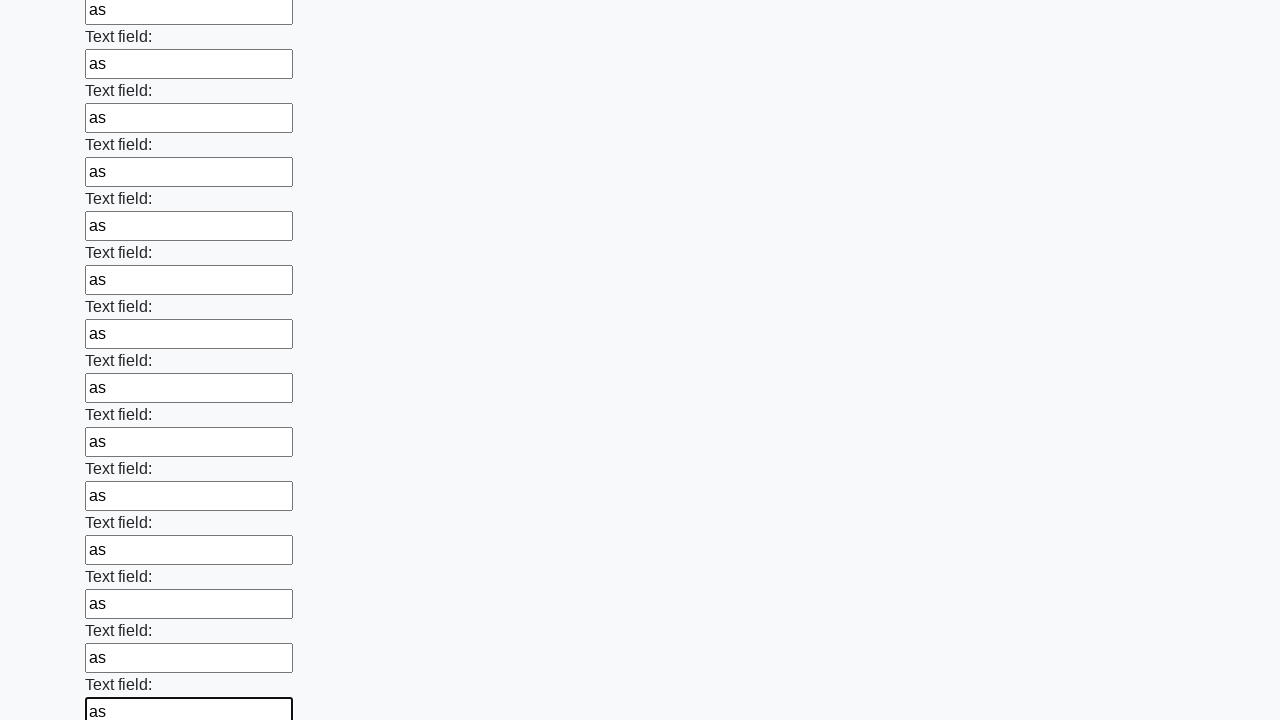

Filled input field with 'as' on input >> nth=79
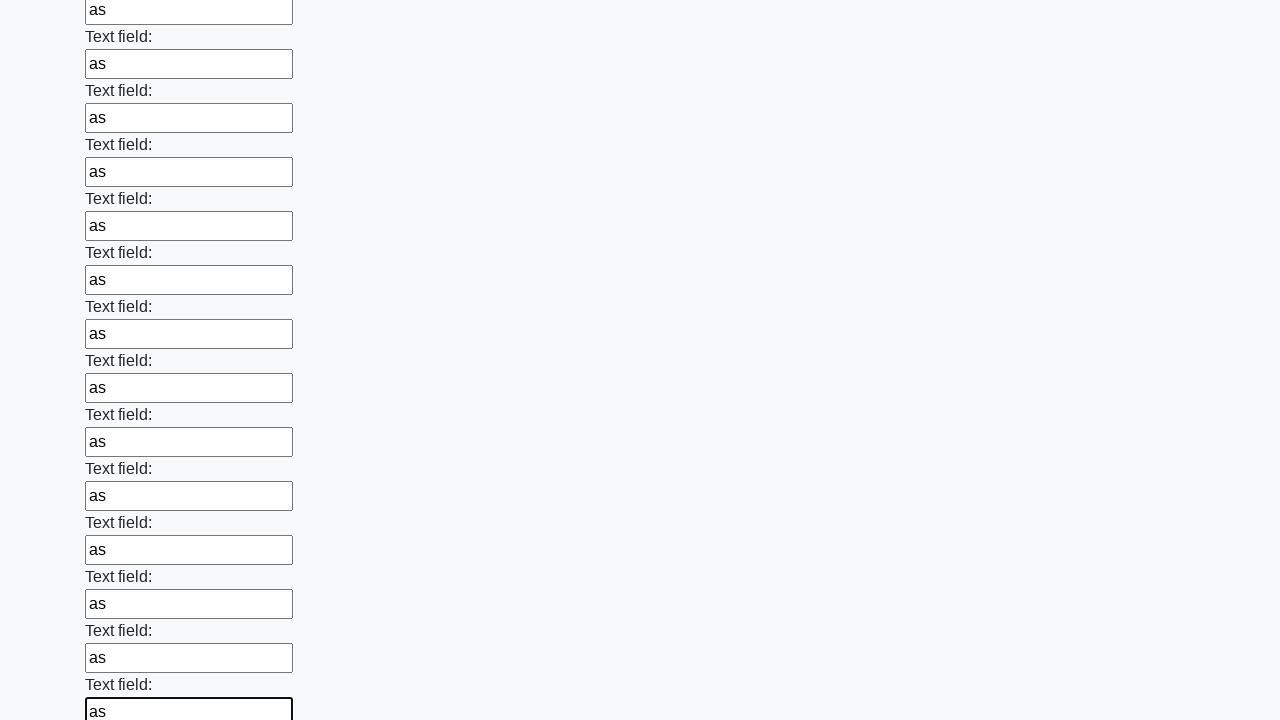

Filled input field with 'as' on input >> nth=80
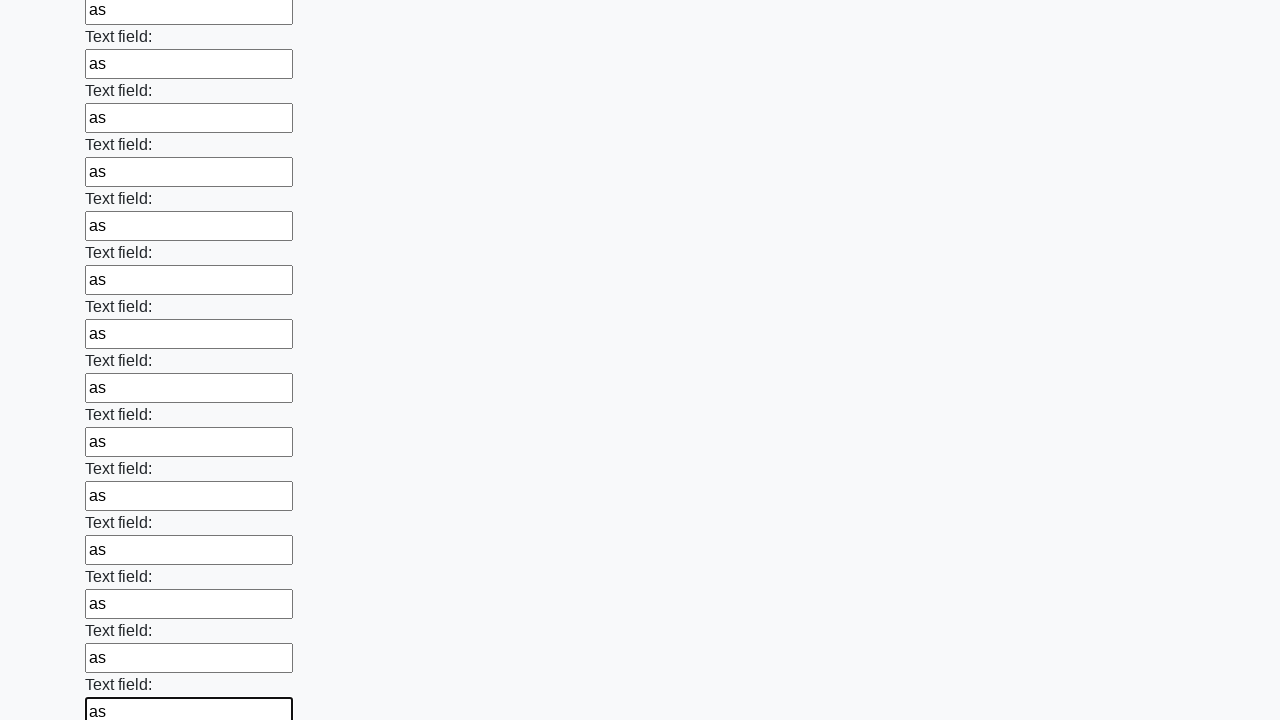

Filled input field with 'as' on input >> nth=81
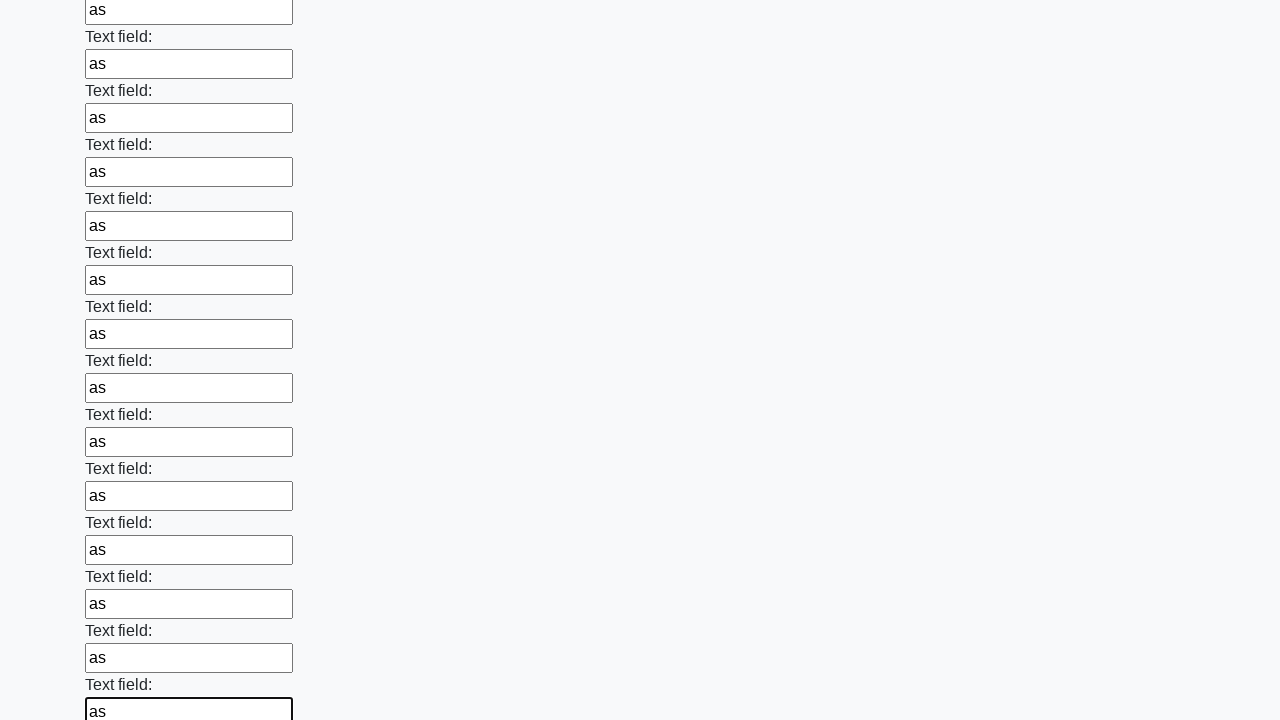

Filled input field with 'as' on input >> nth=82
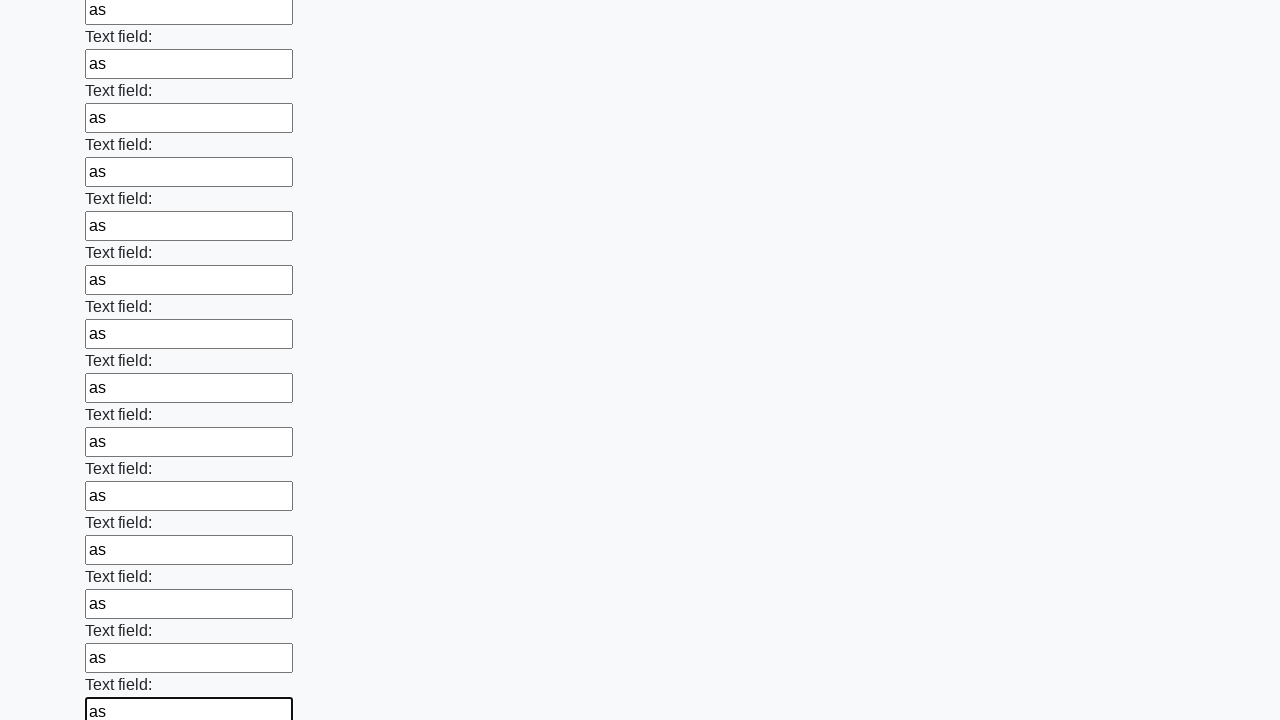

Filled input field with 'as' on input >> nth=83
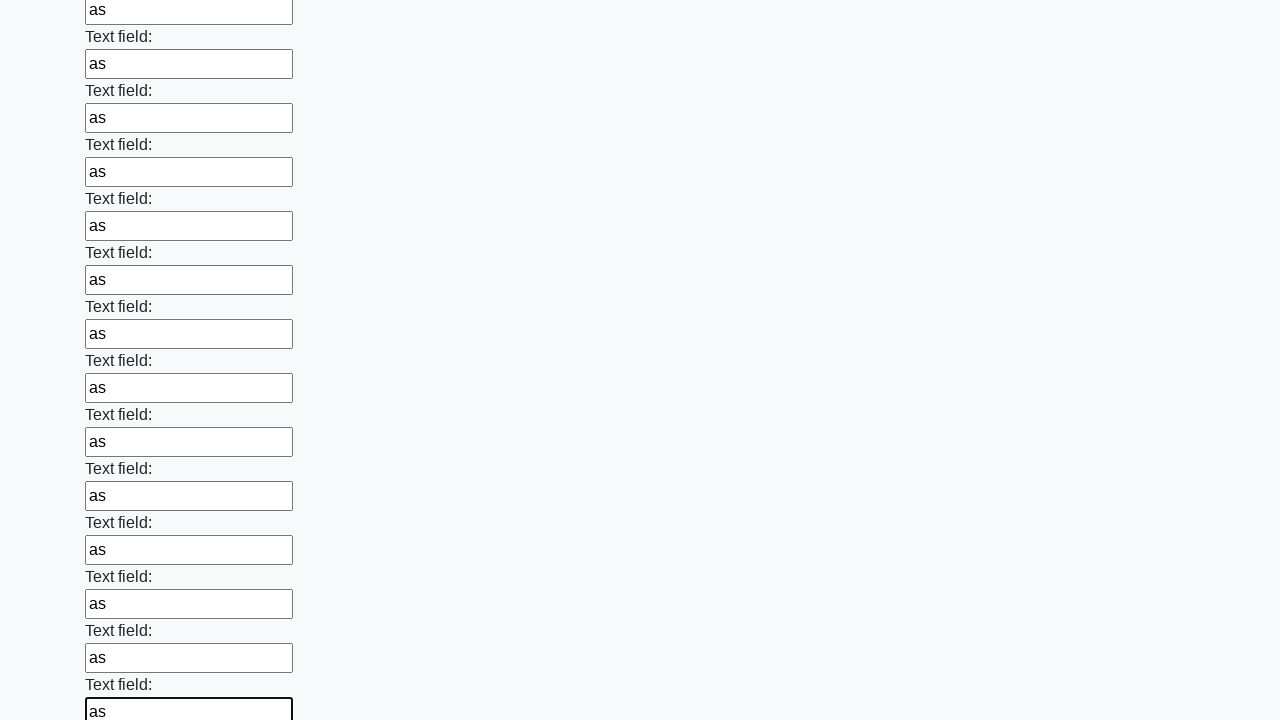

Filled input field with 'as' on input >> nth=84
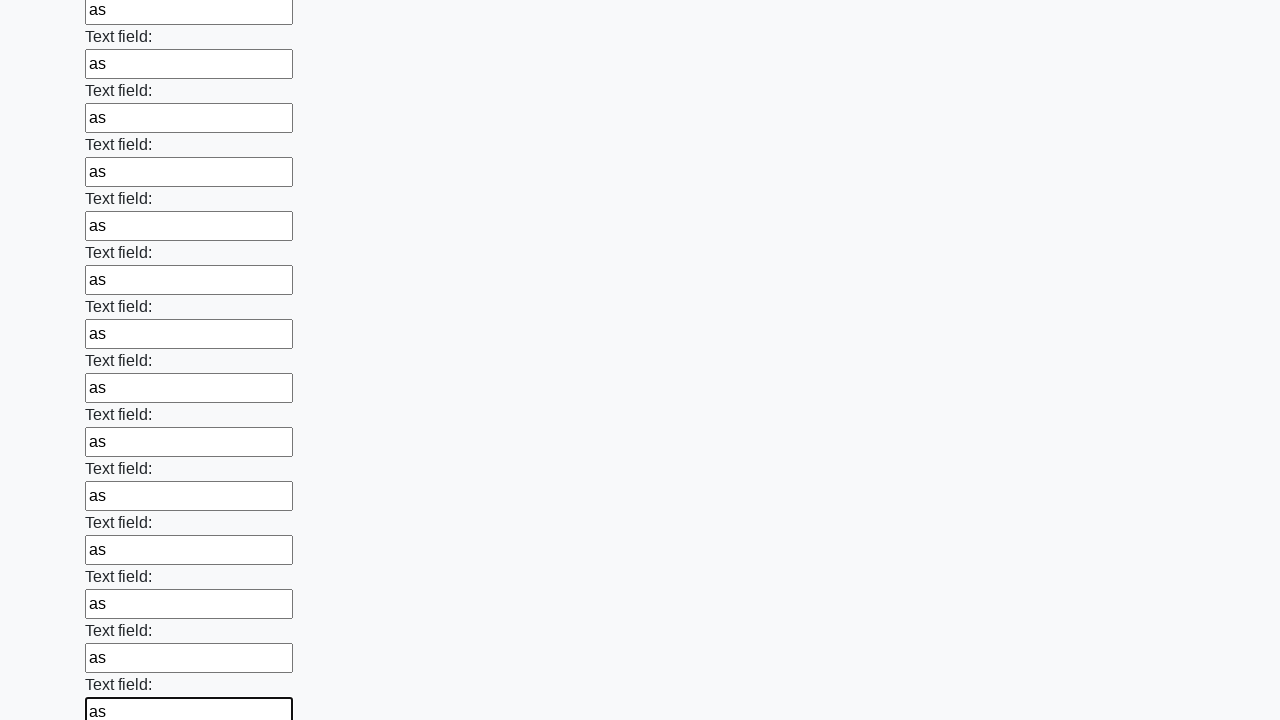

Filled input field with 'as' on input >> nth=85
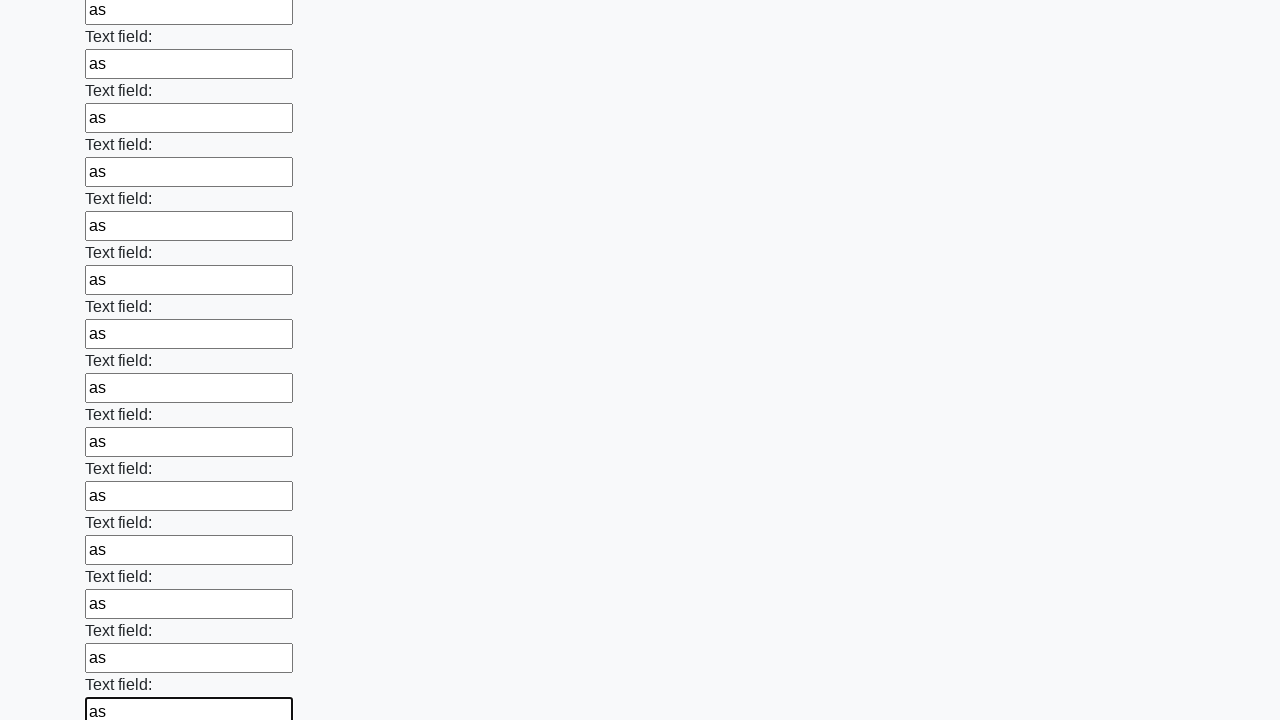

Filled input field with 'as' on input >> nth=86
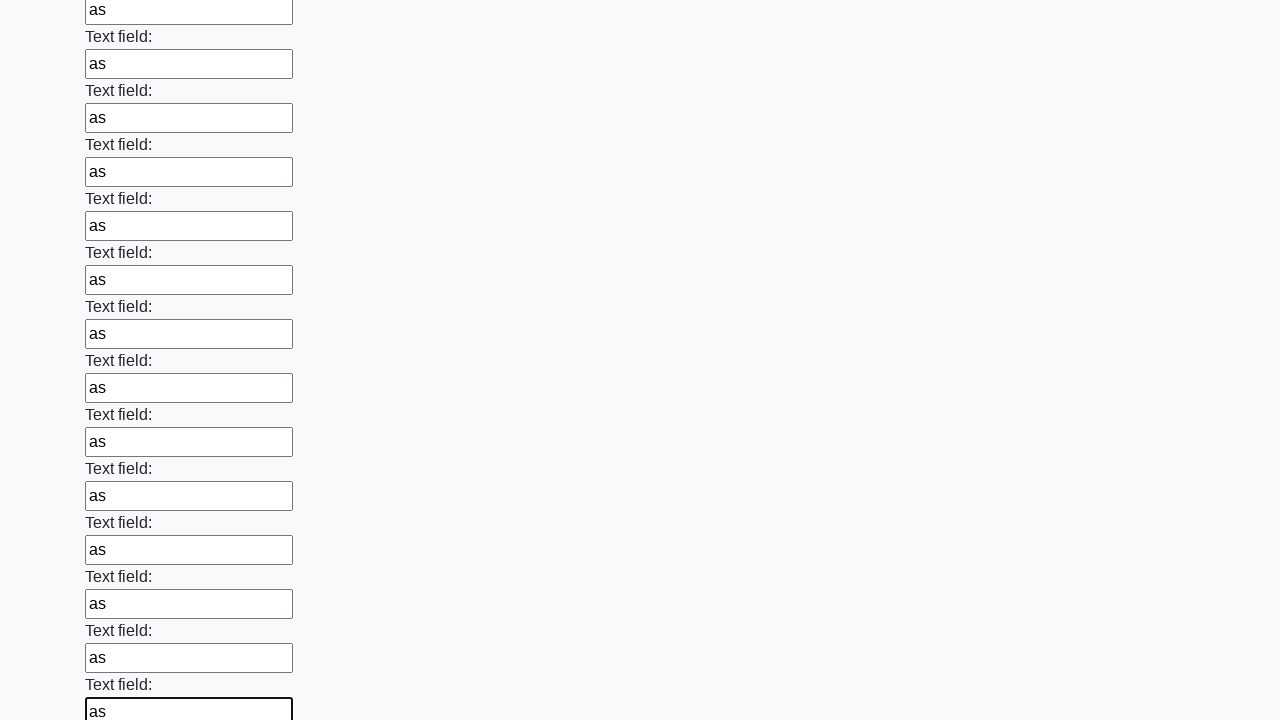

Filled input field with 'as' on input >> nth=87
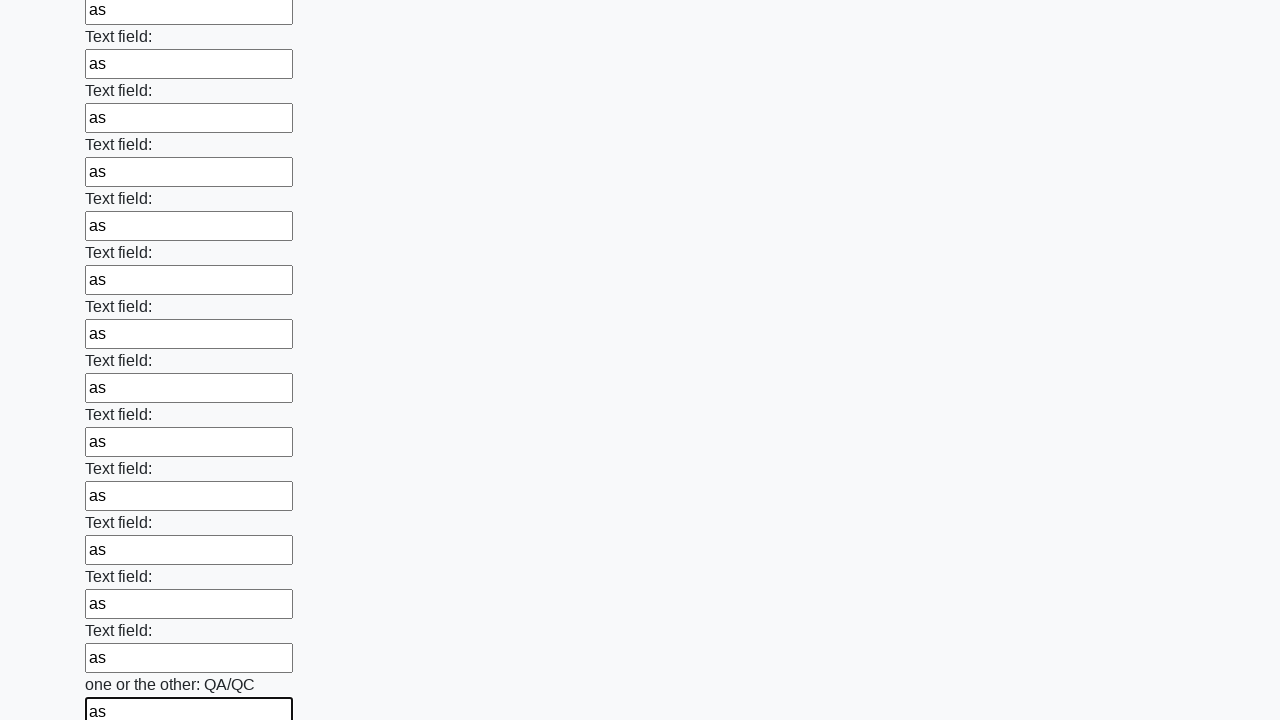

Filled input field with 'as' on input >> nth=88
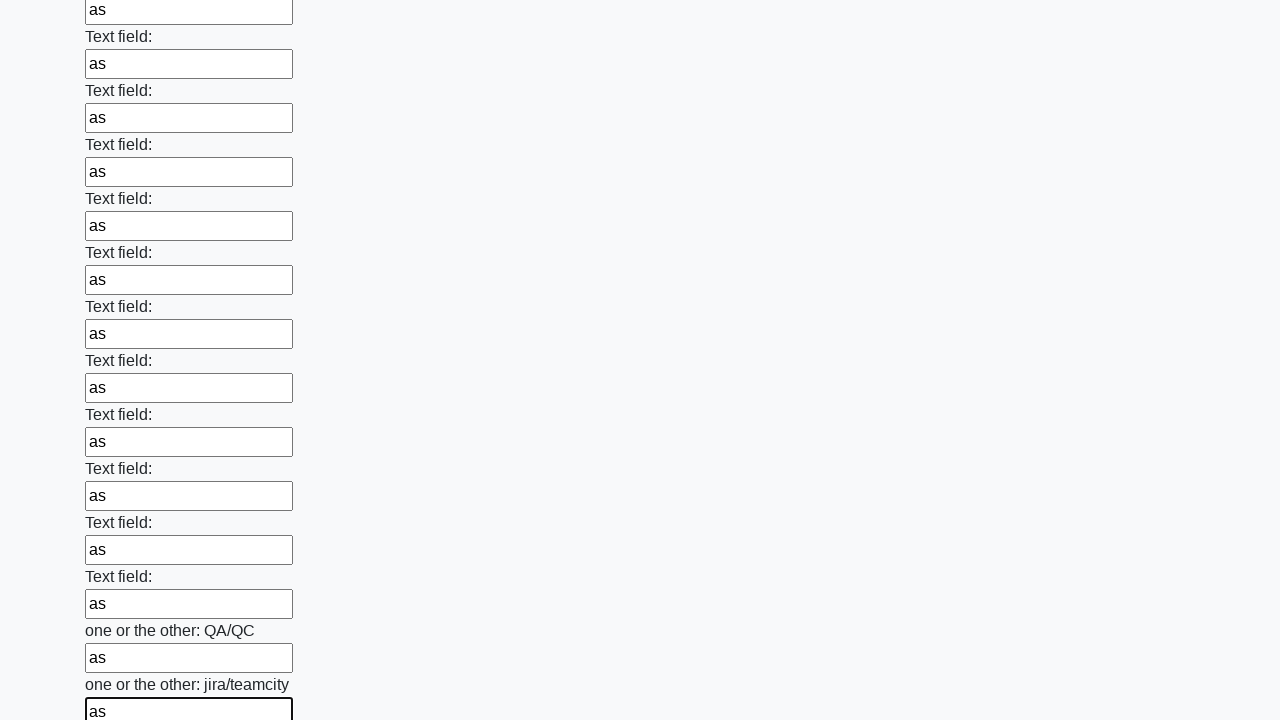

Filled input field with 'as' on input >> nth=89
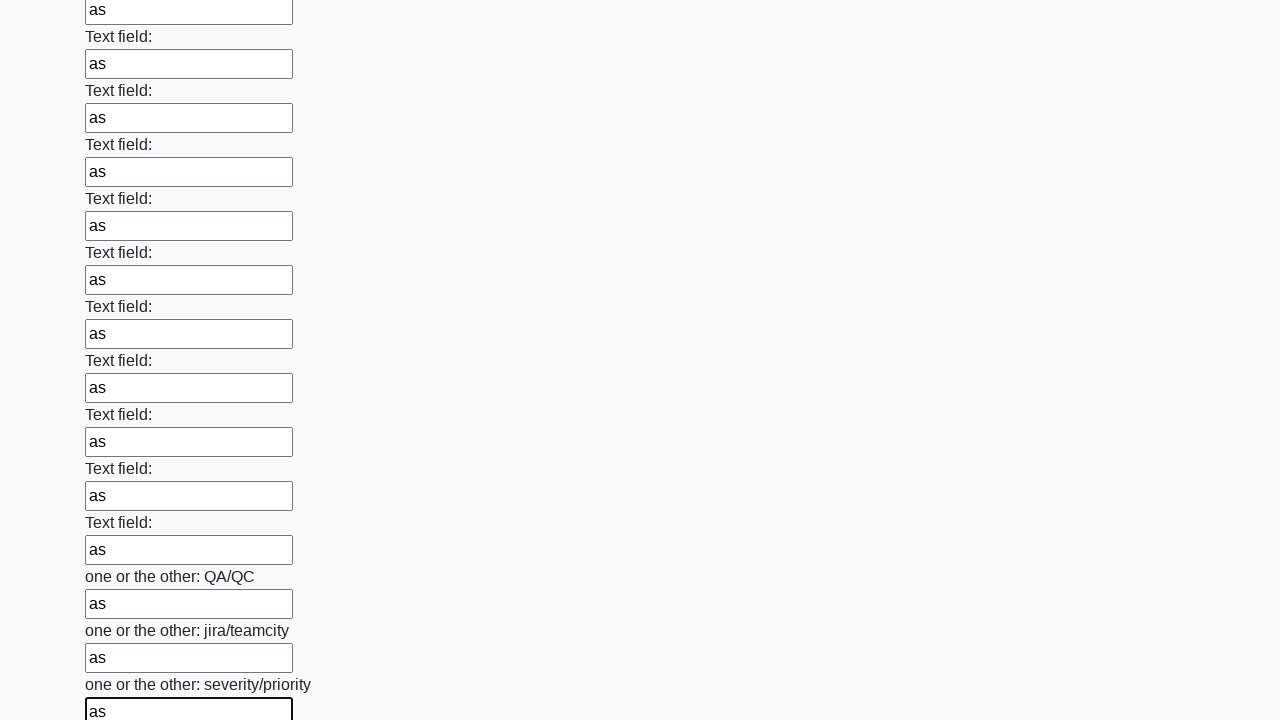

Filled input field with 'as' on input >> nth=90
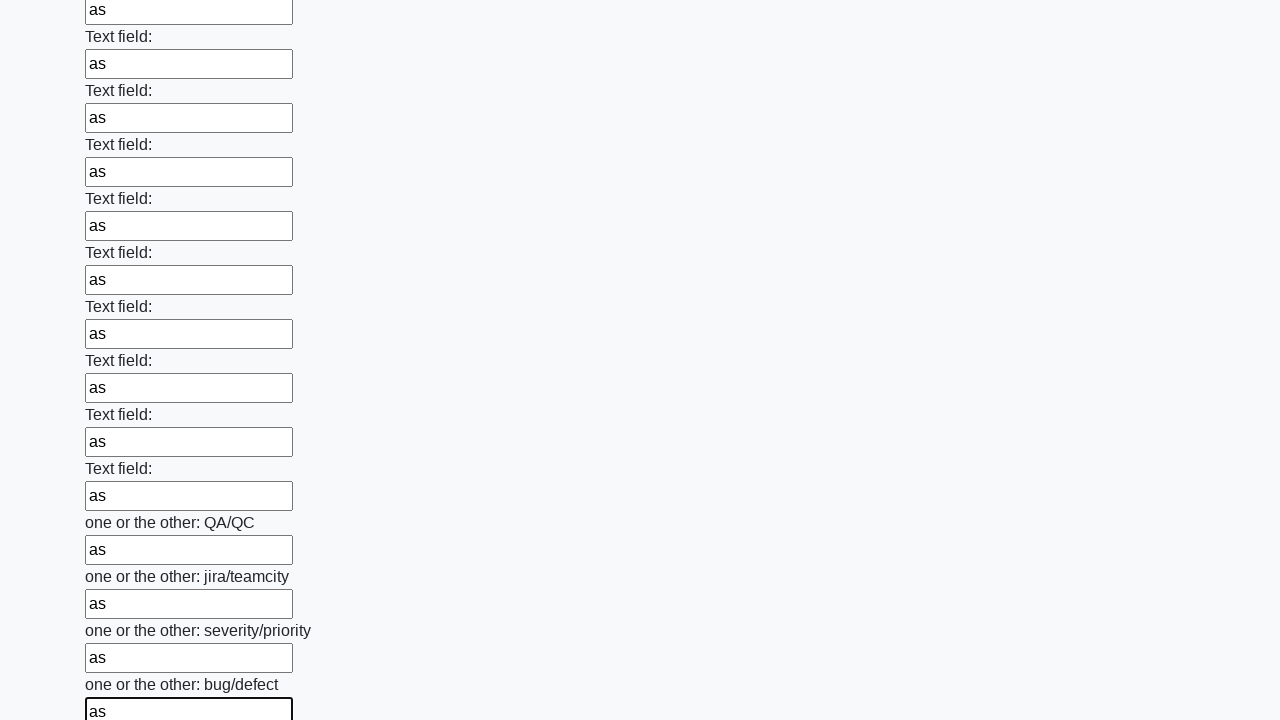

Filled input field with 'as' on input >> nth=91
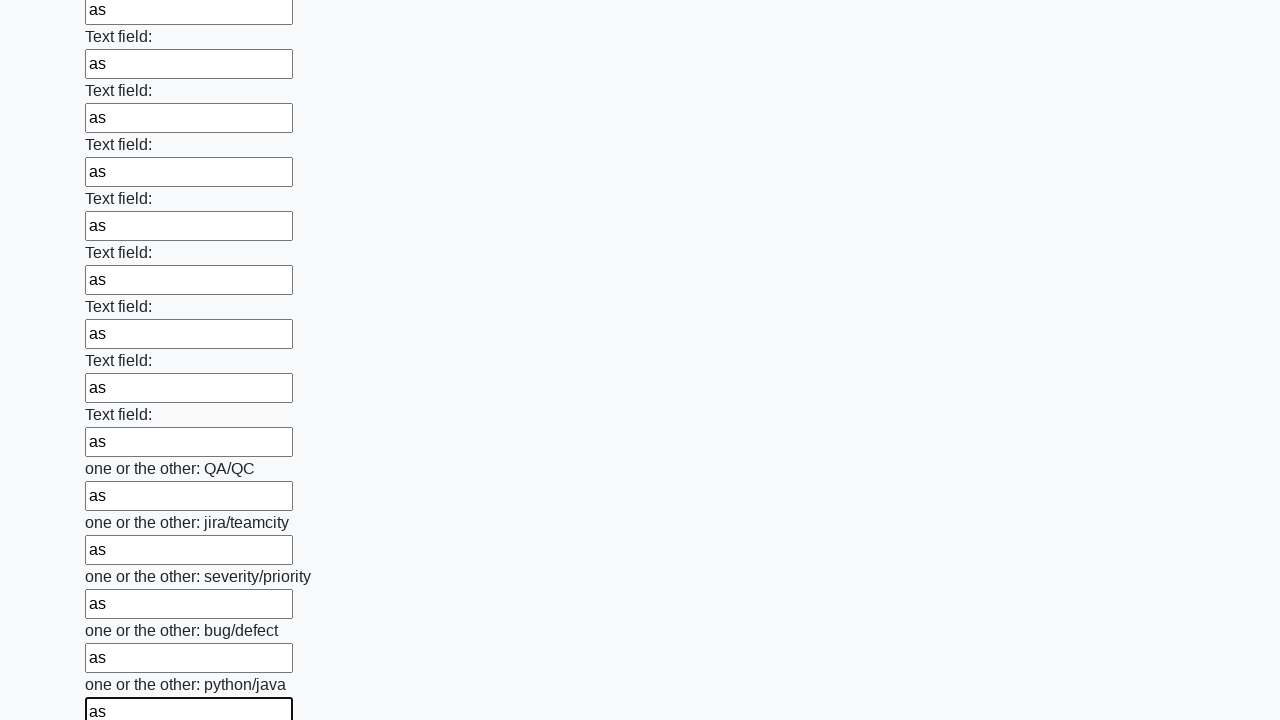

Filled input field with 'as' on input >> nth=92
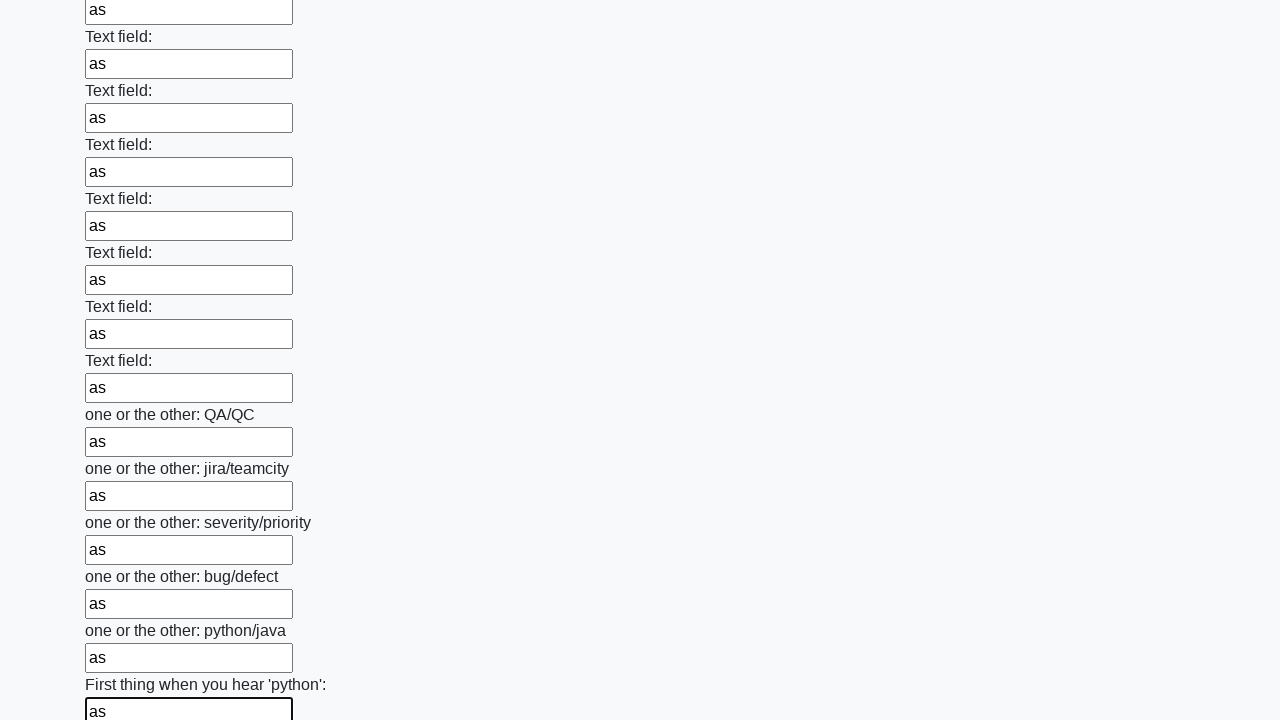

Filled input field with 'as' on input >> nth=93
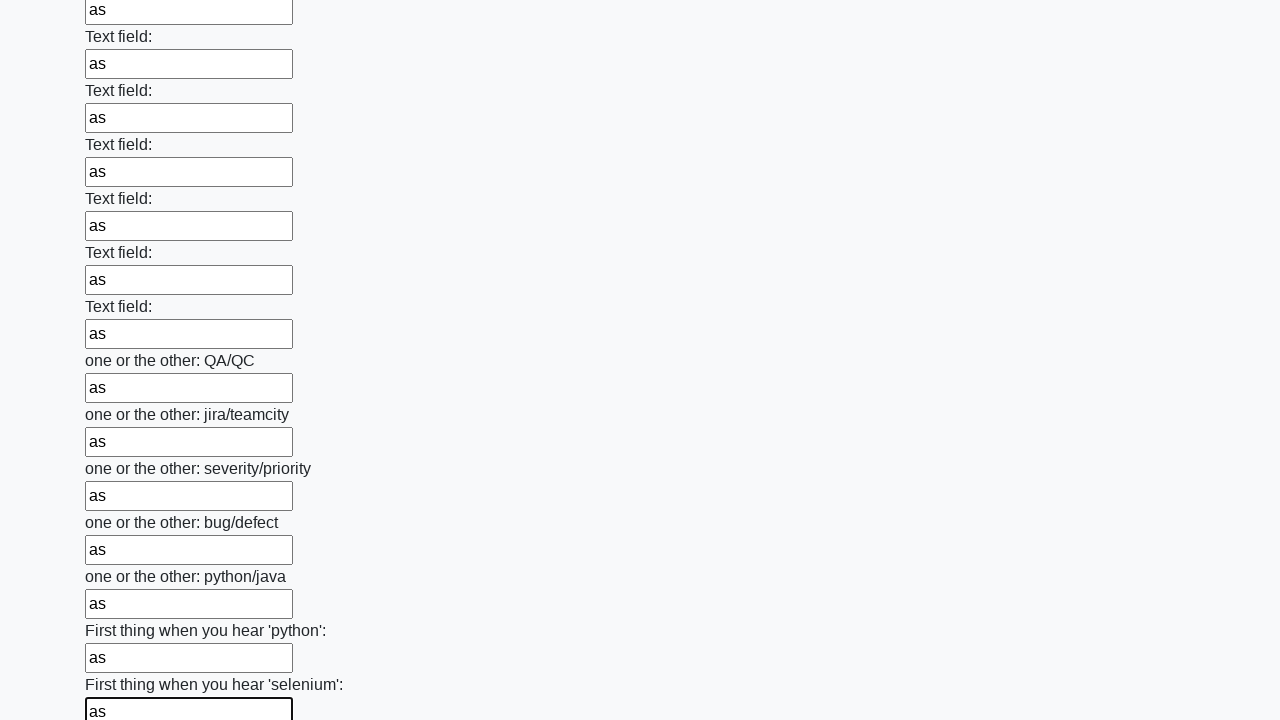

Filled input field with 'as' on input >> nth=94
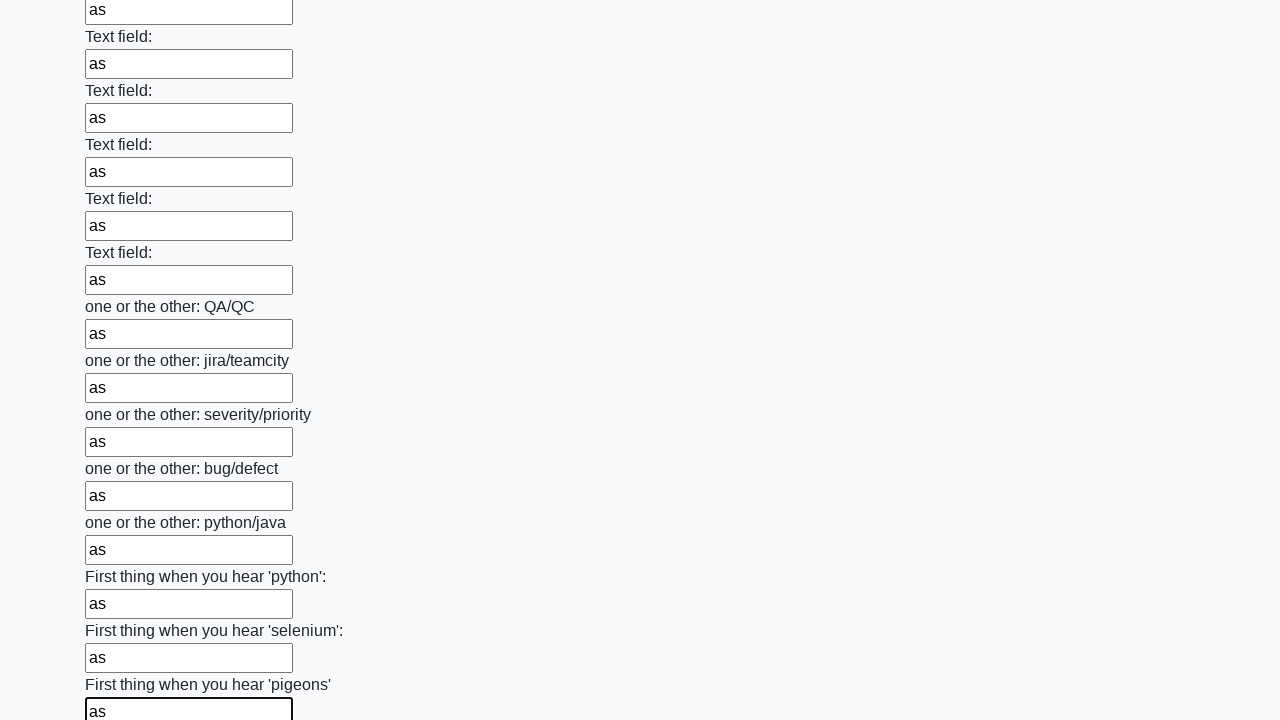

Filled input field with 'as' on input >> nth=95
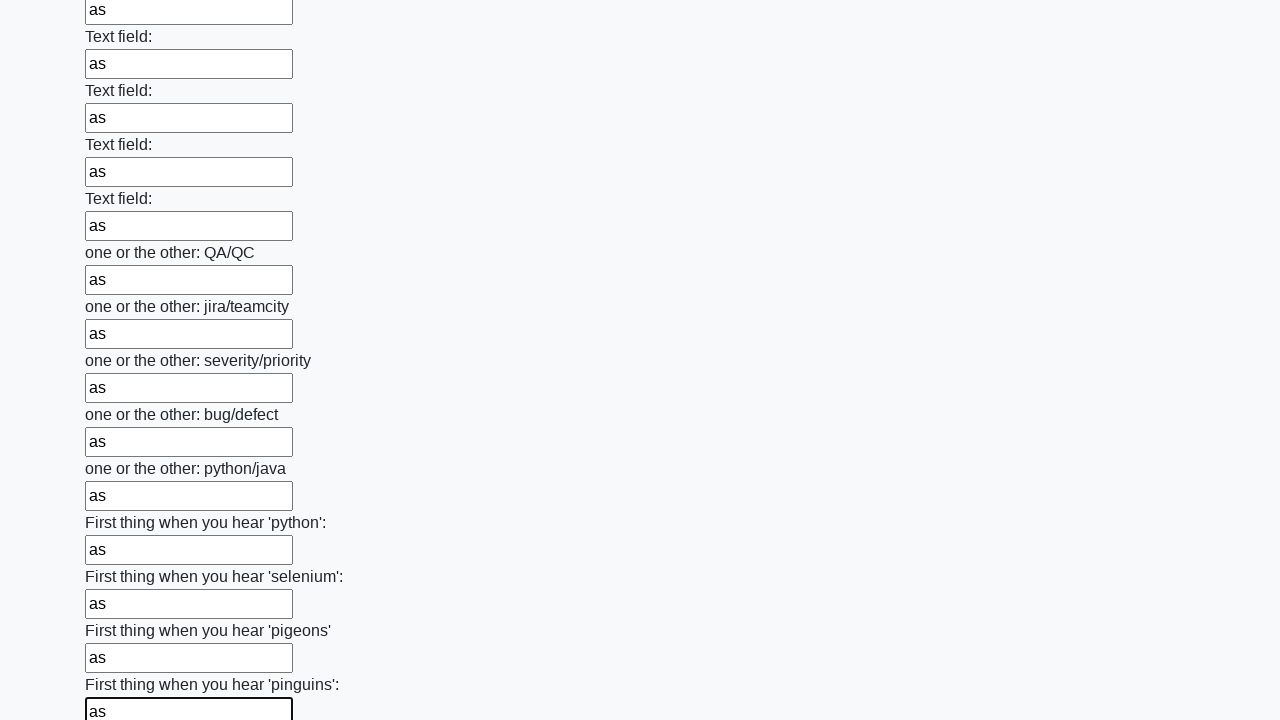

Filled input field with 'as' on input >> nth=96
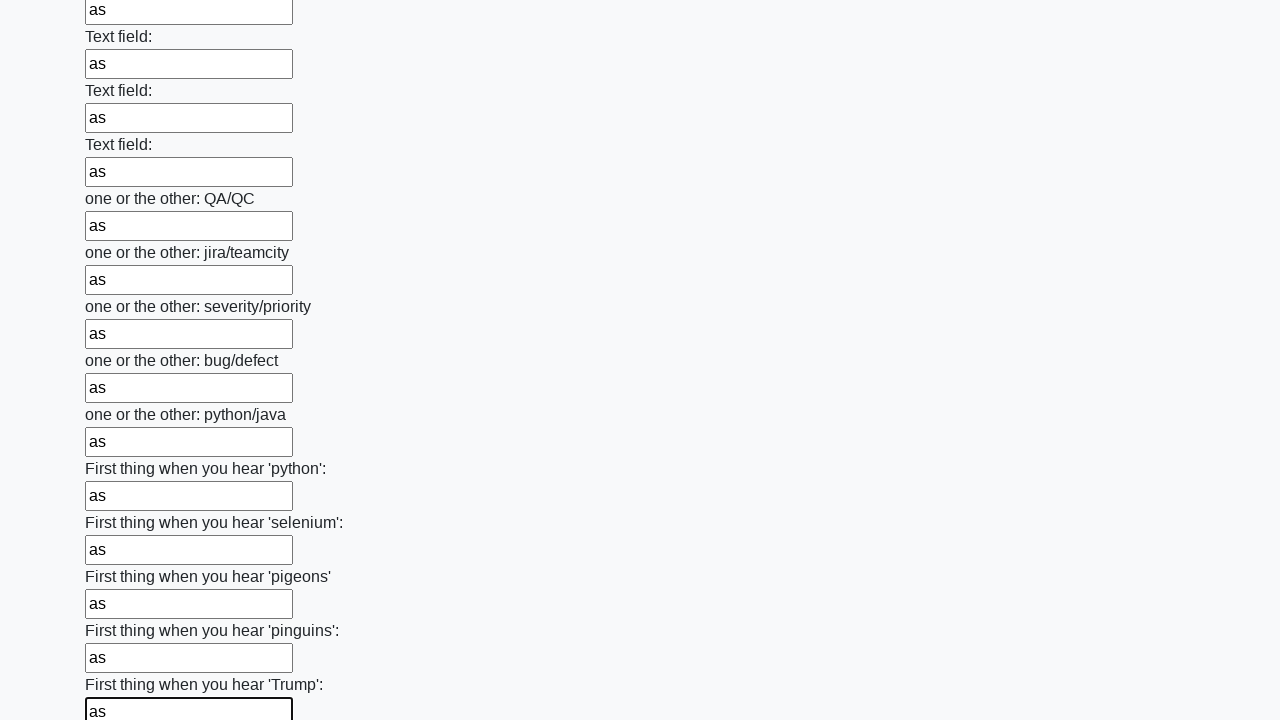

Filled input field with 'as' on input >> nth=97
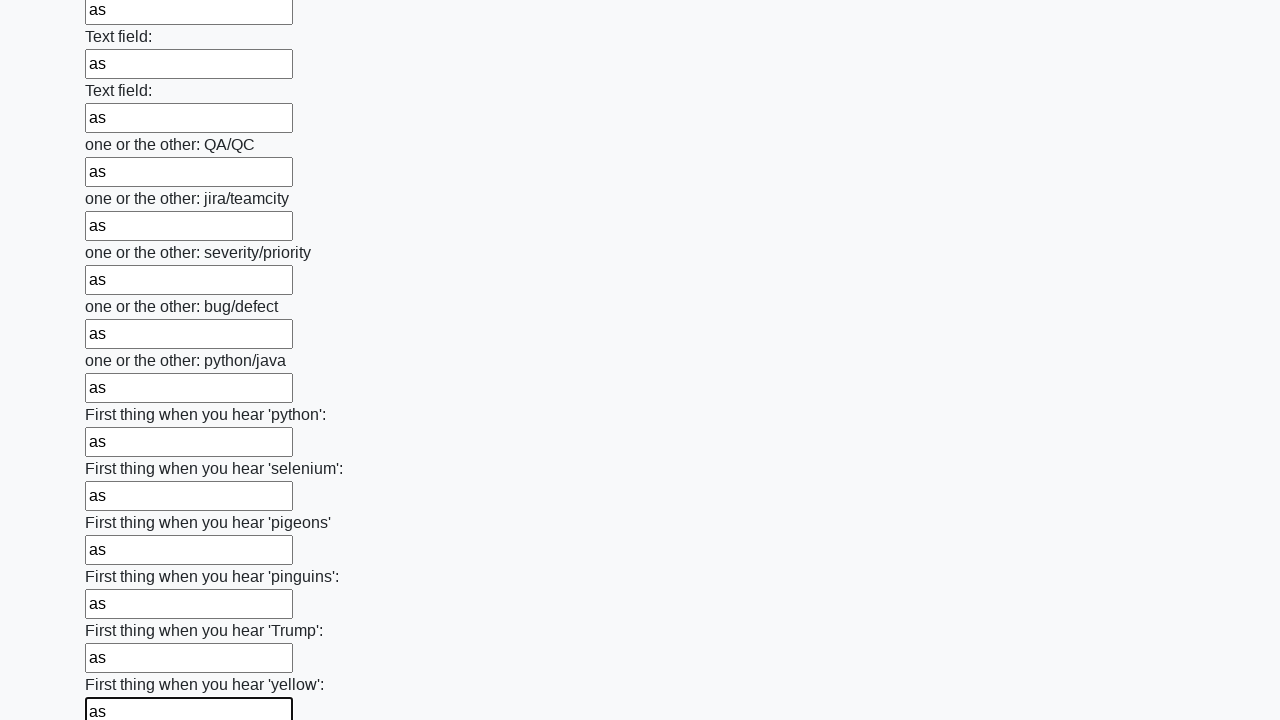

Filled input field with 'as' on input >> nth=98
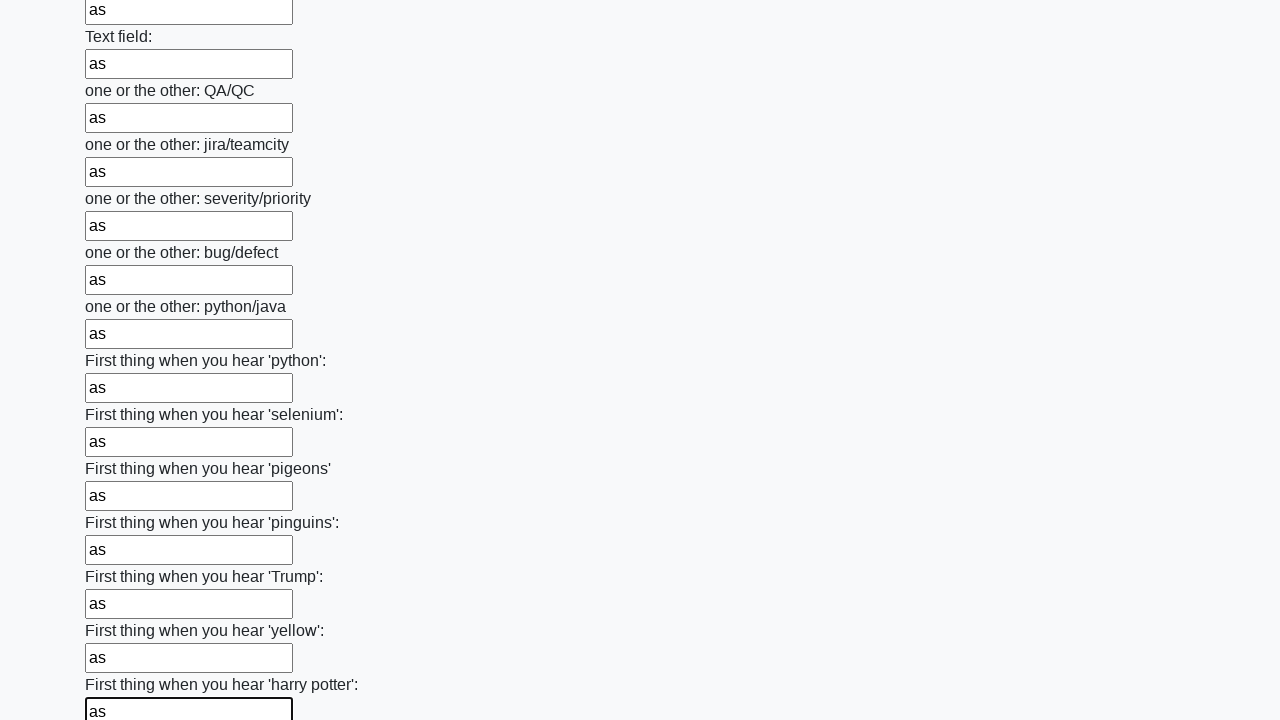

Filled input field with 'as' on input >> nth=99
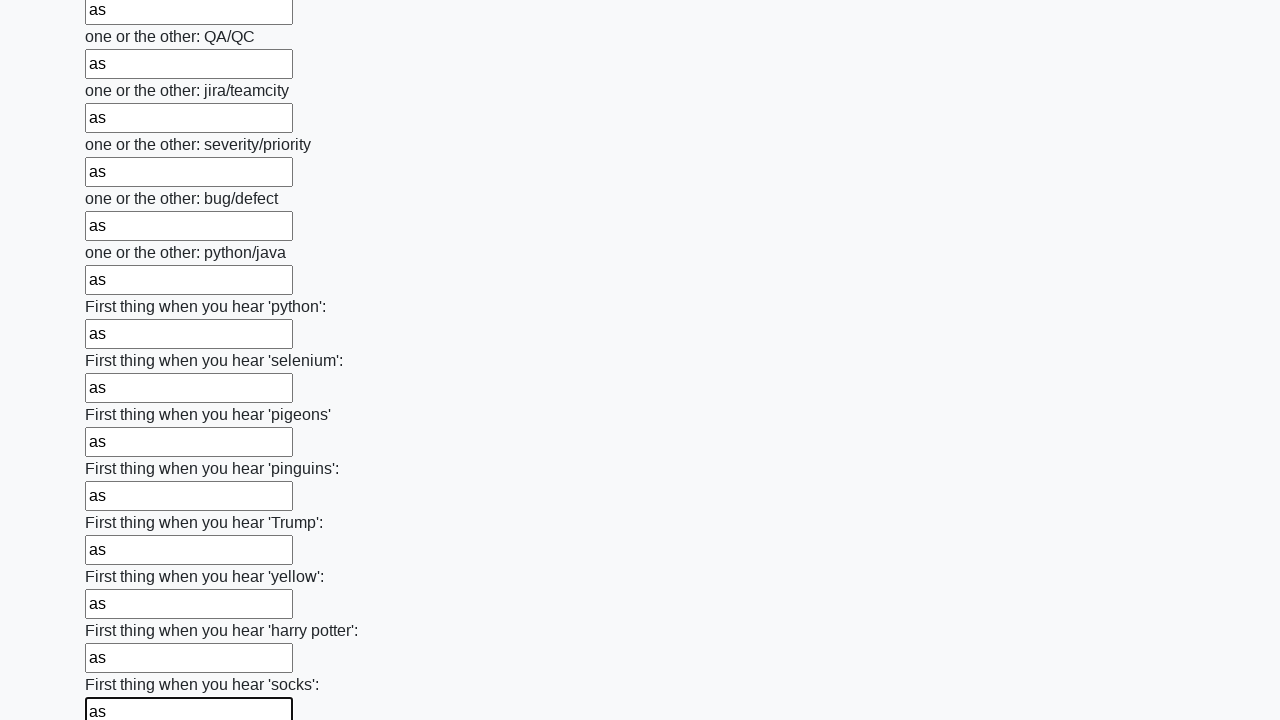

Clicked submit button to submit the form at (123, 611) on button.btn
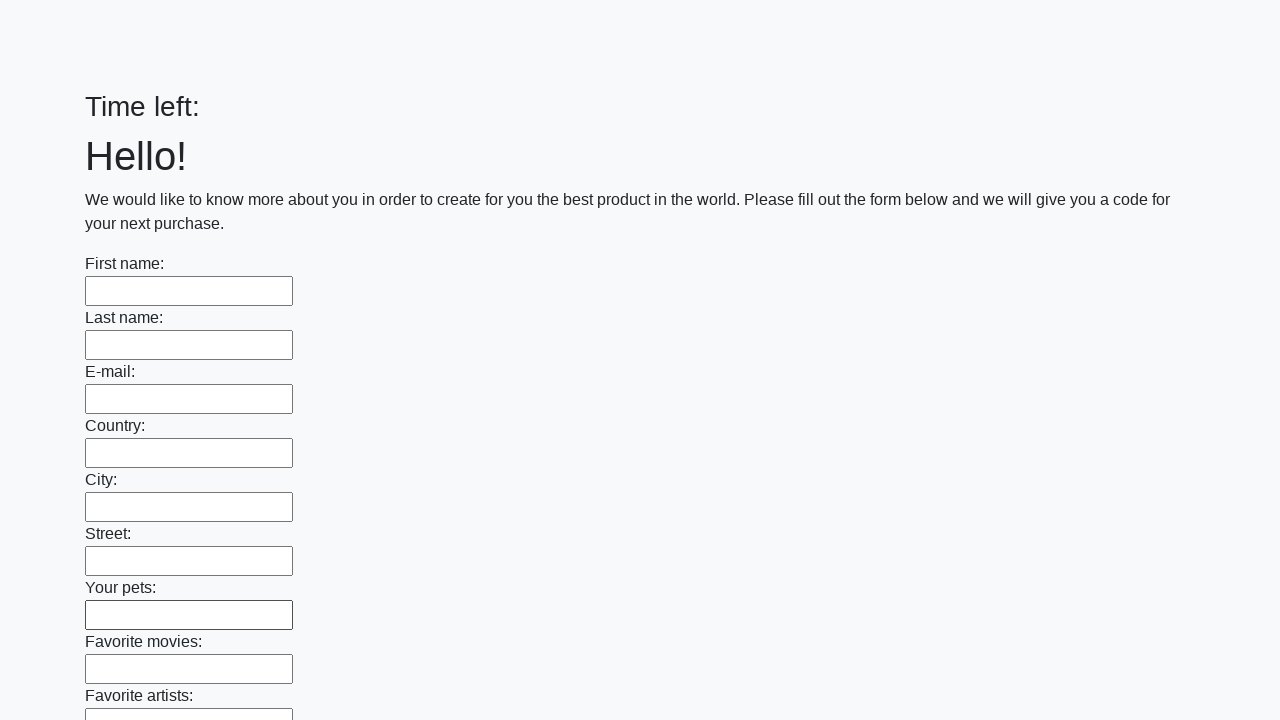

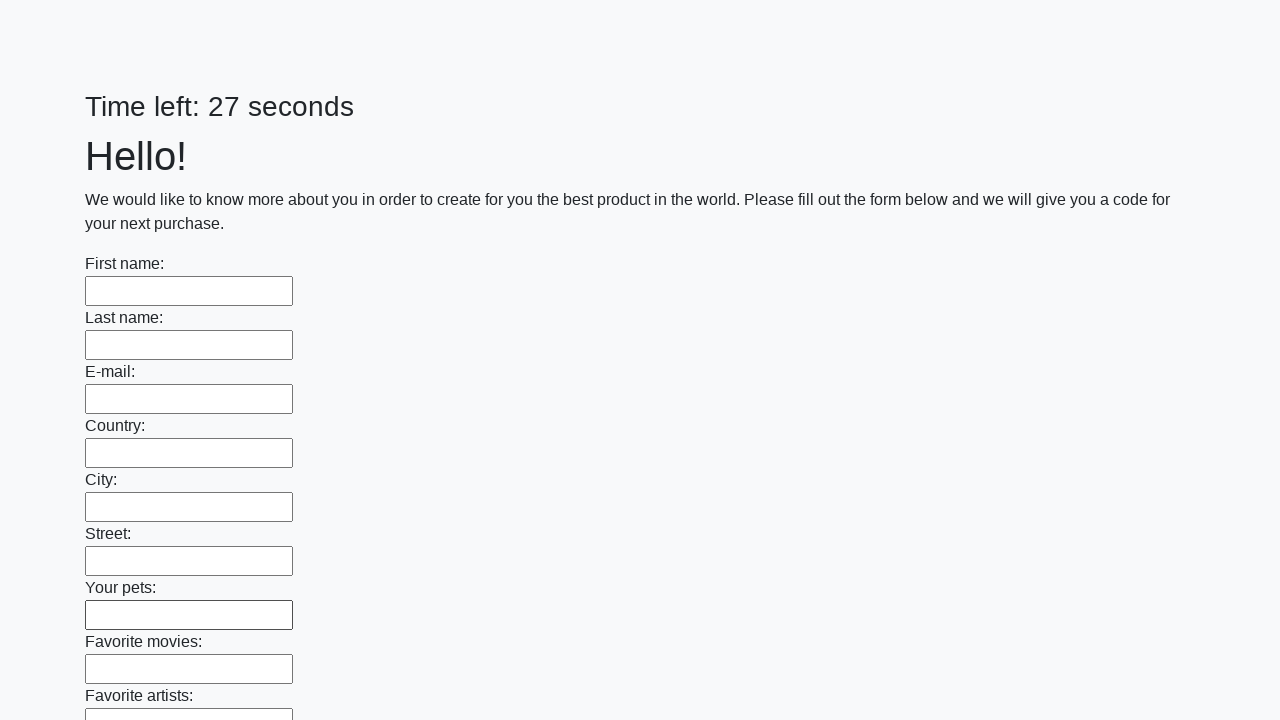